Tests selecting a specific date from the jQuery UI datepicker calendar by navigating through months and years to find and click the target date

Starting URL: https://jqueryui.com/datepicker/

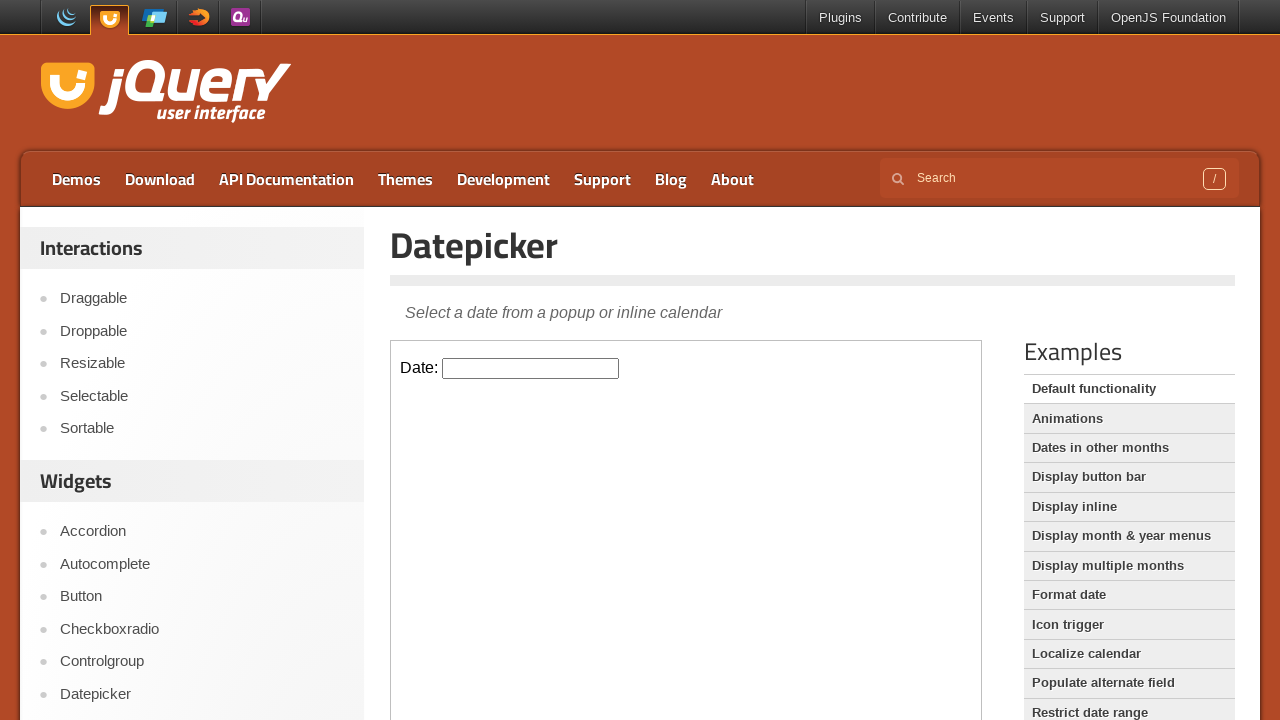

Located the iframe containing the datepicker demo
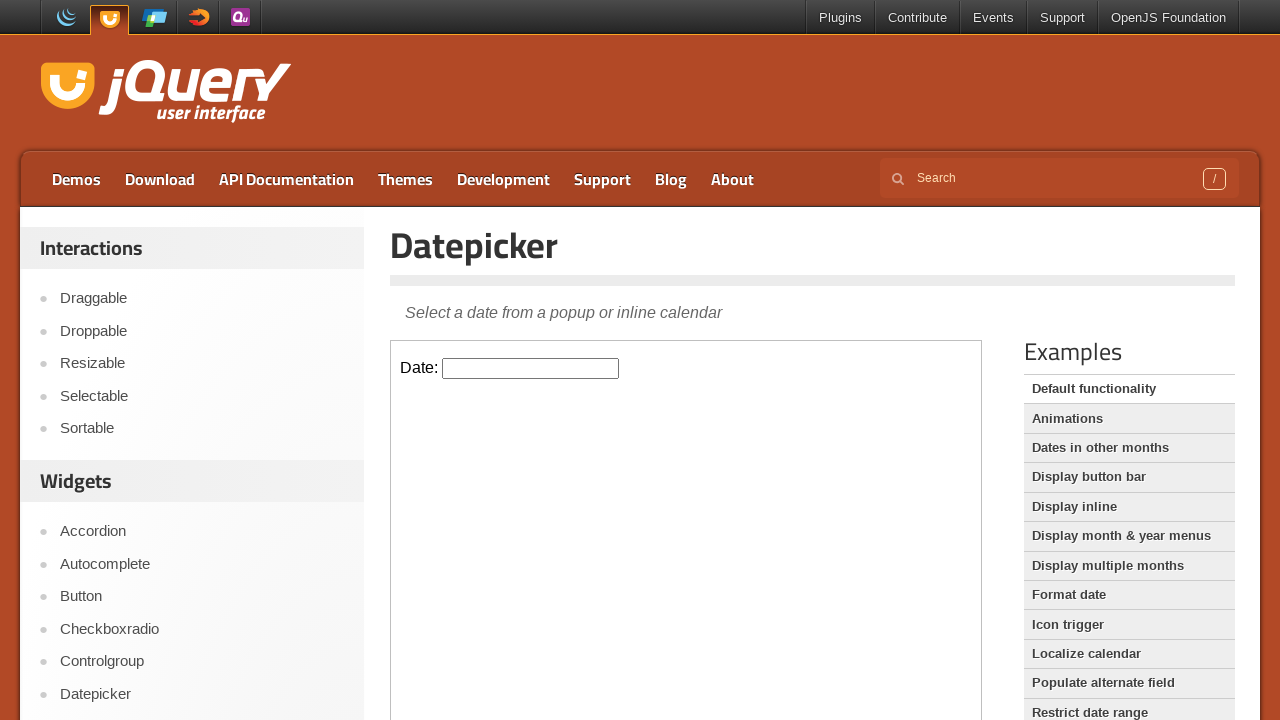

Located the datepicker input element
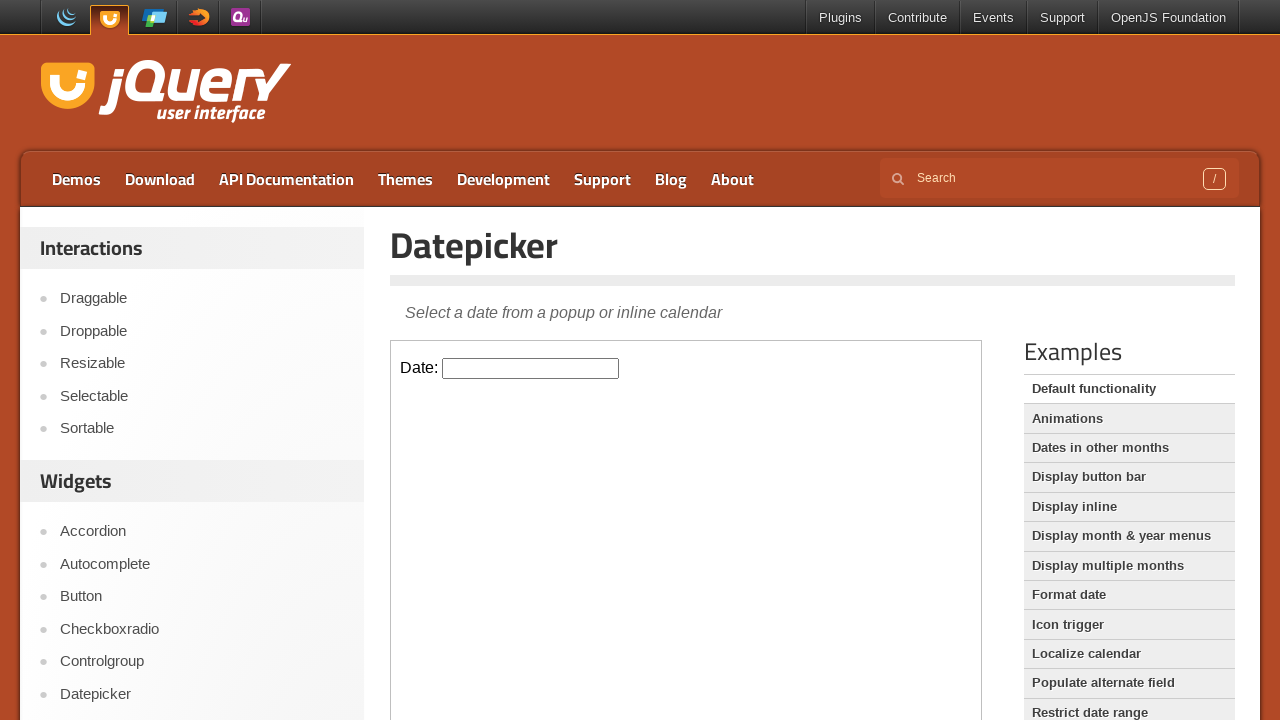

Cleared the datepicker input field on iframe >> nth=0 >> internal:control=enter-frame >> #datepicker
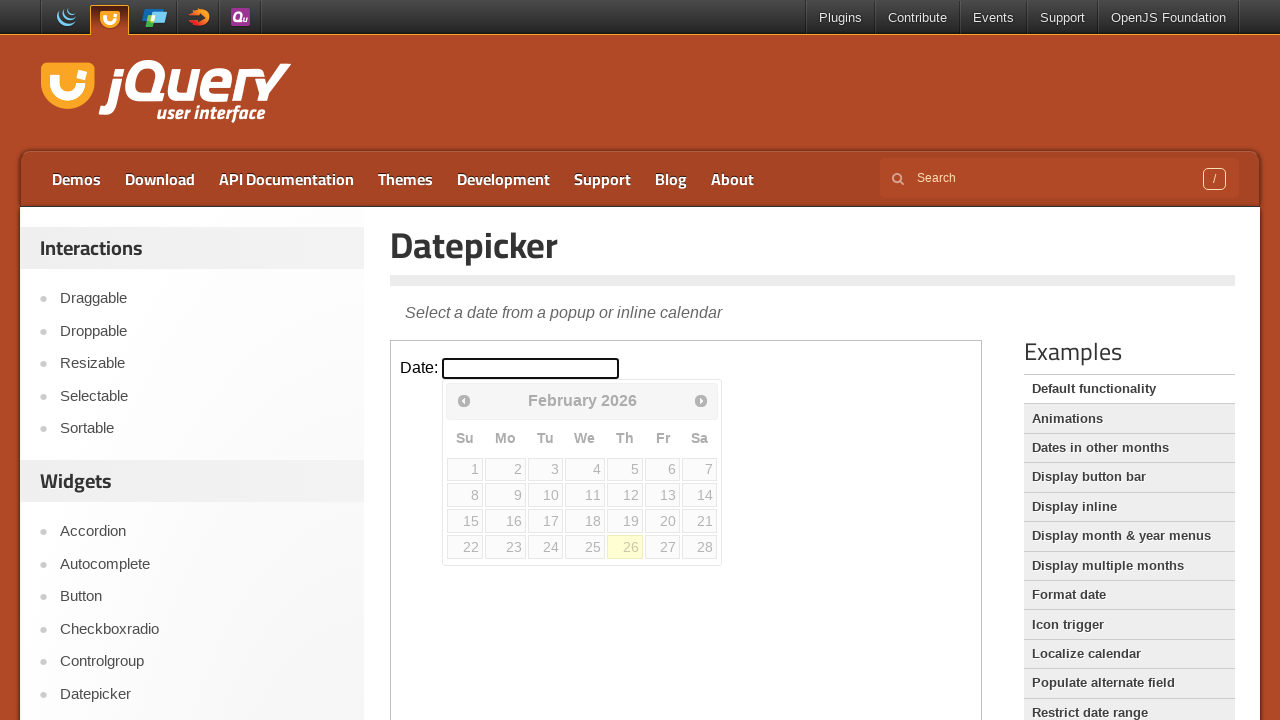

Clicked the datepicker input to open the calendar at (531, 368) on iframe >> nth=0 >> internal:control=enter-frame >> #datepicker
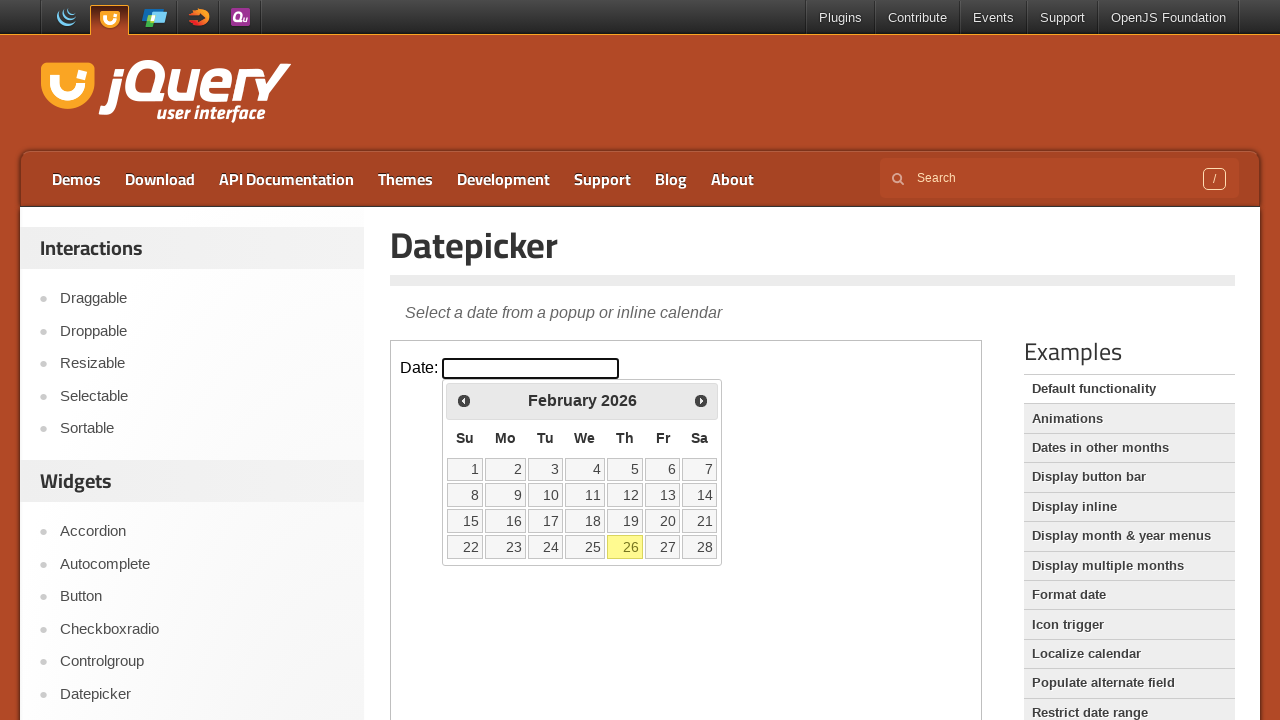

Retrieved current calendar date: February 2026
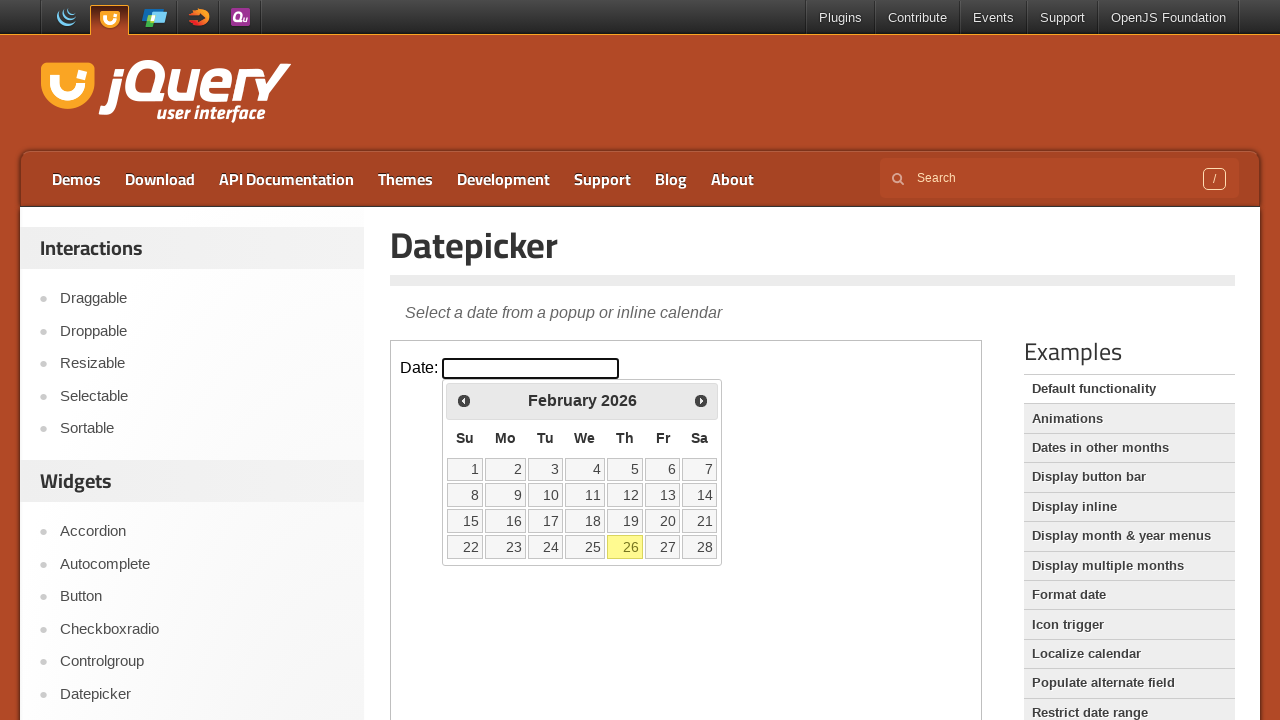

Clicked 'Prev' button to navigate to previous month at (464, 400) on iframe >> nth=0 >> internal:control=enter-frame >> span:has-text('Prev')
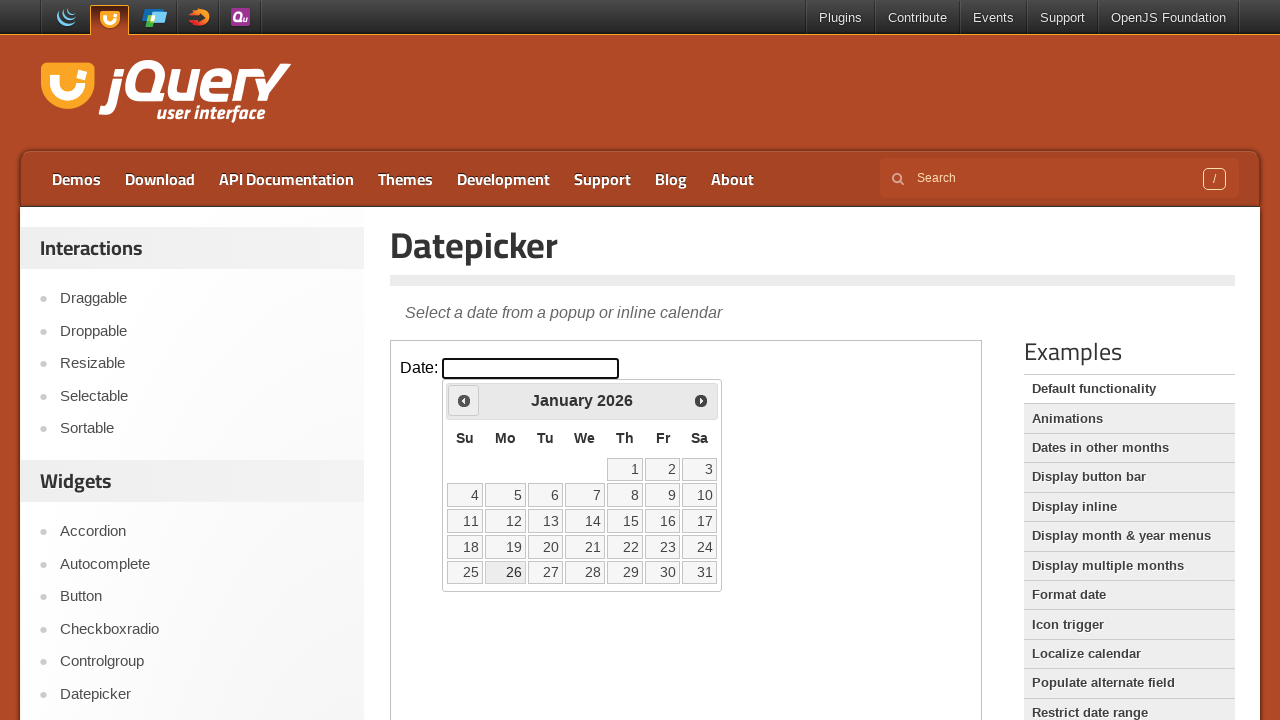

Retrieved current calendar date: January 2026
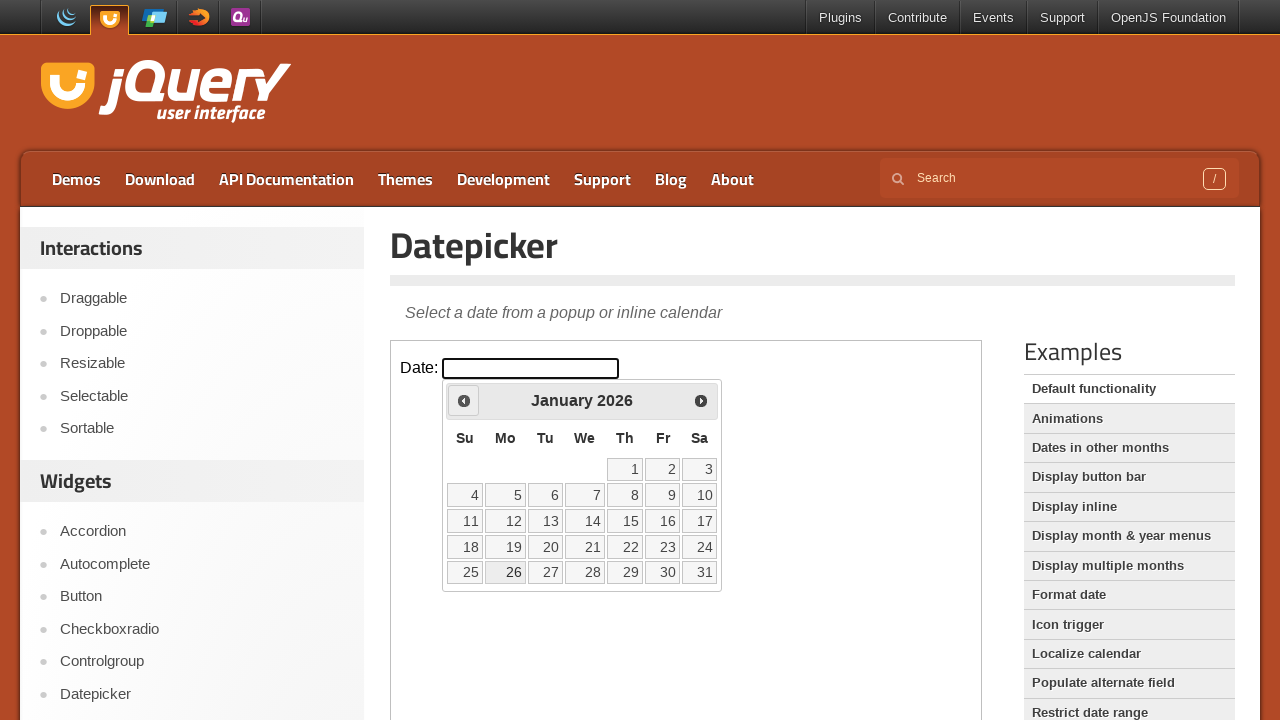

Clicked 'Prev' button to navigate to previous month at (464, 400) on iframe >> nth=0 >> internal:control=enter-frame >> span:has-text('Prev')
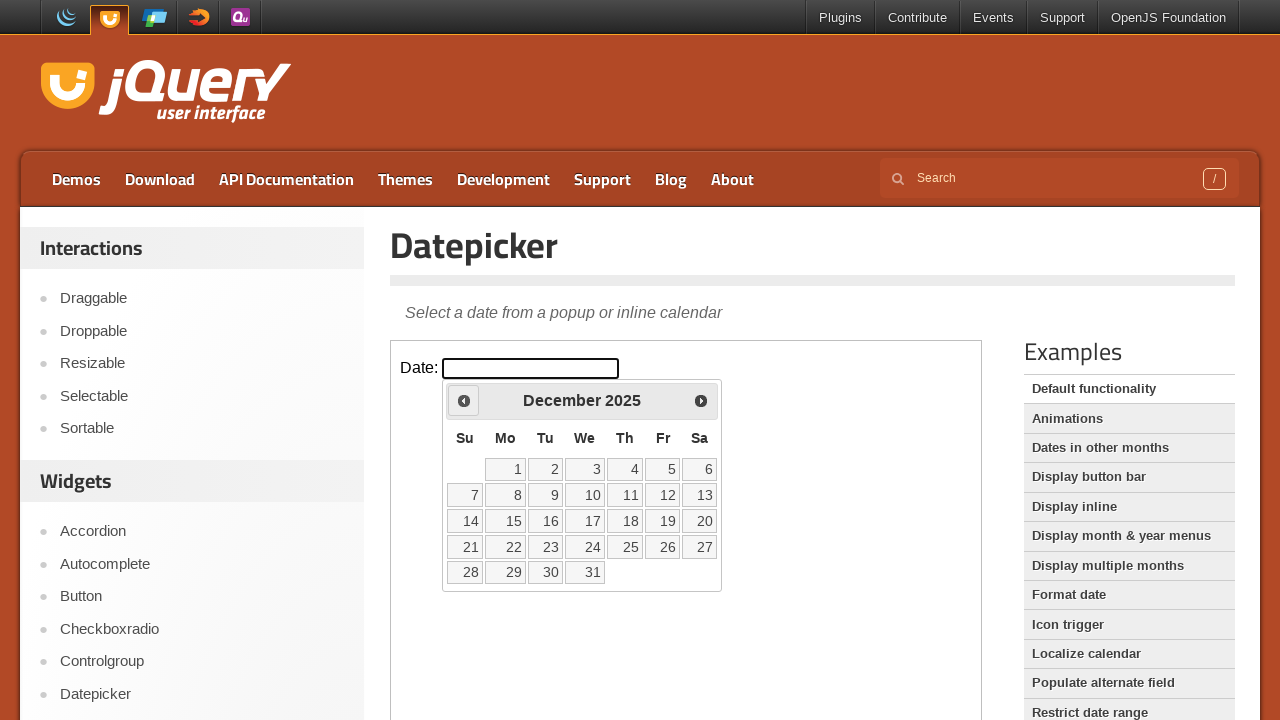

Retrieved current calendar date: December 2025
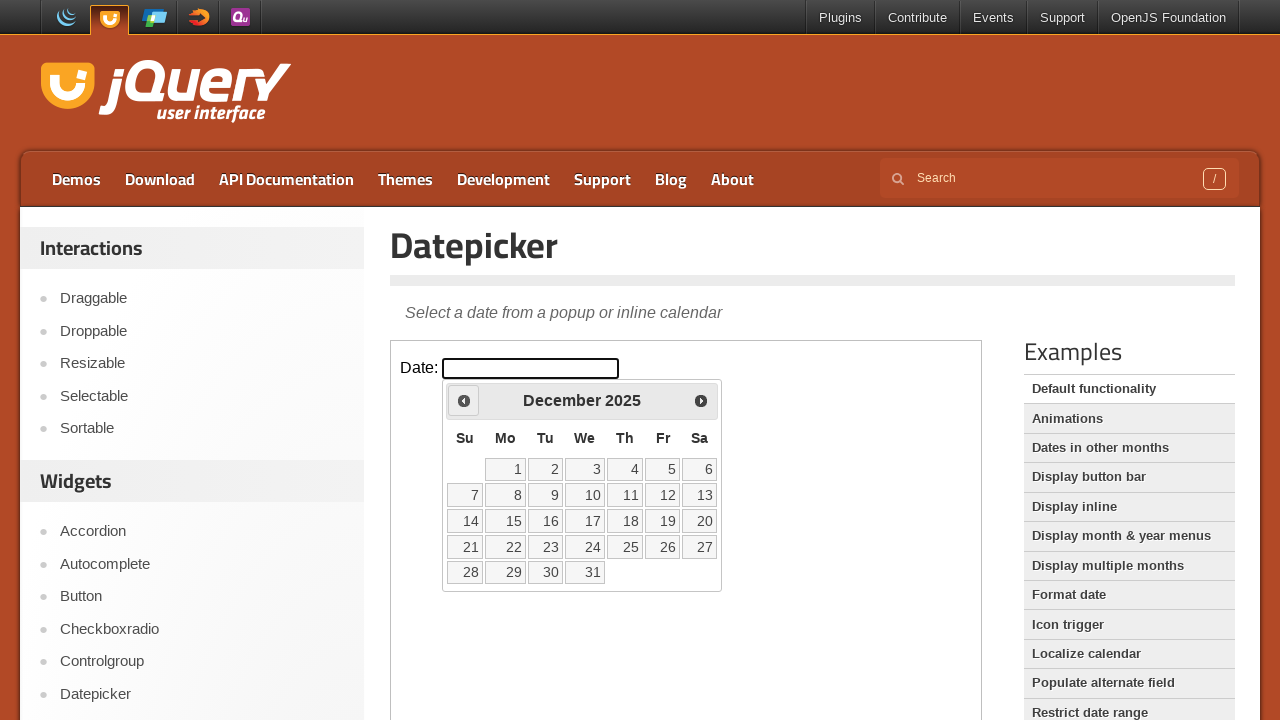

Clicked 'Prev' button to navigate to previous month at (464, 400) on iframe >> nth=0 >> internal:control=enter-frame >> span:has-text('Prev')
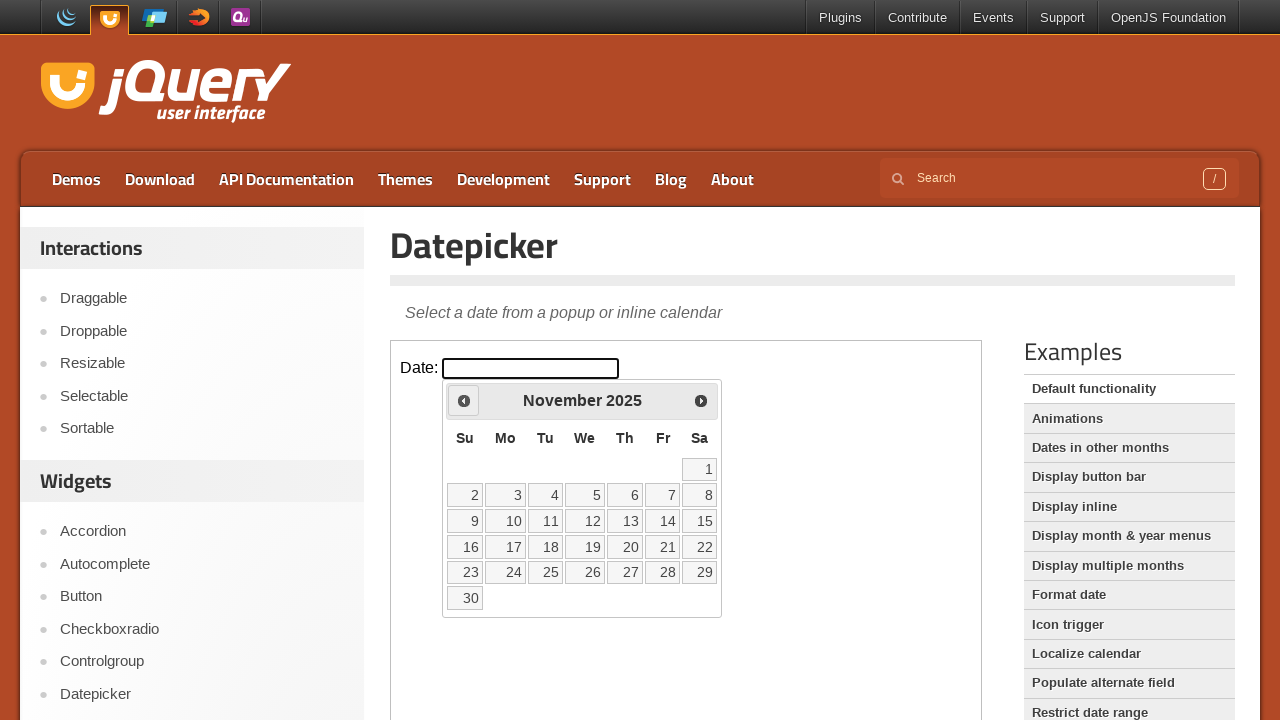

Retrieved current calendar date: November 2025
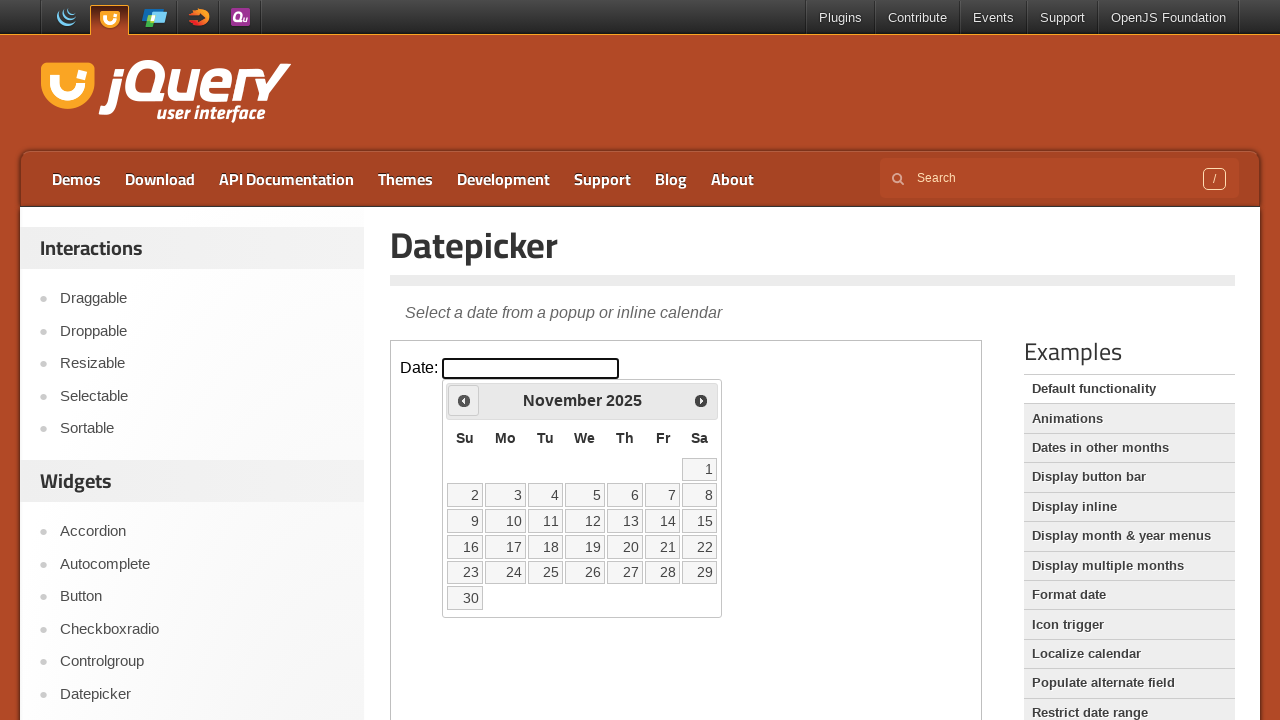

Clicked 'Prev' button to navigate to previous month at (464, 400) on iframe >> nth=0 >> internal:control=enter-frame >> span:has-text('Prev')
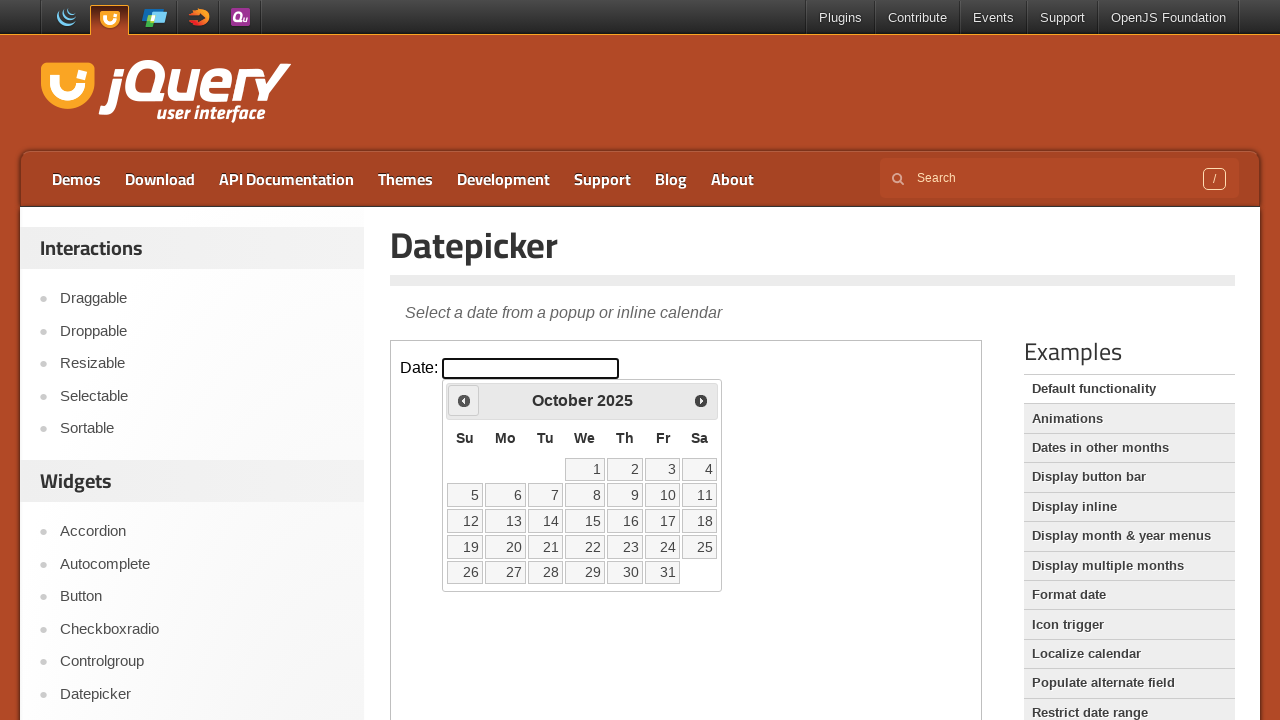

Retrieved current calendar date: October 2025
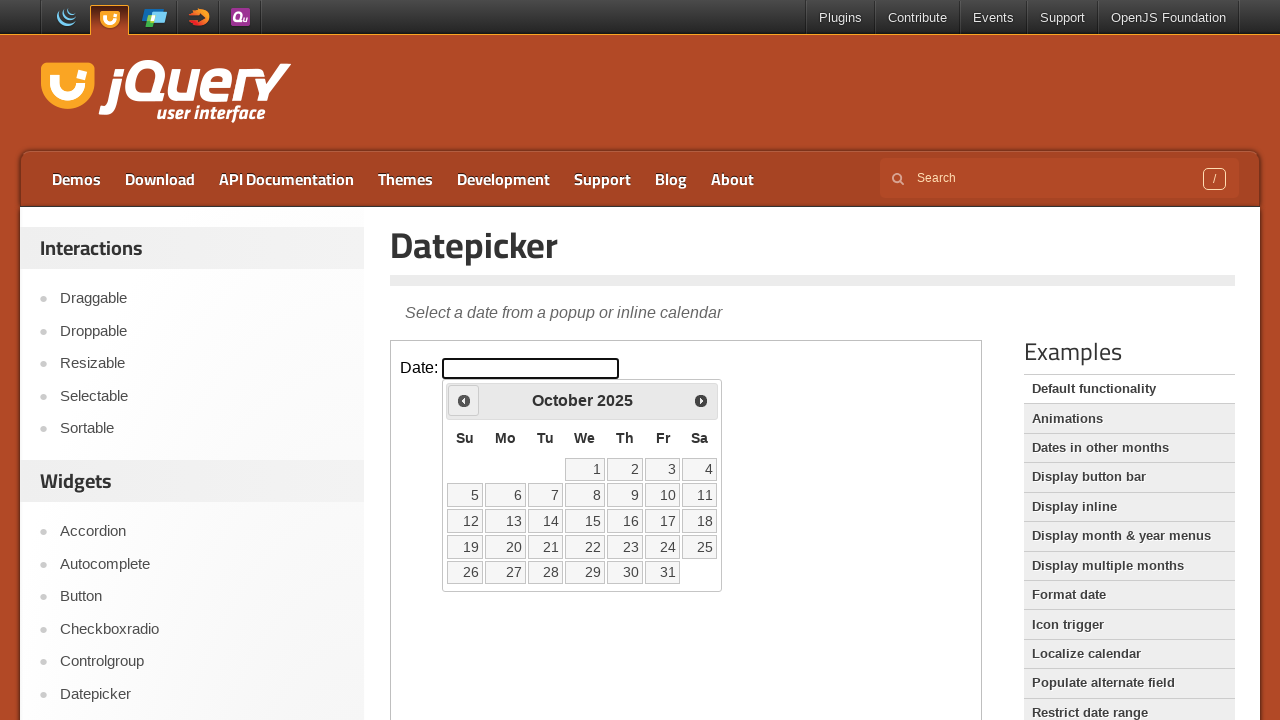

Clicked 'Prev' button to navigate to previous month at (464, 400) on iframe >> nth=0 >> internal:control=enter-frame >> span:has-text('Prev')
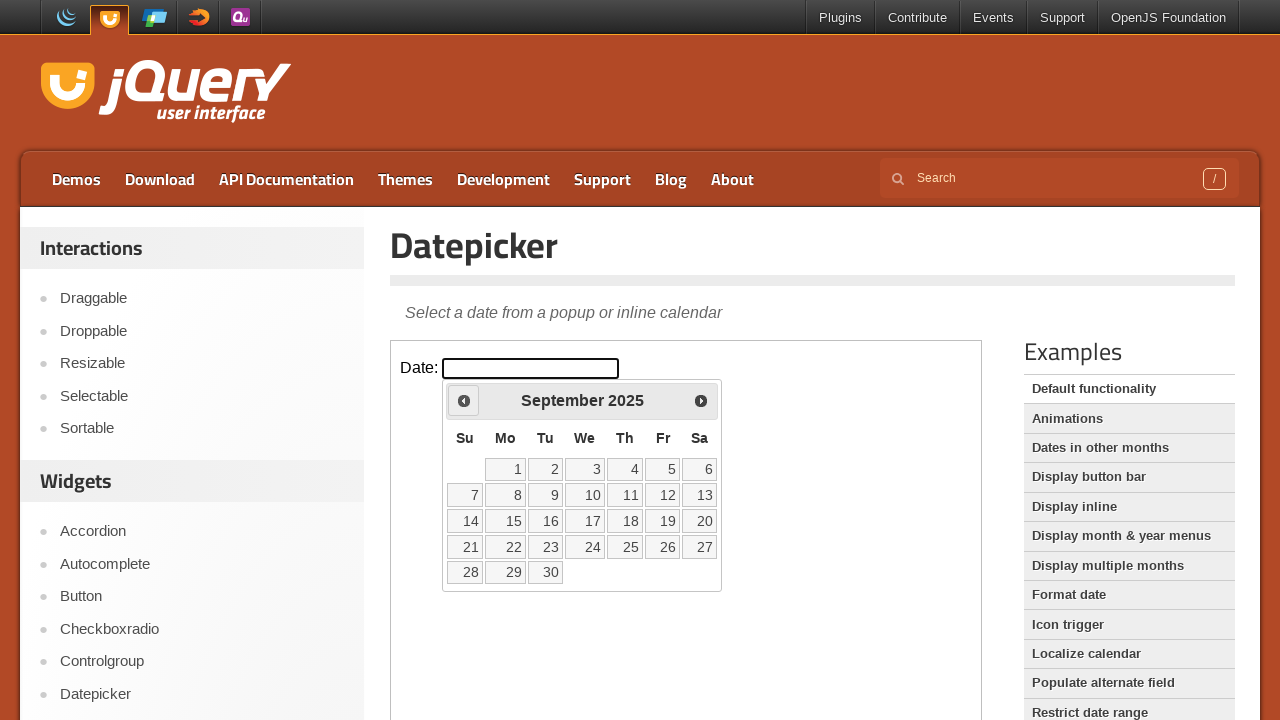

Retrieved current calendar date: September 2025
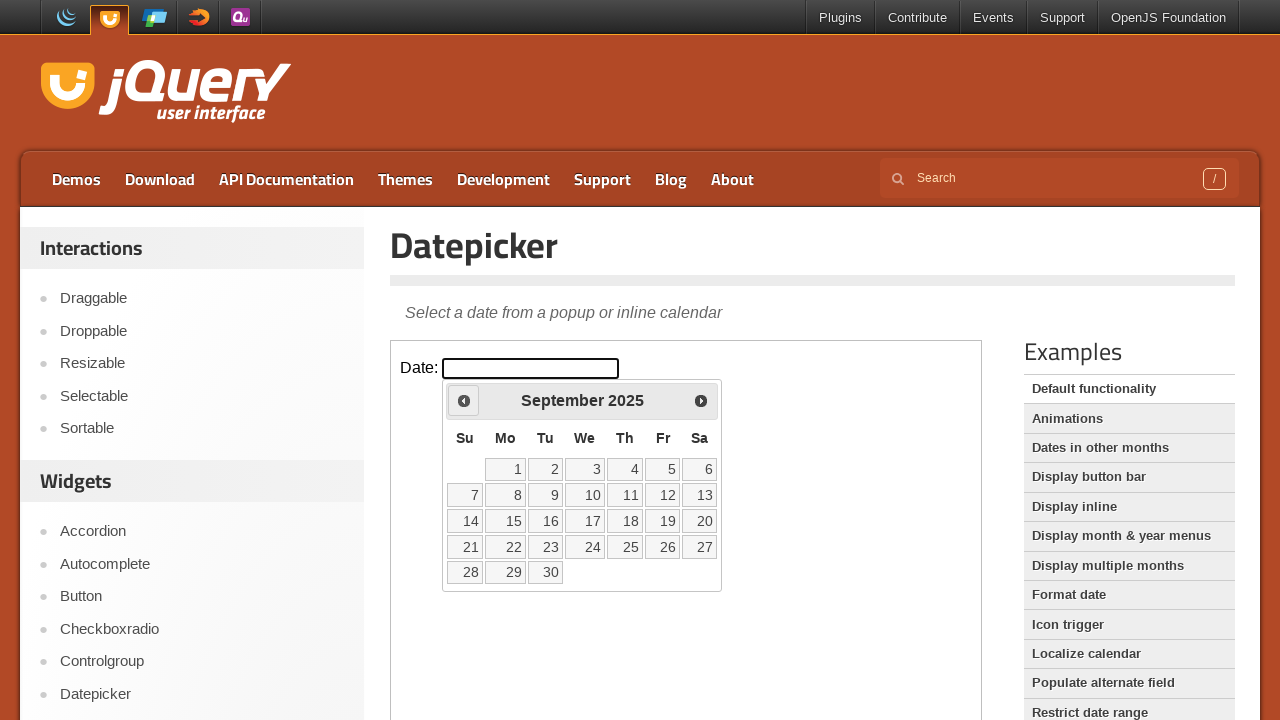

Clicked 'Prev' button to navigate to previous month at (464, 400) on iframe >> nth=0 >> internal:control=enter-frame >> span:has-text('Prev')
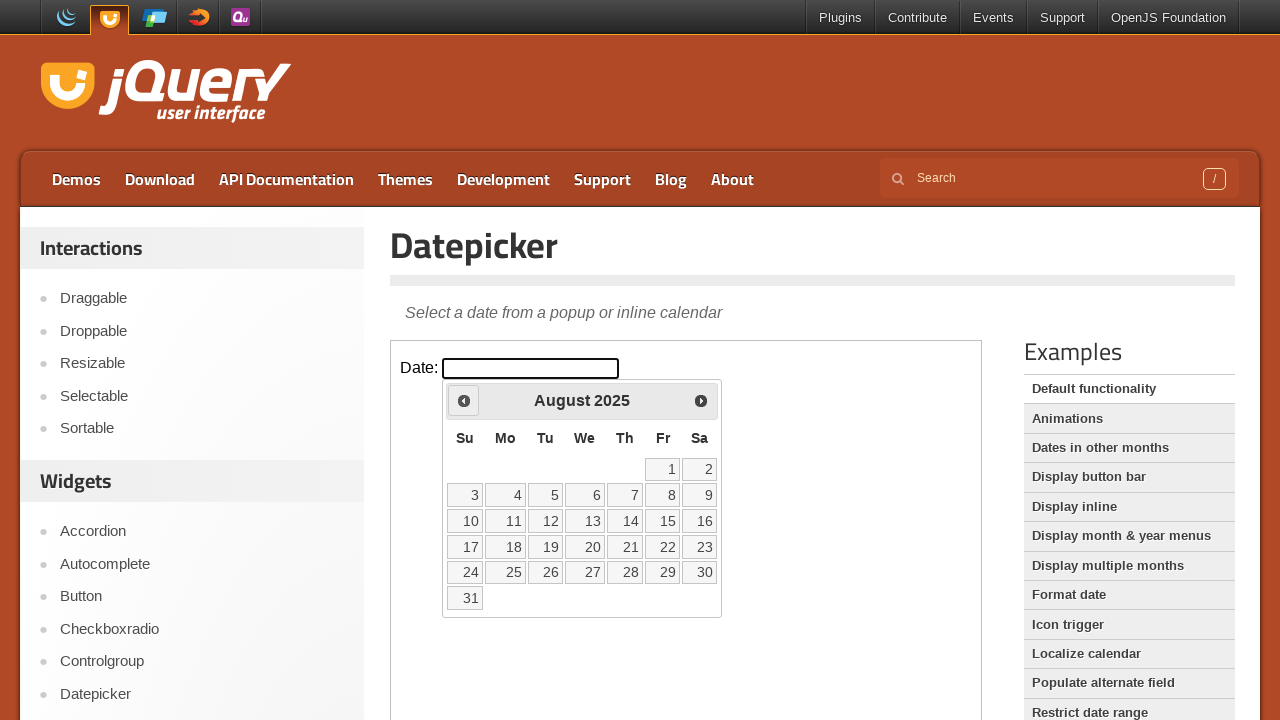

Retrieved current calendar date: August 2025
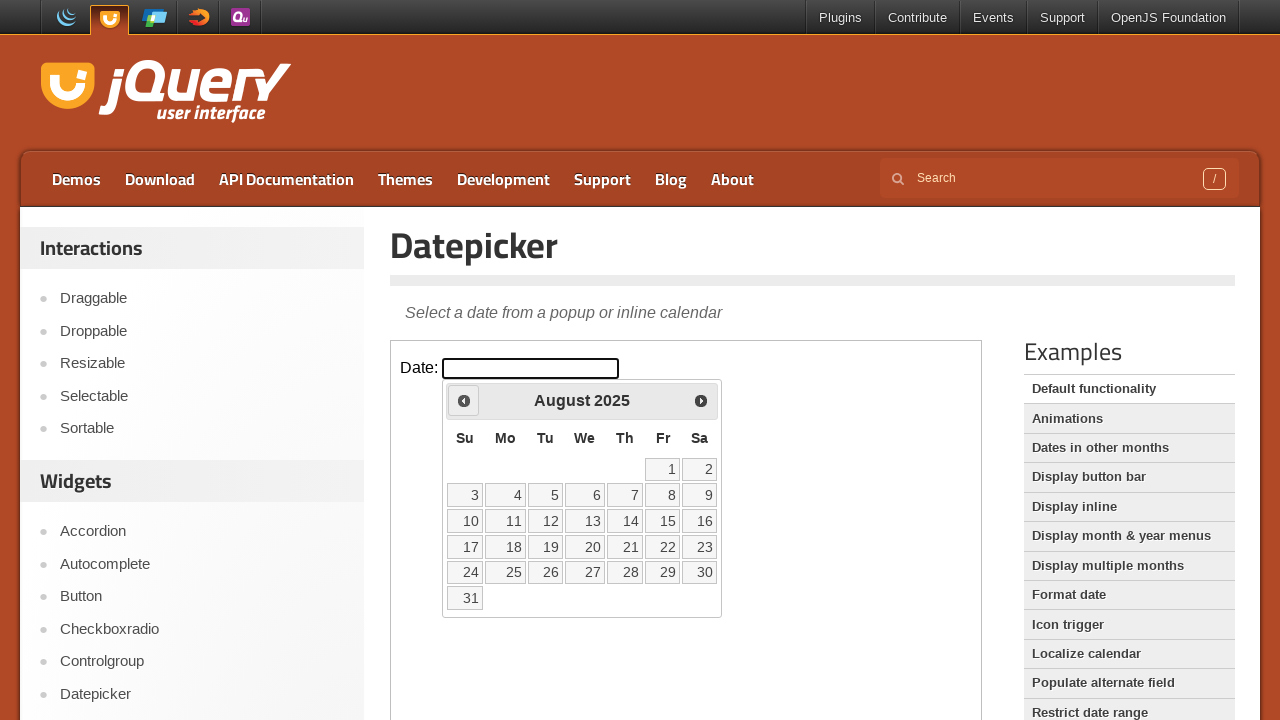

Clicked 'Prev' button to navigate to previous month at (464, 400) on iframe >> nth=0 >> internal:control=enter-frame >> span:has-text('Prev')
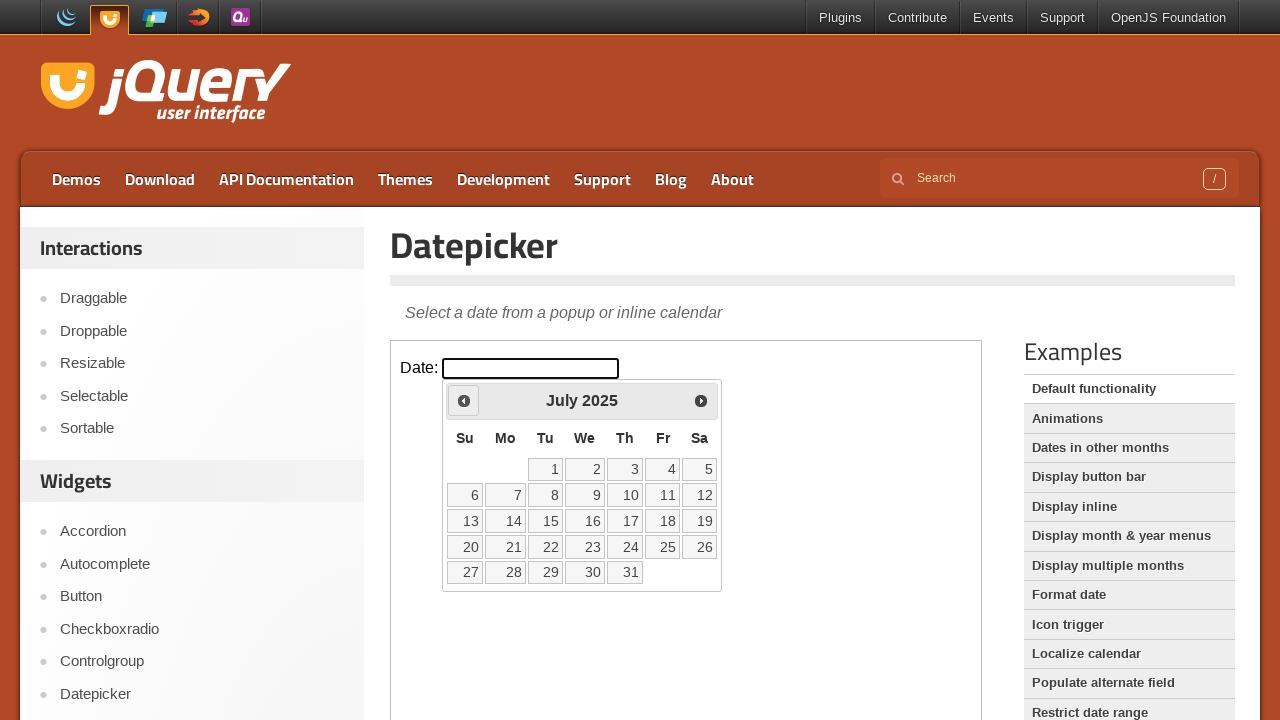

Retrieved current calendar date: July 2025
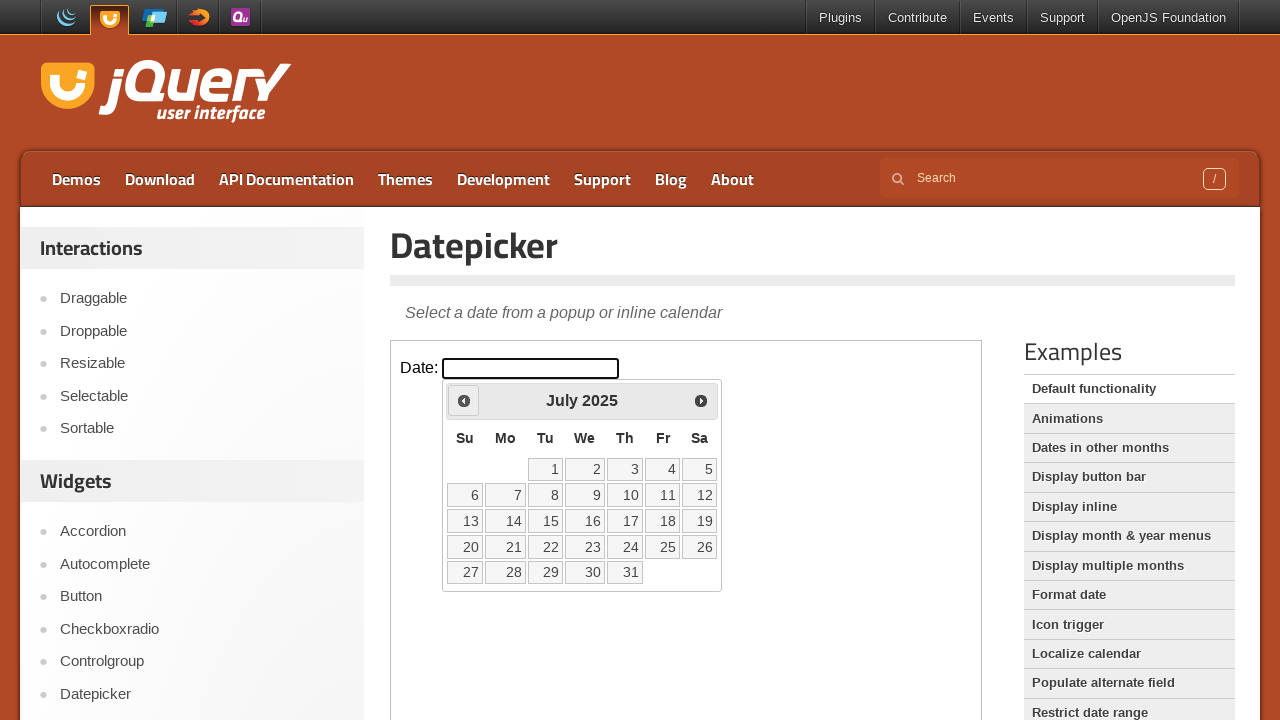

Clicked 'Prev' button to navigate to previous month at (464, 400) on iframe >> nth=0 >> internal:control=enter-frame >> span:has-text('Prev')
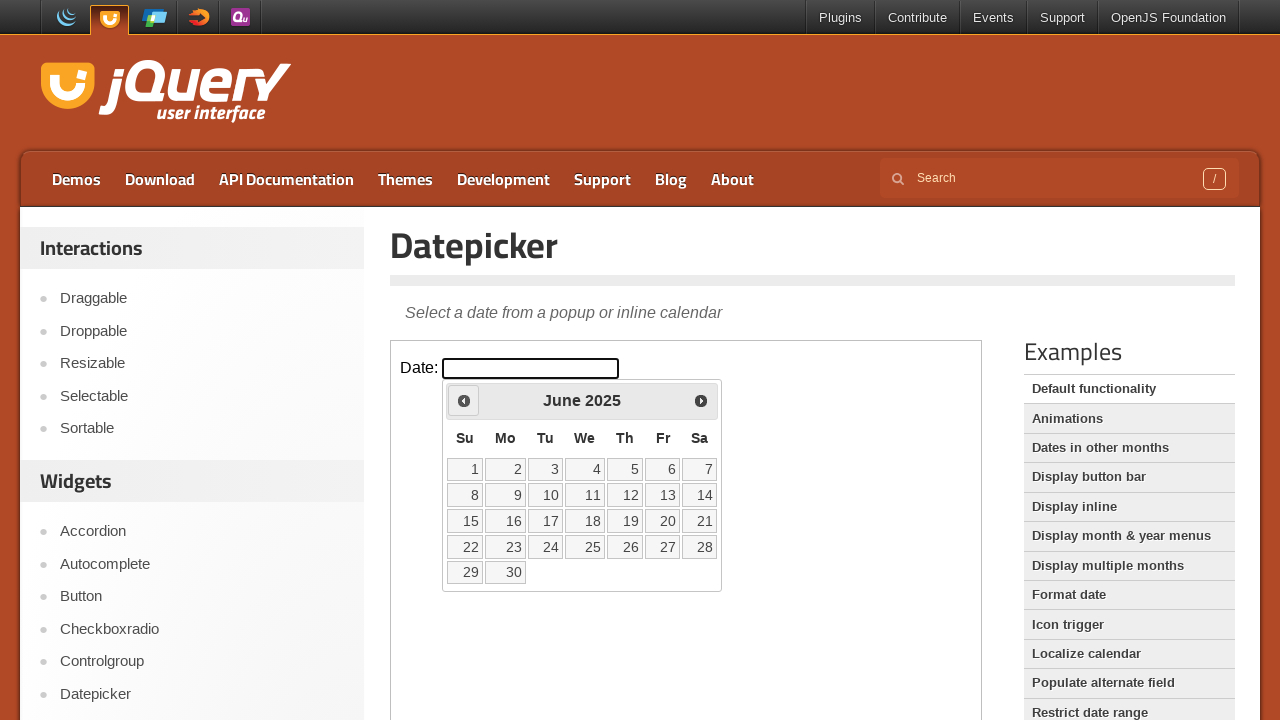

Retrieved current calendar date: June 2025
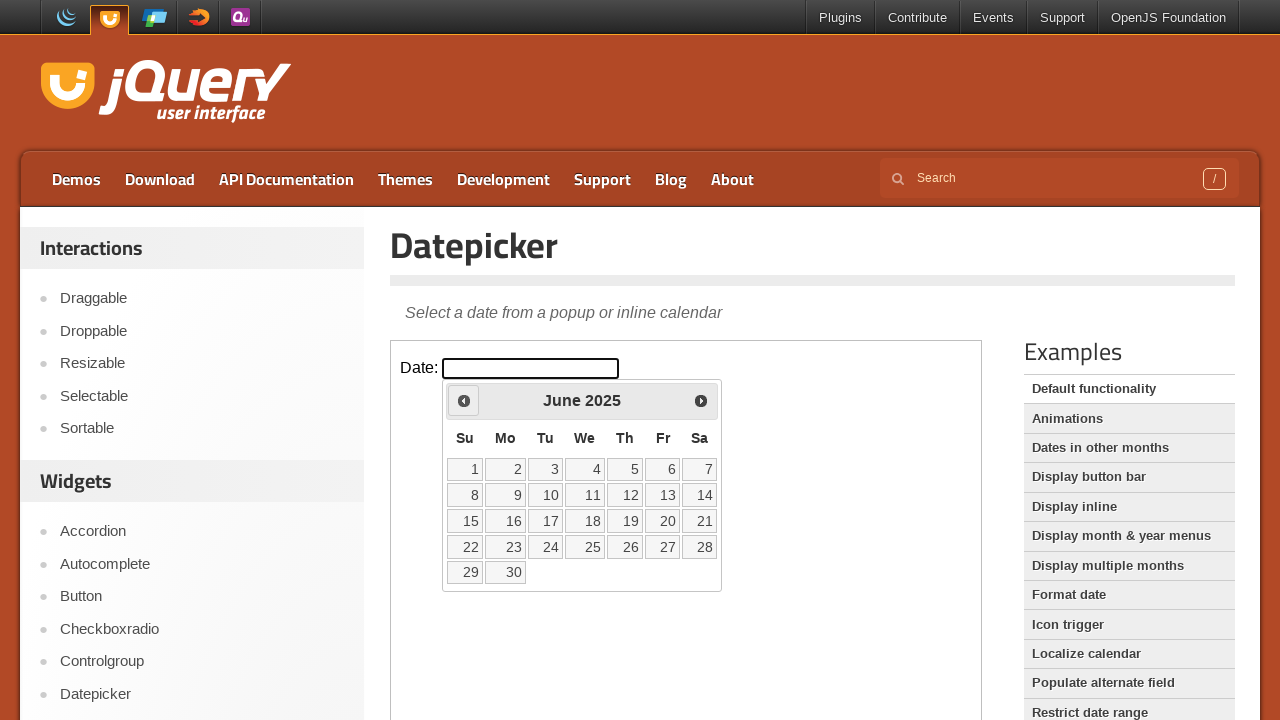

Clicked 'Prev' button to navigate to previous month at (464, 400) on iframe >> nth=0 >> internal:control=enter-frame >> span:has-text('Prev')
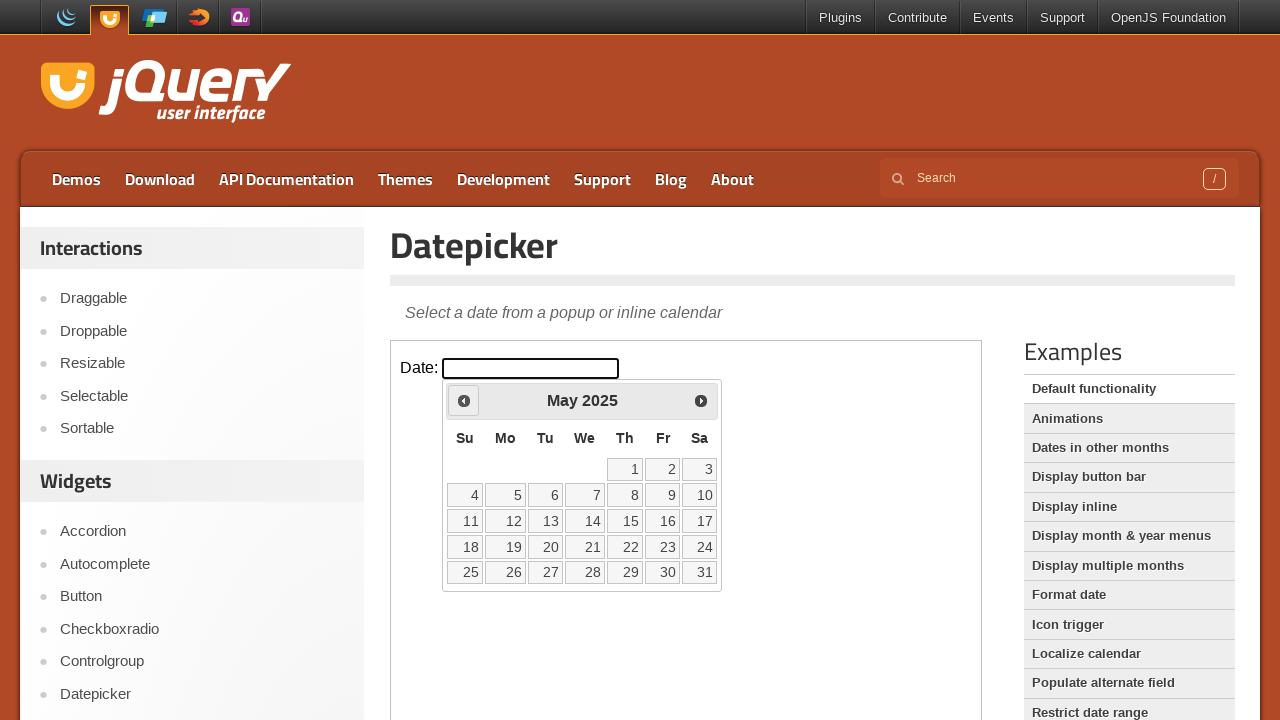

Retrieved current calendar date: May 2025
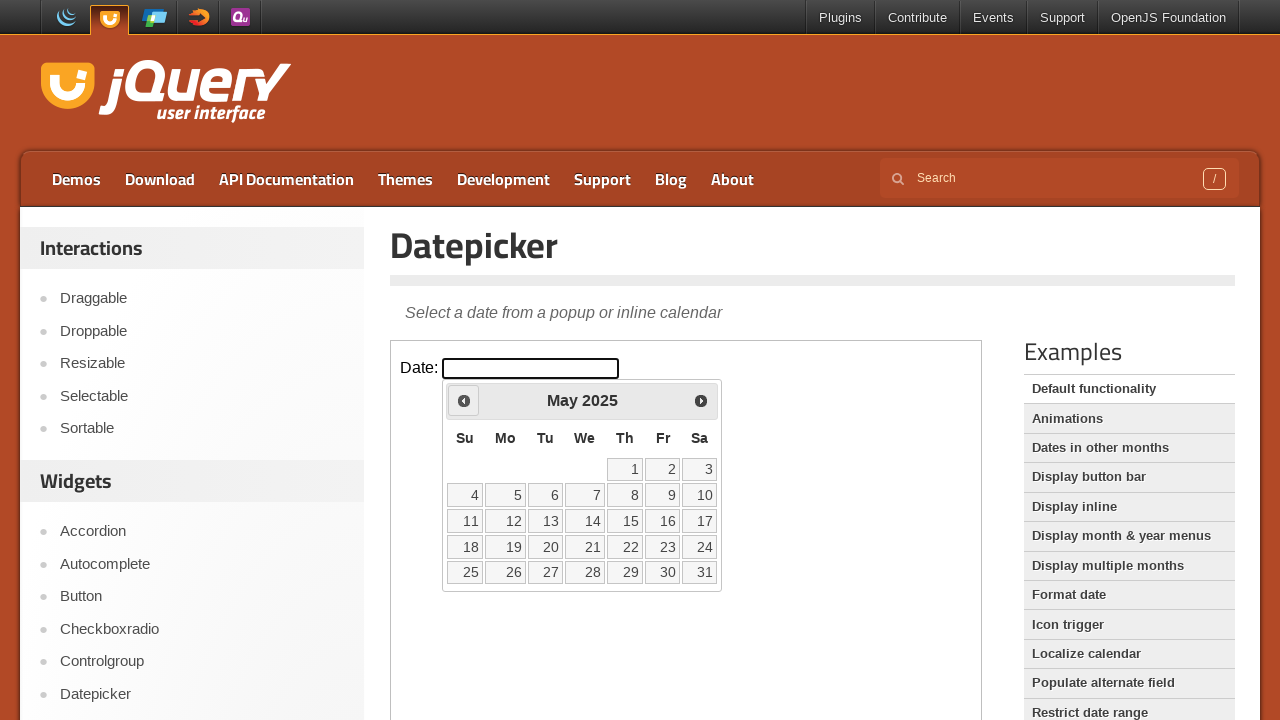

Clicked 'Prev' button to navigate to previous month at (464, 400) on iframe >> nth=0 >> internal:control=enter-frame >> span:has-text('Prev')
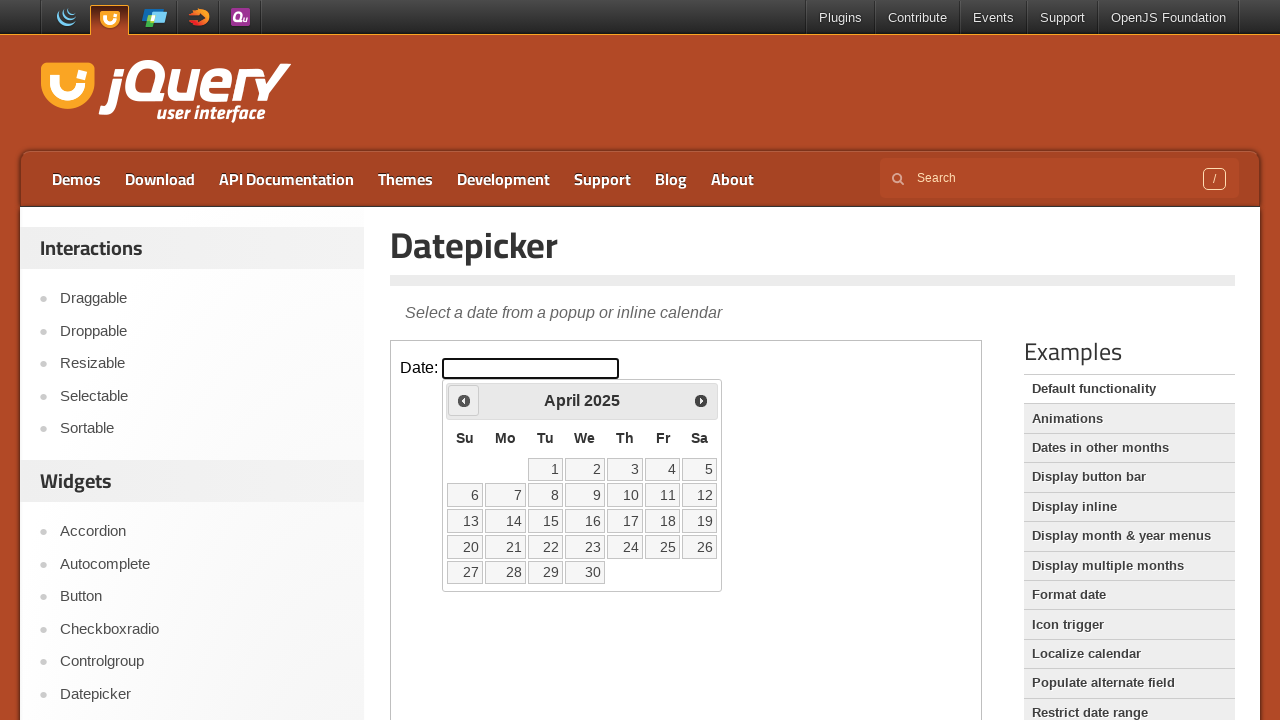

Retrieved current calendar date: April 2025
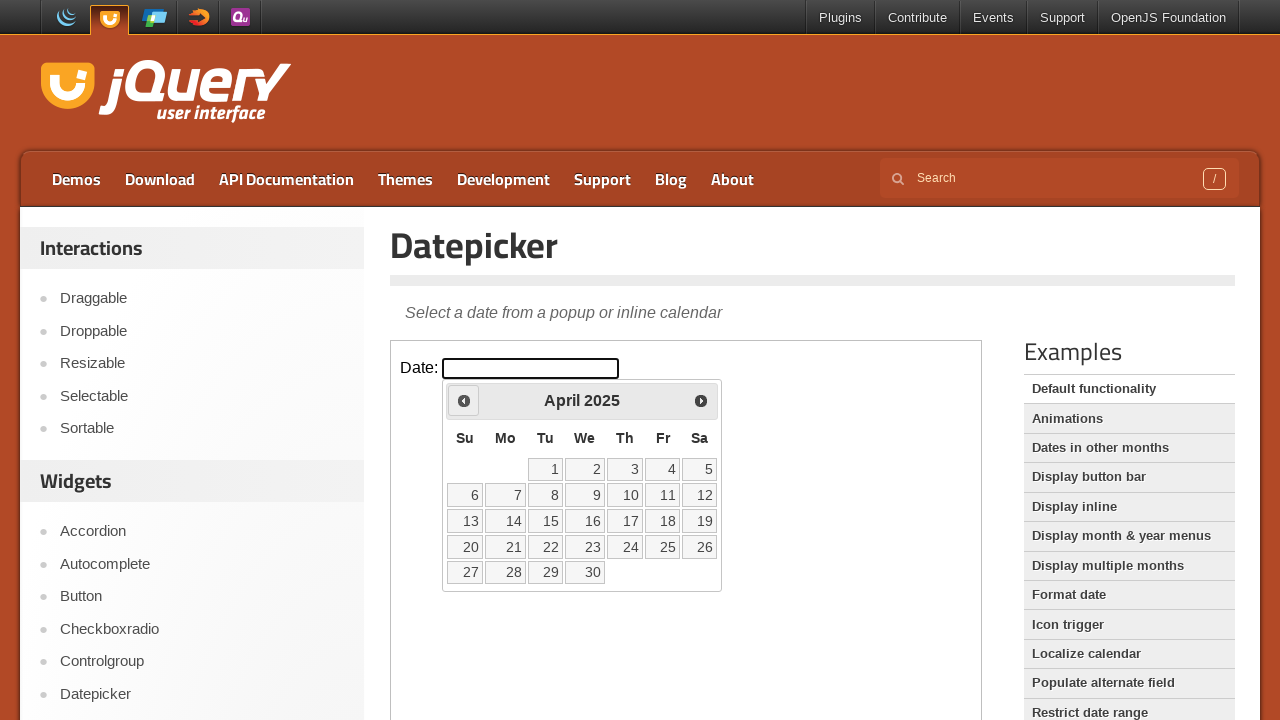

Clicked 'Prev' button to navigate to previous month at (464, 400) on iframe >> nth=0 >> internal:control=enter-frame >> span:has-text('Prev')
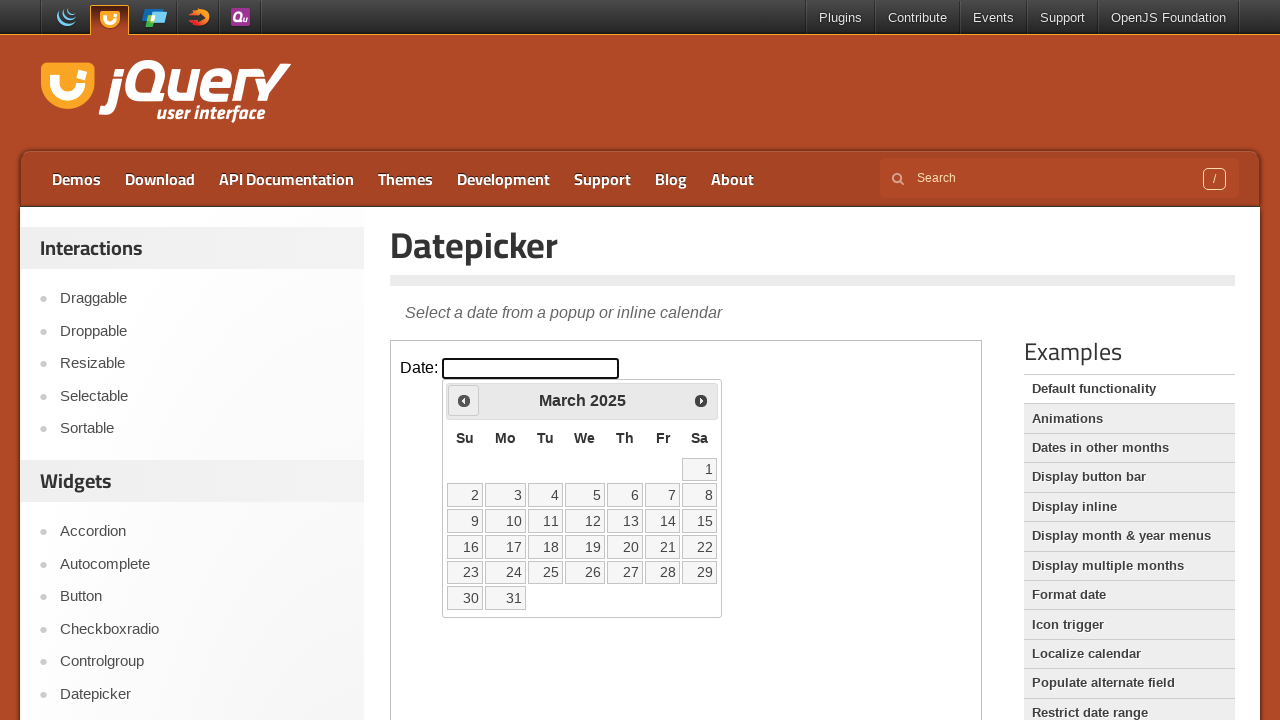

Retrieved current calendar date: March 2025
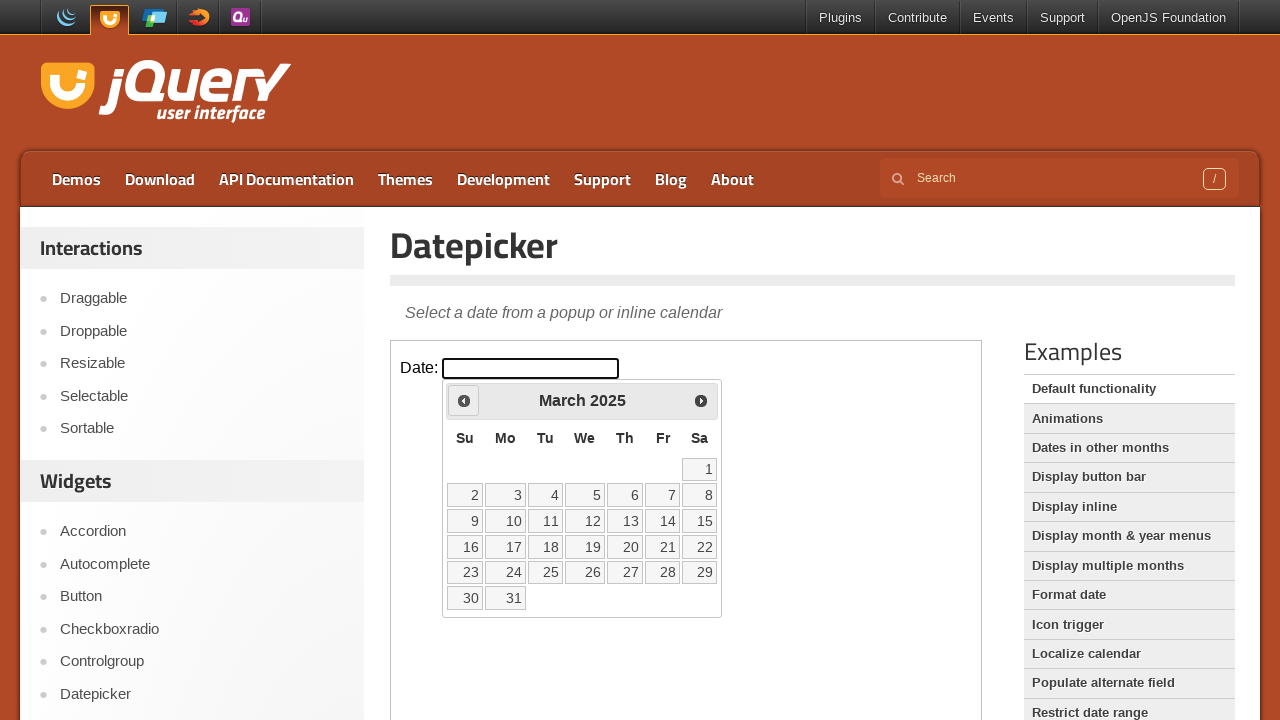

Clicked 'Prev' button to navigate to previous month at (464, 400) on iframe >> nth=0 >> internal:control=enter-frame >> span:has-text('Prev')
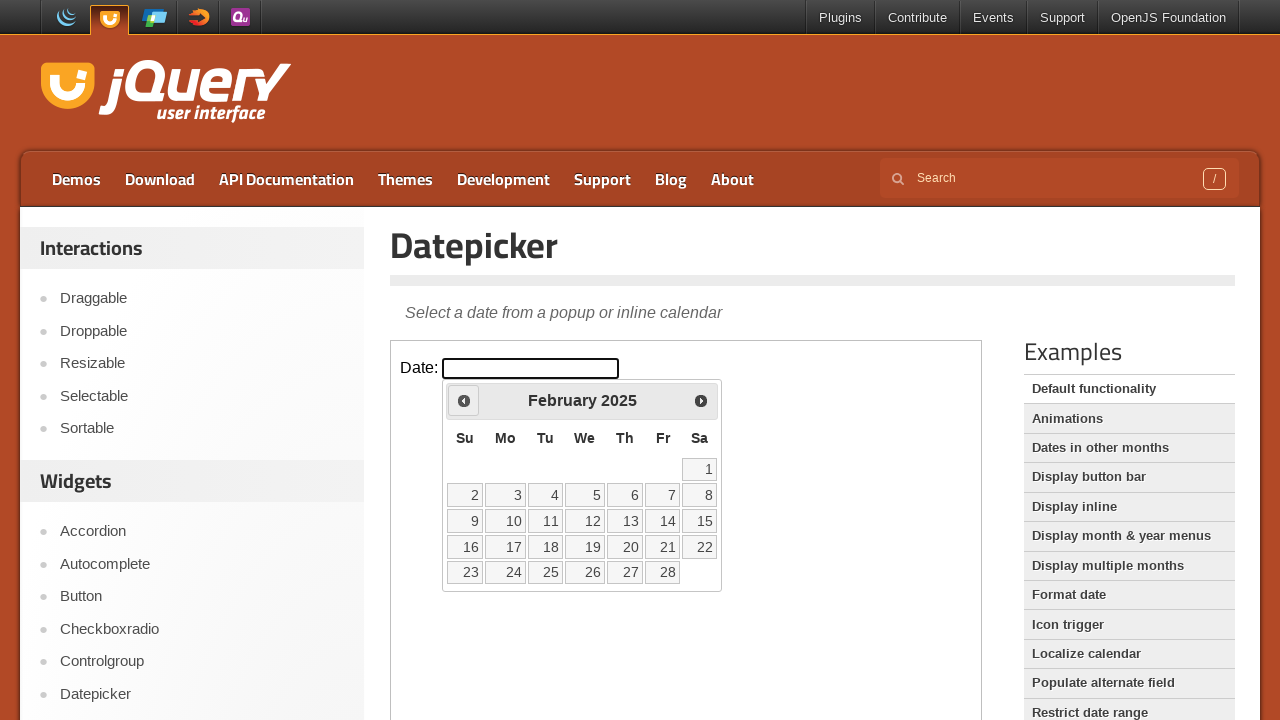

Retrieved current calendar date: February 2025
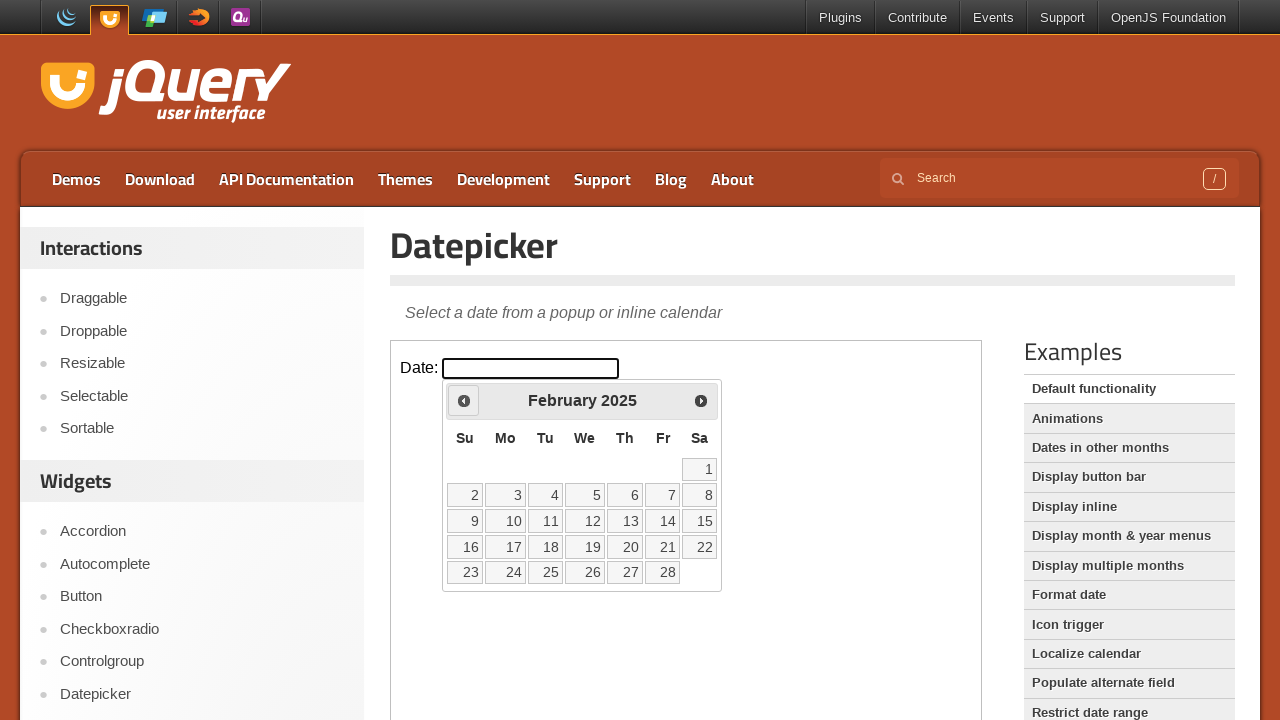

Clicked 'Prev' button to navigate to previous month at (464, 400) on iframe >> nth=0 >> internal:control=enter-frame >> span:has-text('Prev')
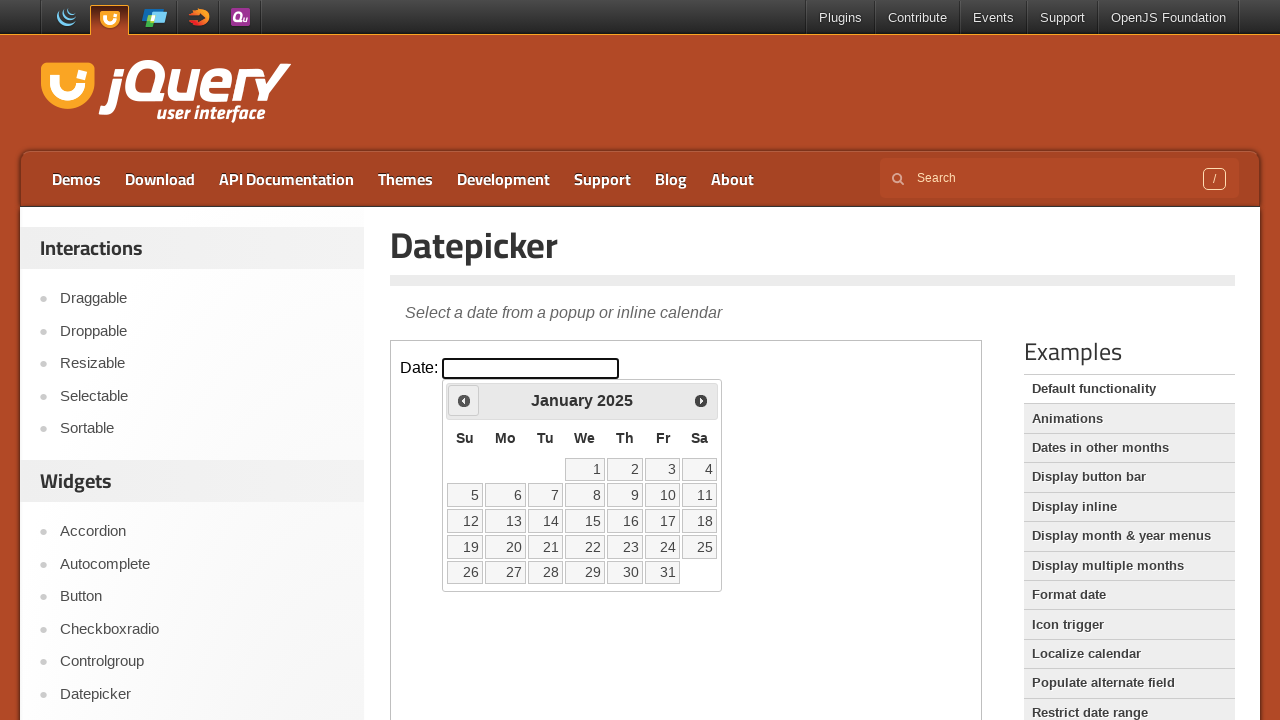

Retrieved current calendar date: January 2025
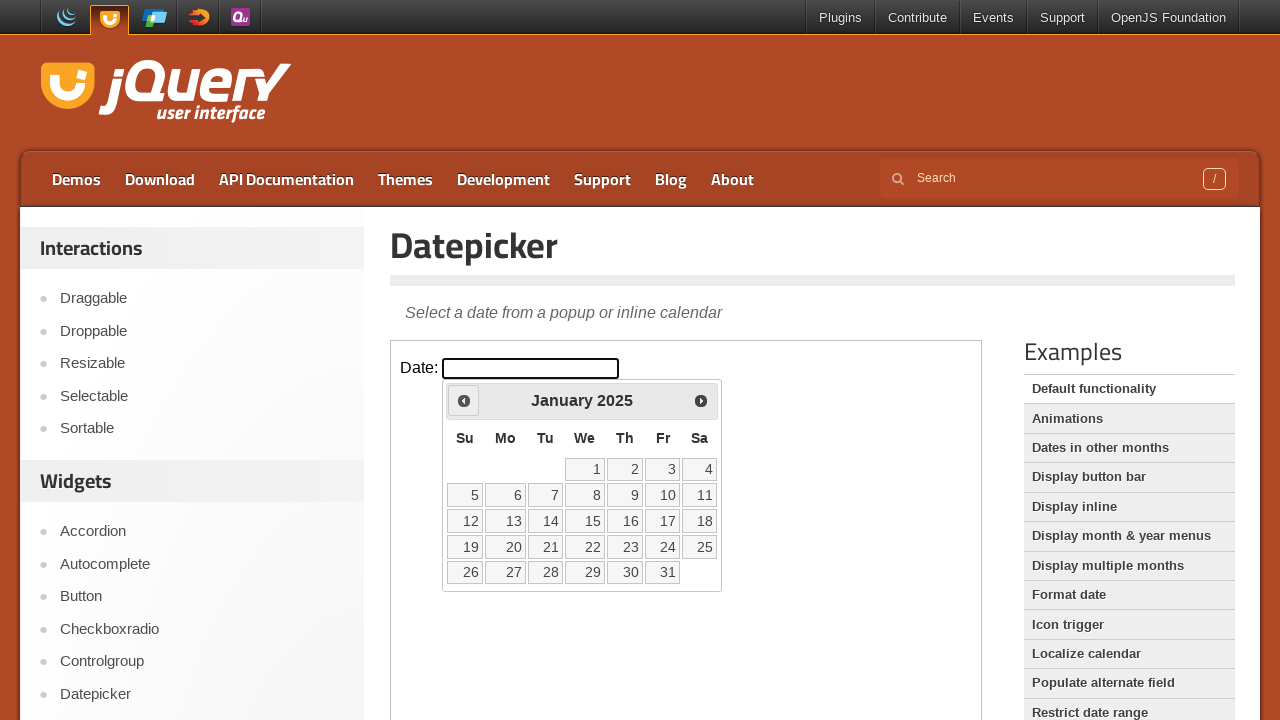

Clicked 'Prev' button to navigate to previous month at (464, 400) on iframe >> nth=0 >> internal:control=enter-frame >> span:has-text('Prev')
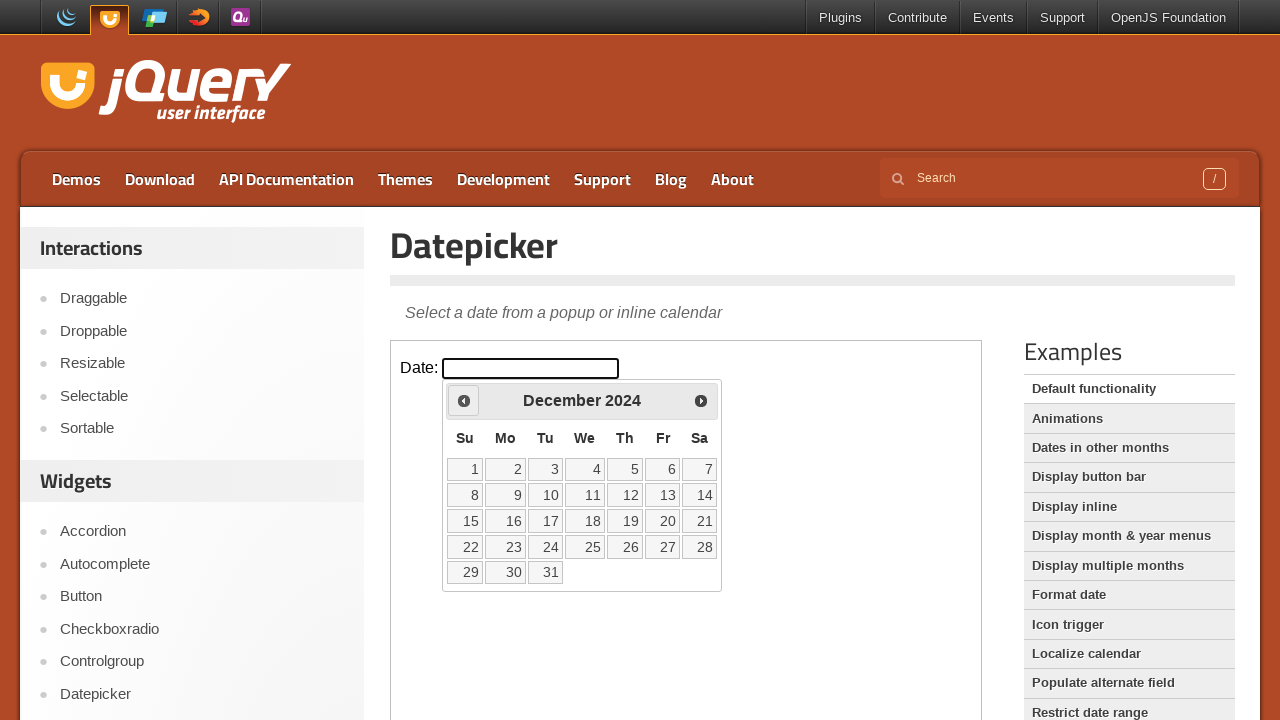

Retrieved current calendar date: December 2024
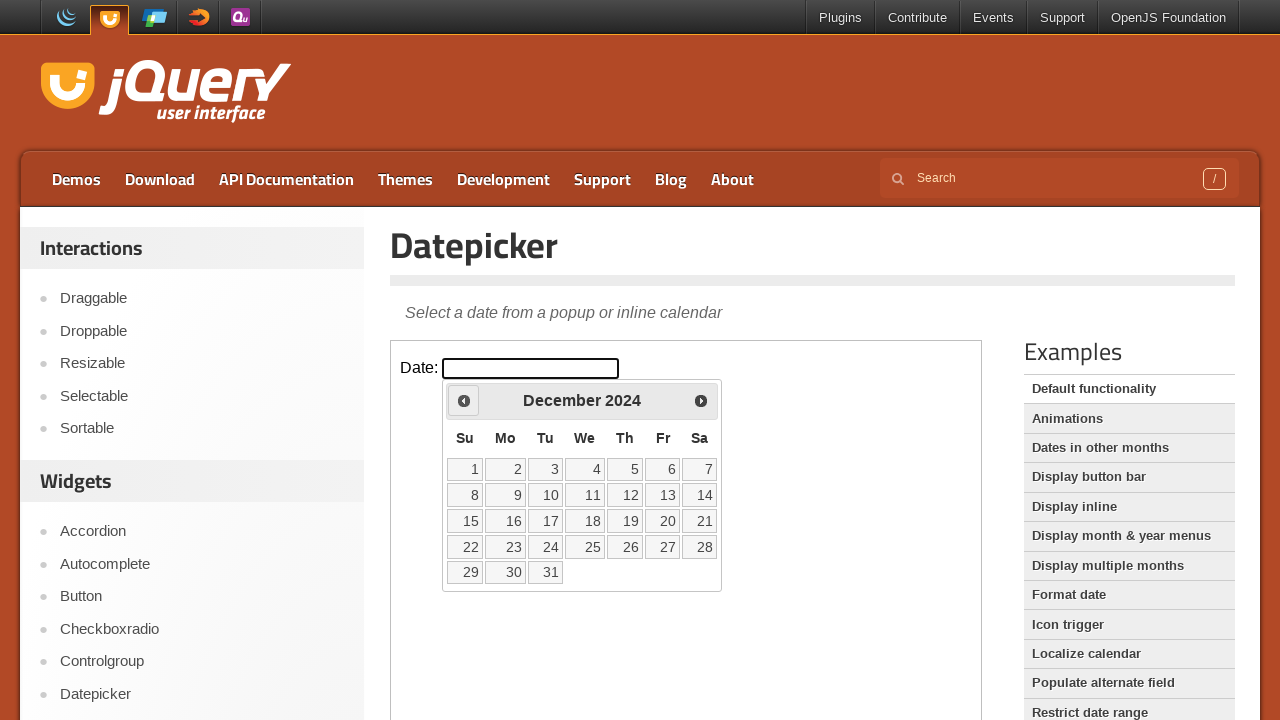

Clicked 'Prev' button to navigate to previous month at (464, 400) on iframe >> nth=0 >> internal:control=enter-frame >> span:has-text('Prev')
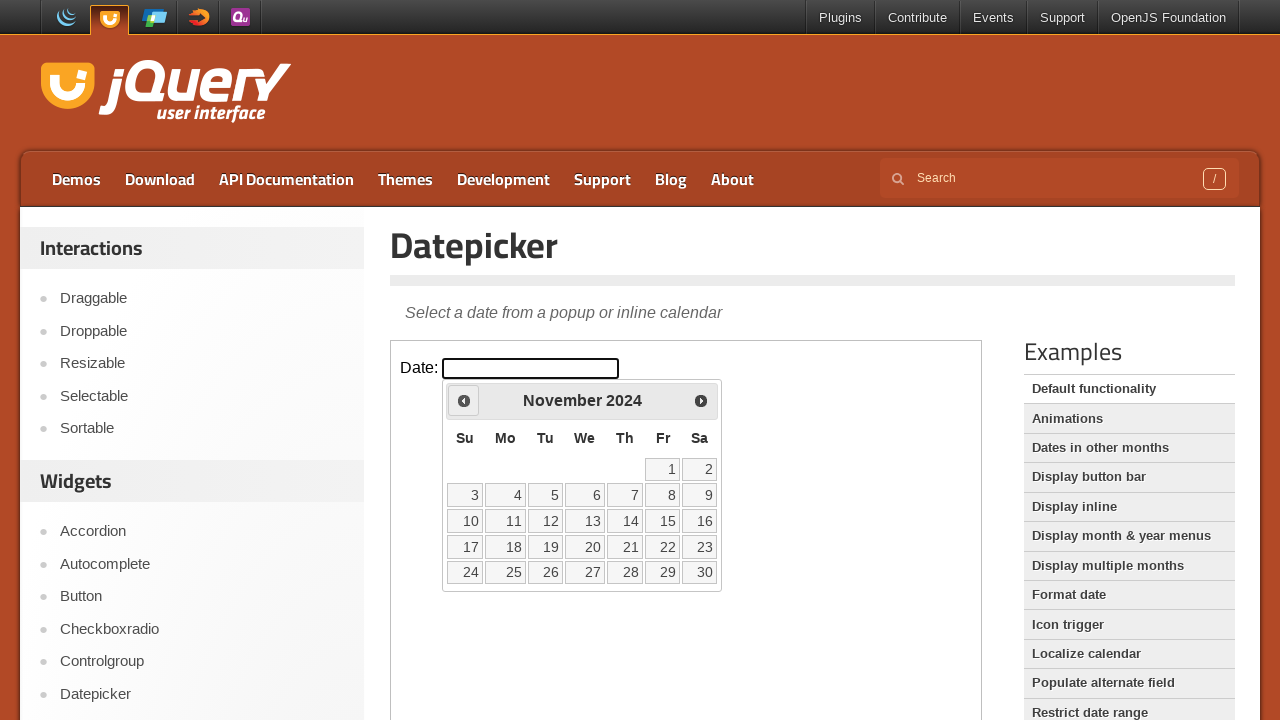

Retrieved current calendar date: November 2024
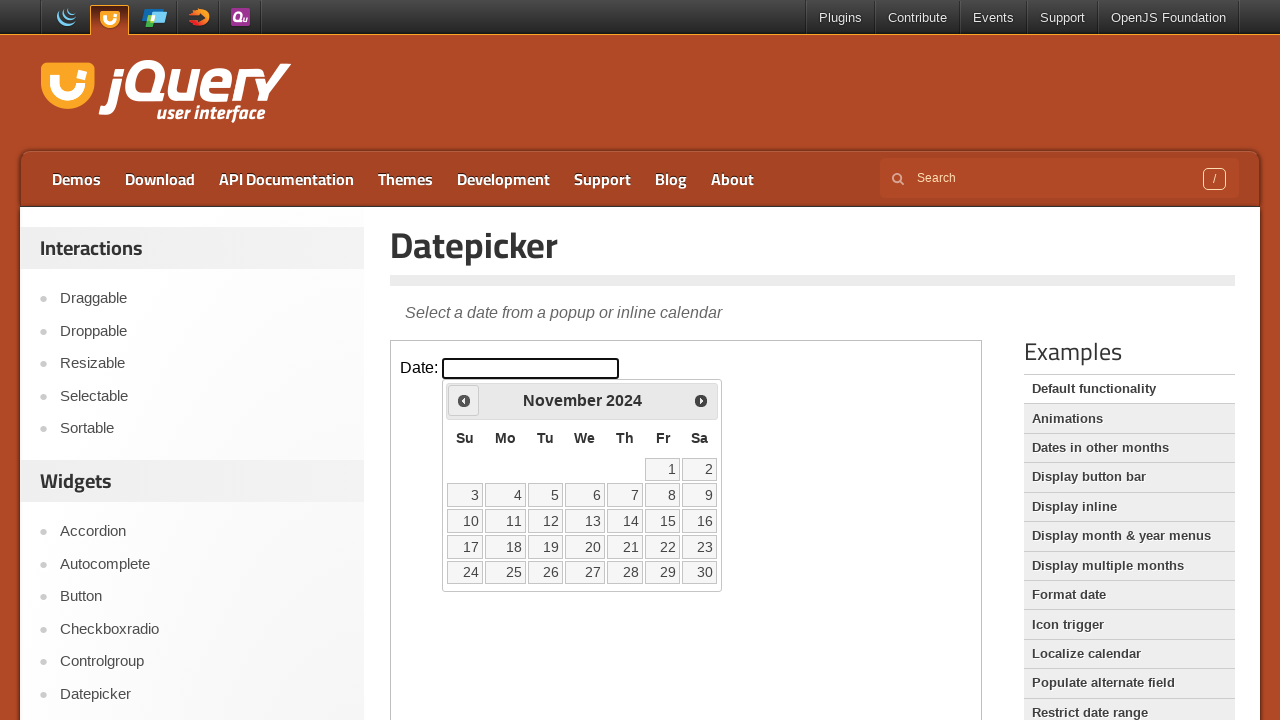

Clicked 'Prev' button to navigate to previous month at (464, 400) on iframe >> nth=0 >> internal:control=enter-frame >> span:has-text('Prev')
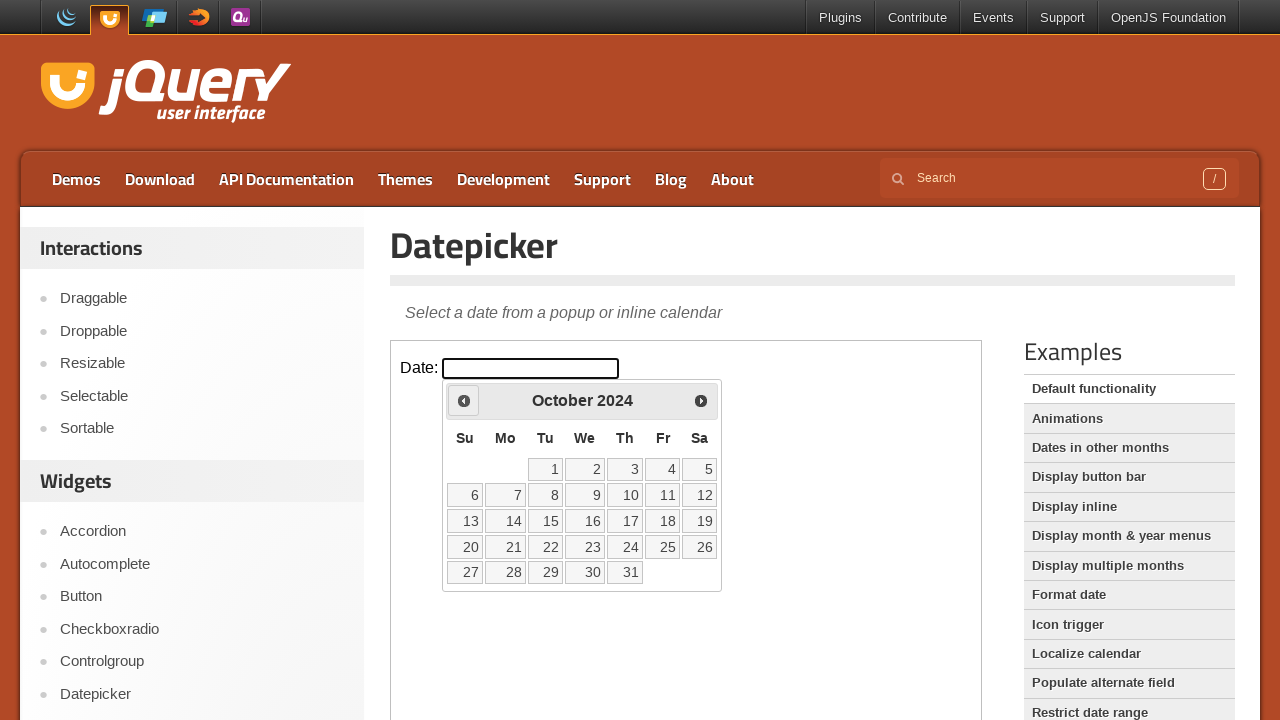

Retrieved current calendar date: October 2024
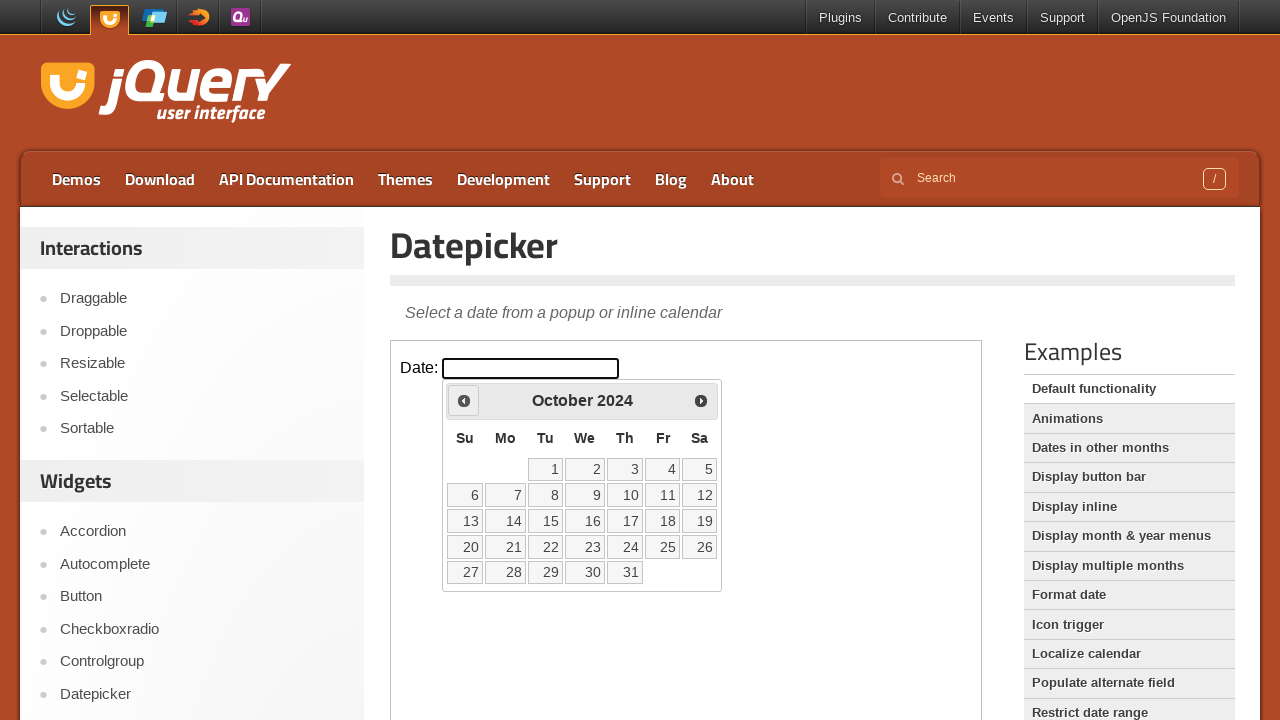

Clicked 'Prev' button to navigate to previous month at (464, 400) on iframe >> nth=0 >> internal:control=enter-frame >> span:has-text('Prev')
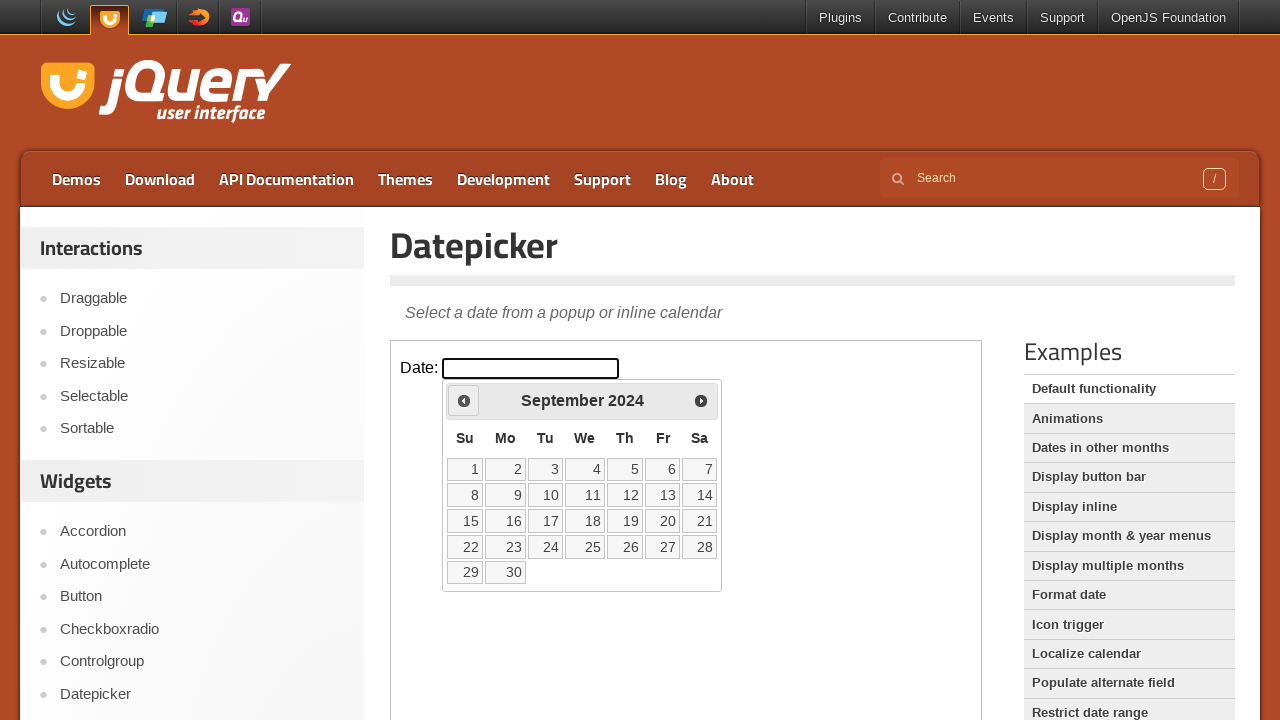

Retrieved current calendar date: September 2024
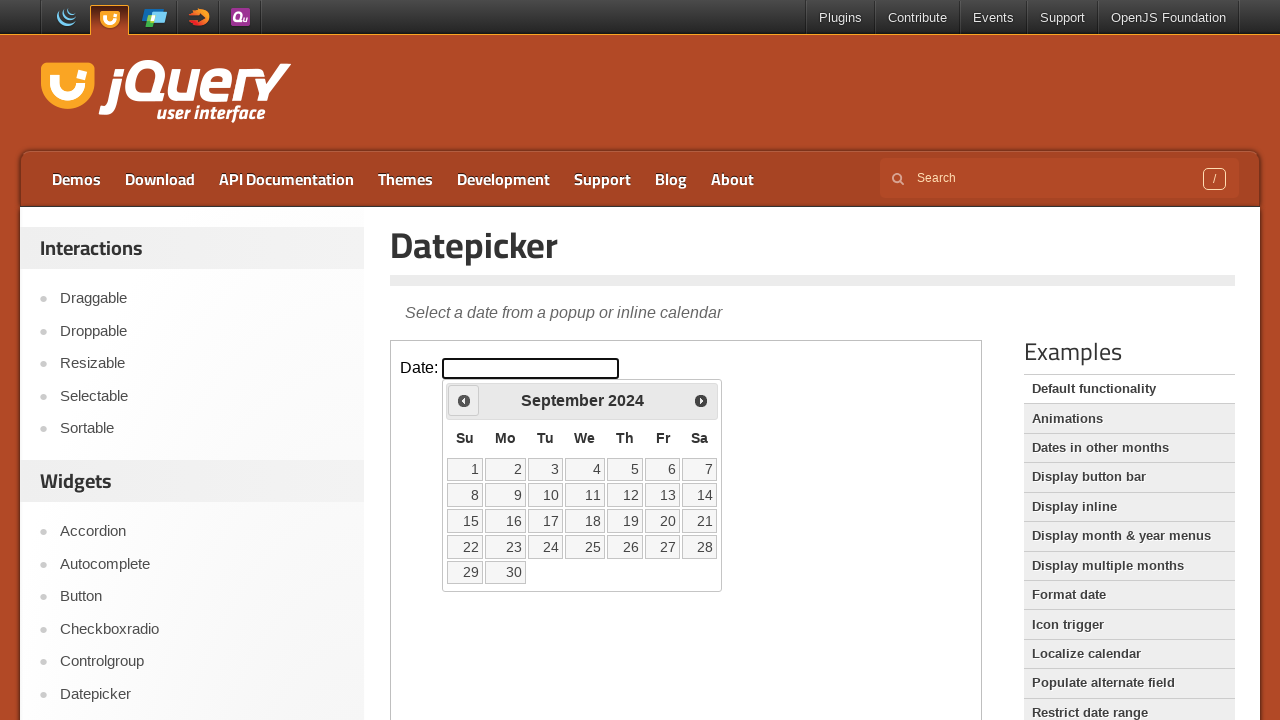

Clicked 'Prev' button to navigate to previous month at (464, 400) on iframe >> nth=0 >> internal:control=enter-frame >> span:has-text('Prev')
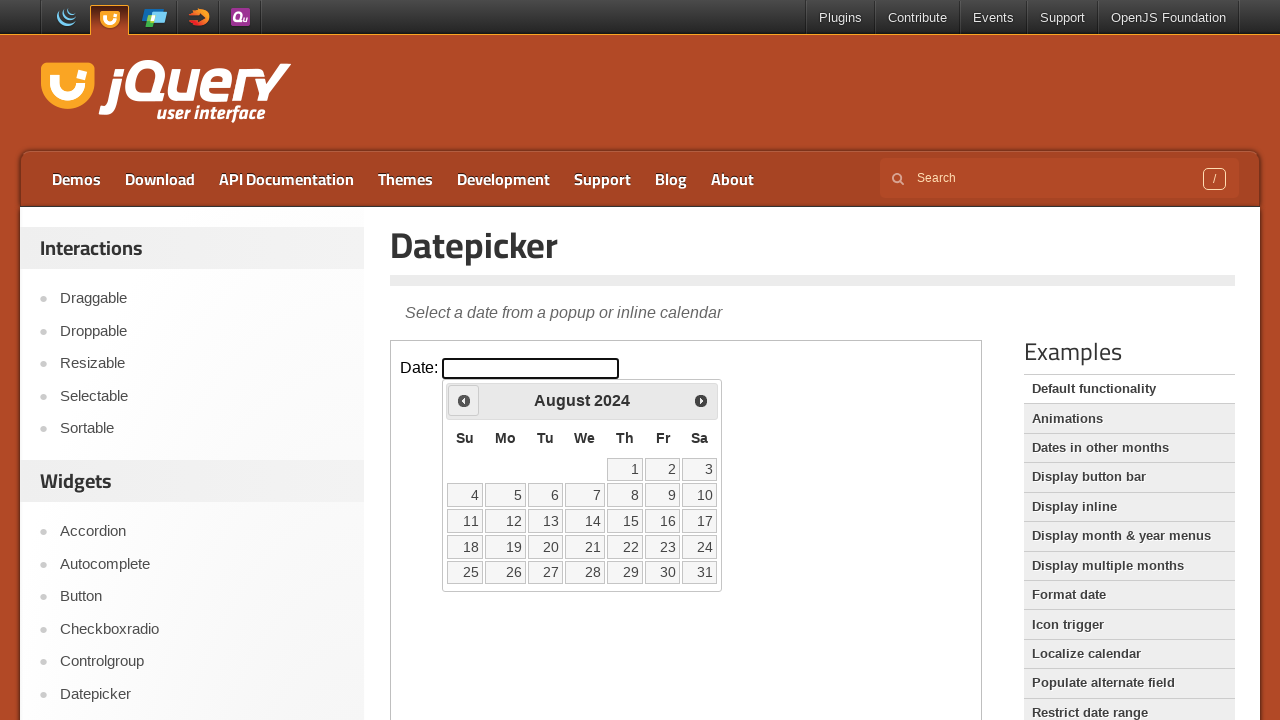

Retrieved current calendar date: August 2024
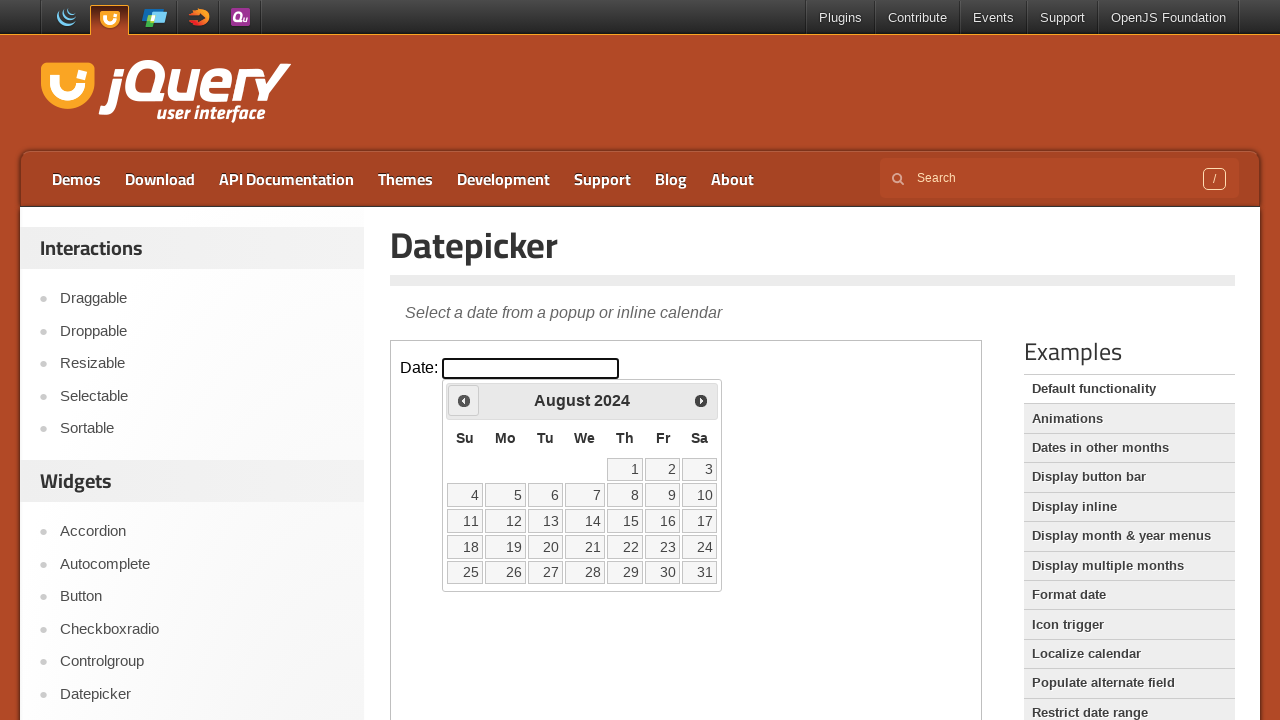

Clicked 'Prev' button to navigate to previous month at (464, 400) on iframe >> nth=0 >> internal:control=enter-frame >> span:has-text('Prev')
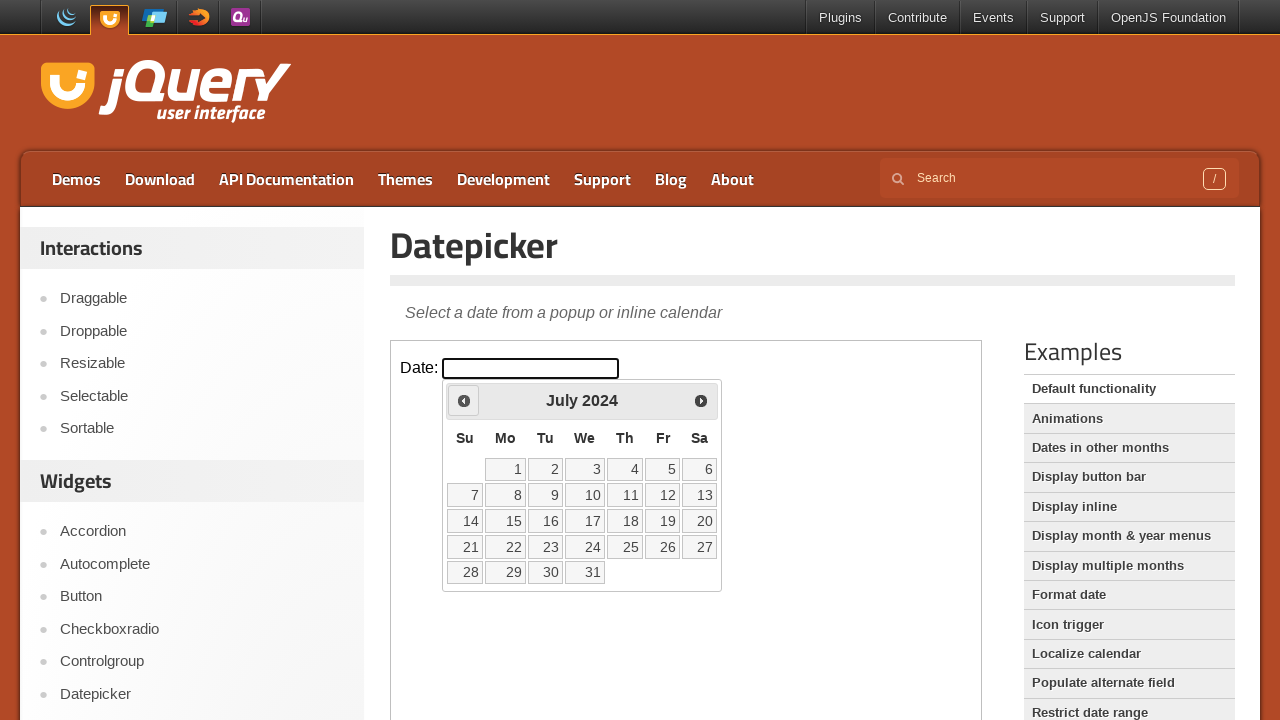

Retrieved current calendar date: July 2024
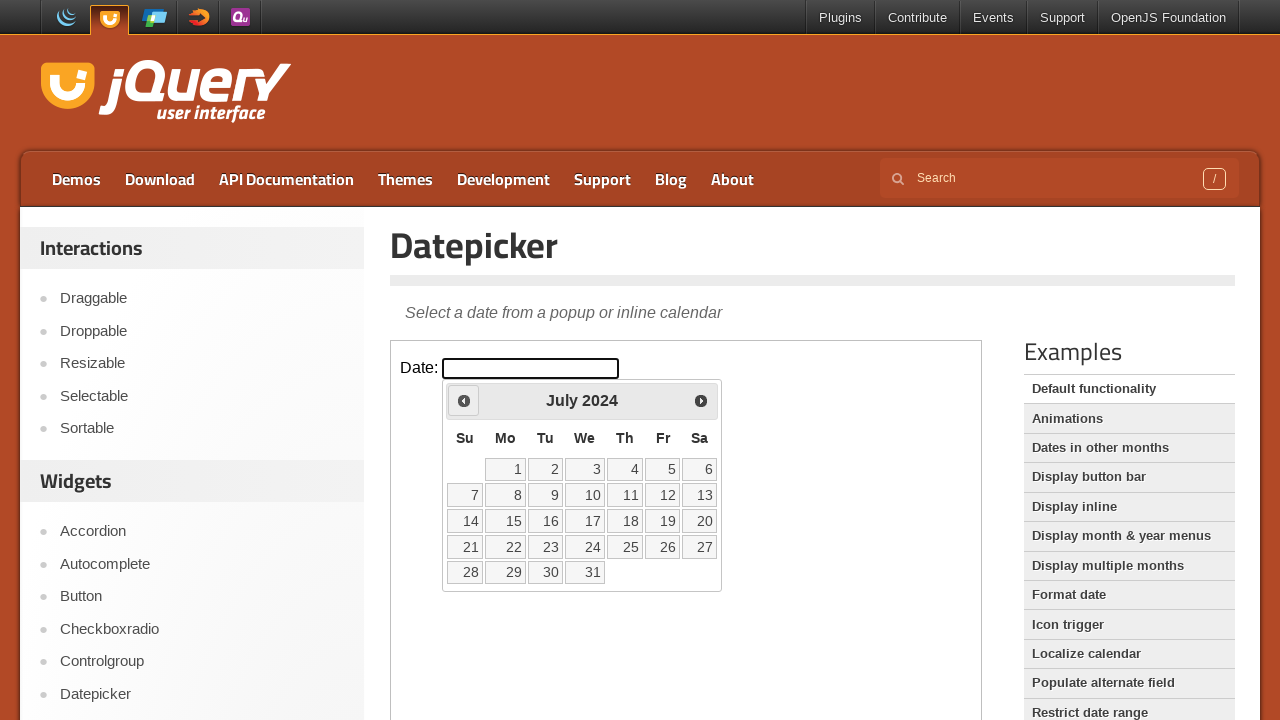

Clicked 'Prev' button to navigate to previous month at (464, 400) on iframe >> nth=0 >> internal:control=enter-frame >> span:has-text('Prev')
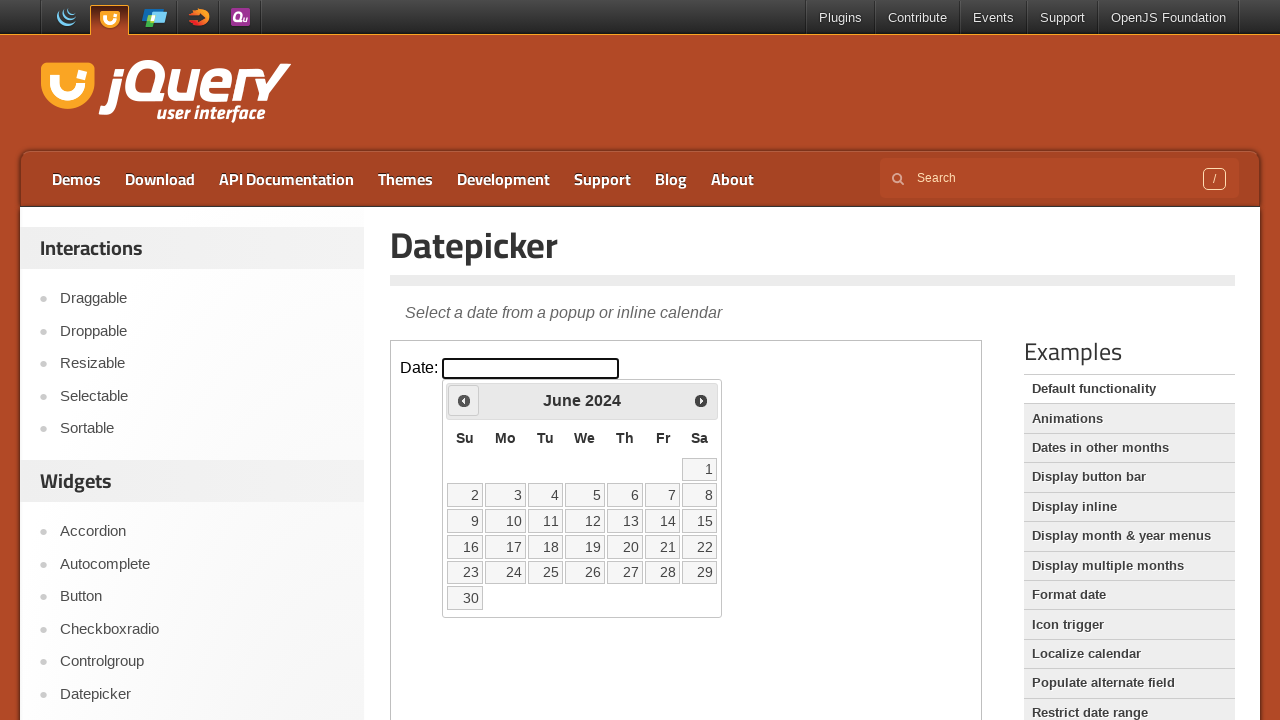

Retrieved current calendar date: June 2024
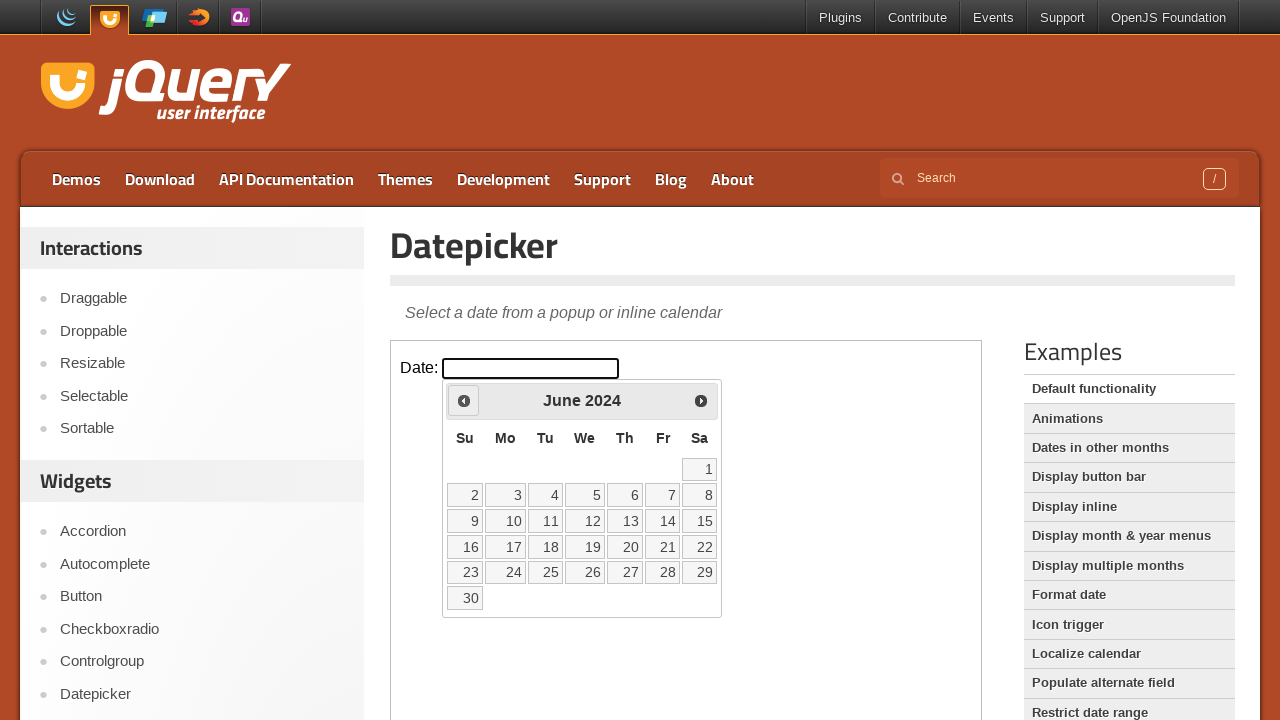

Clicked 'Prev' button to navigate to previous month at (464, 400) on iframe >> nth=0 >> internal:control=enter-frame >> span:has-text('Prev')
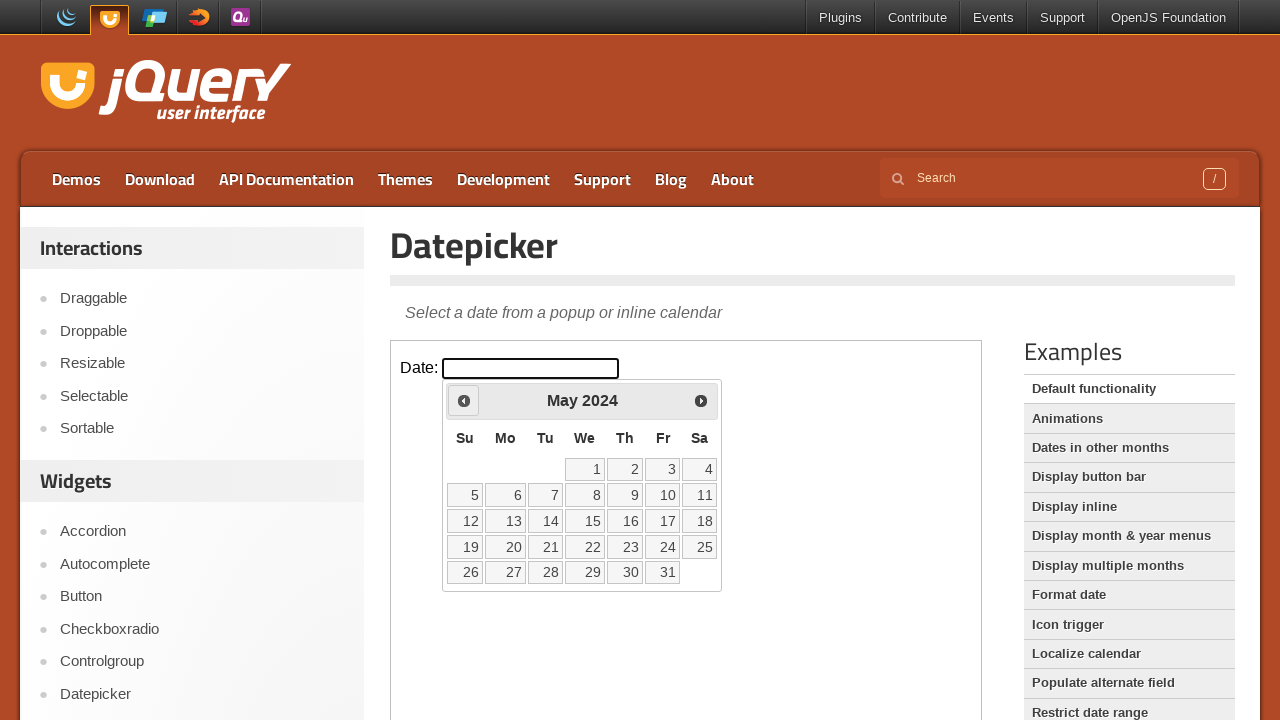

Retrieved current calendar date: May 2024
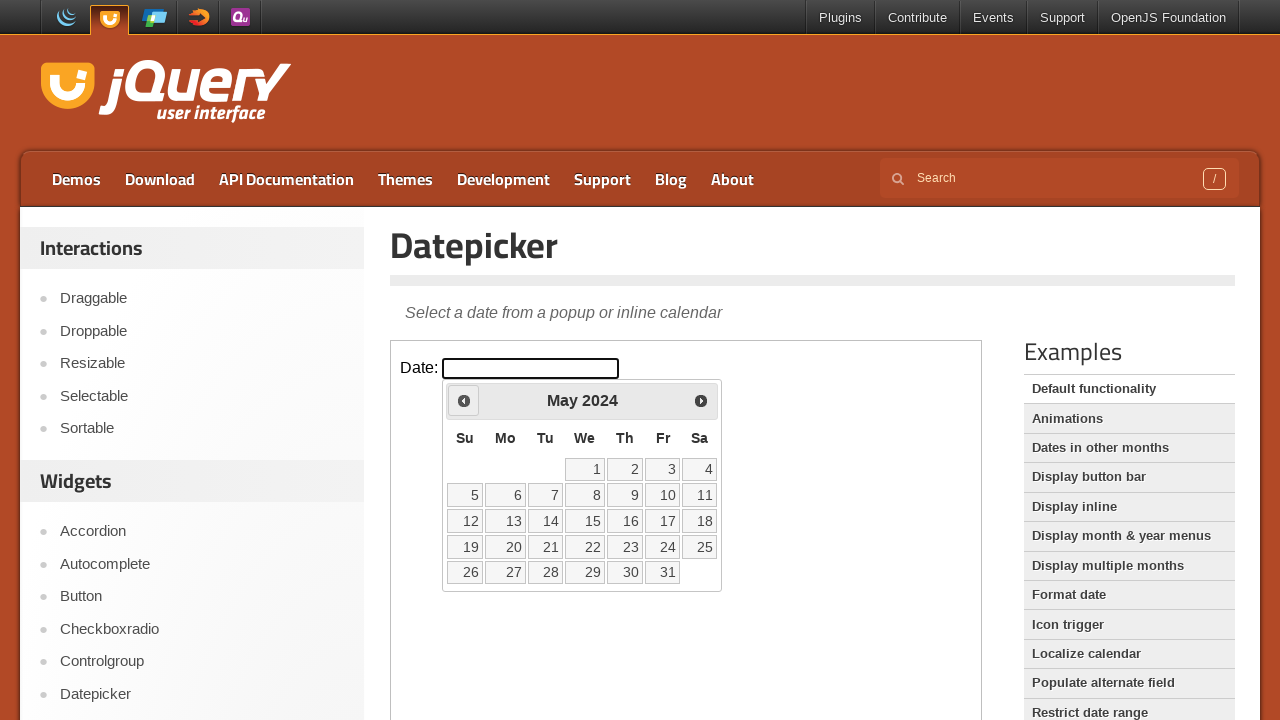

Clicked 'Prev' button to navigate to previous month at (464, 400) on iframe >> nth=0 >> internal:control=enter-frame >> span:has-text('Prev')
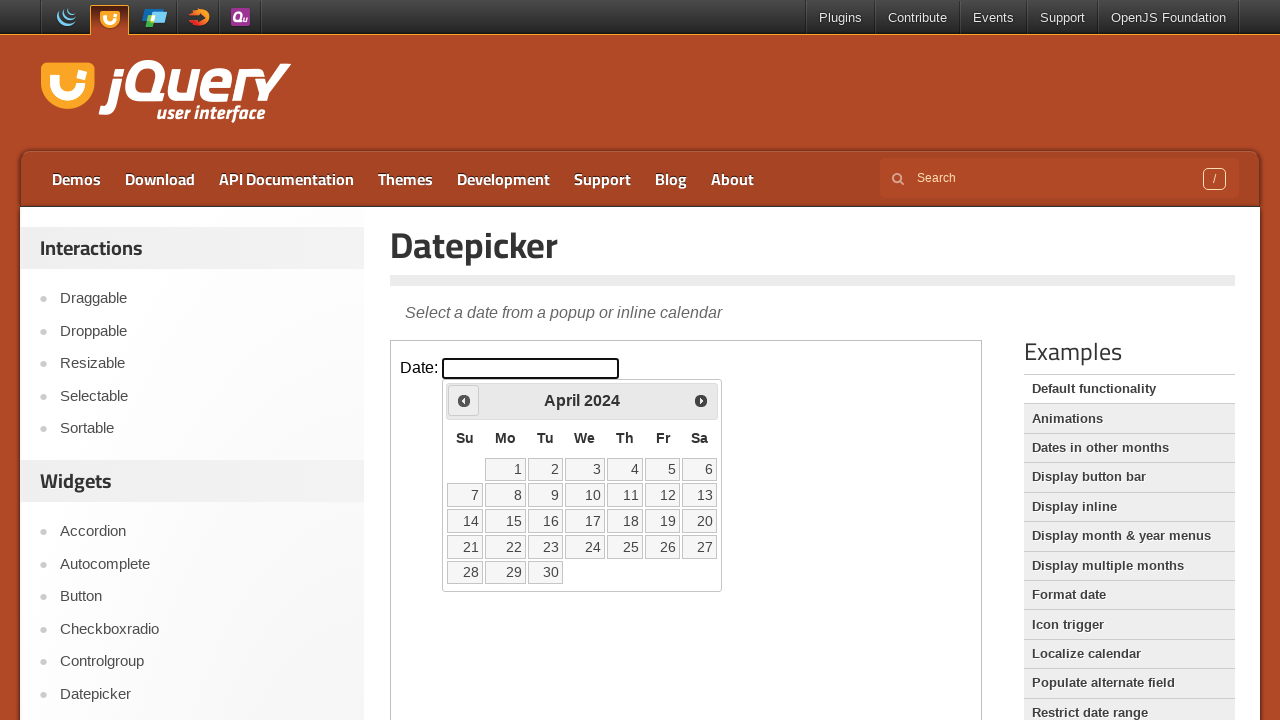

Retrieved current calendar date: April 2024
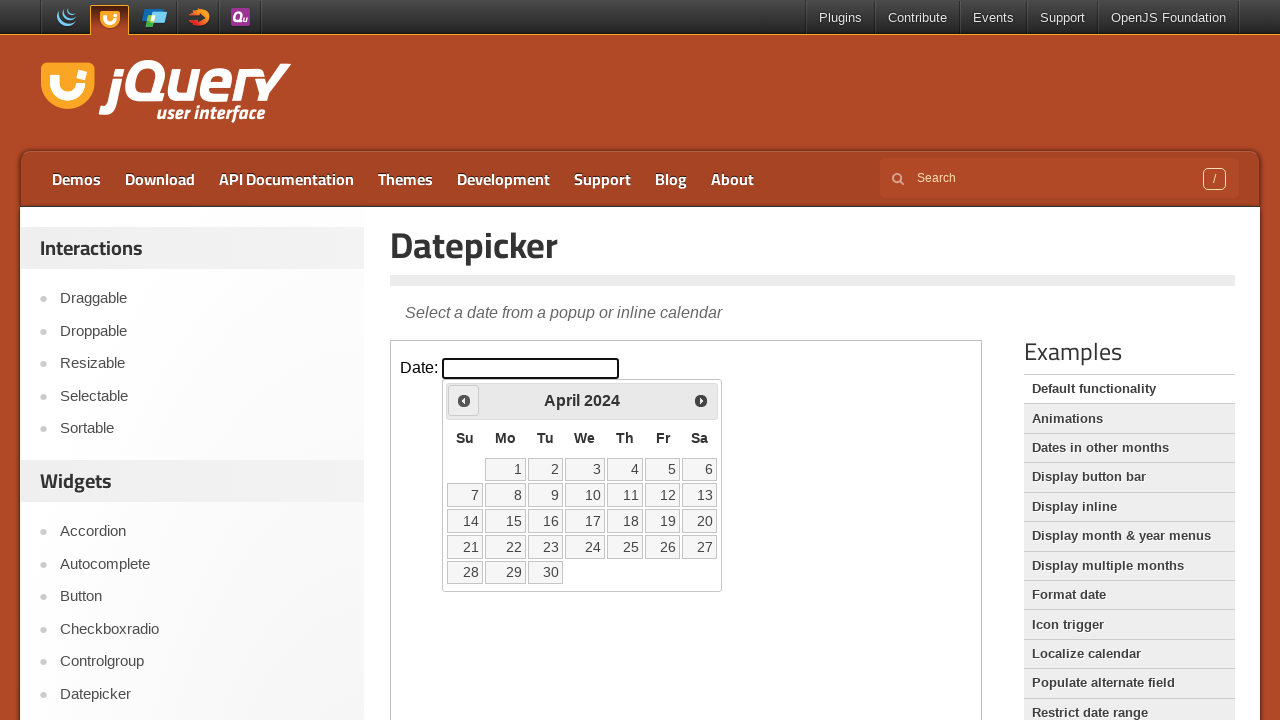

Clicked 'Prev' button to navigate to previous month at (464, 400) on iframe >> nth=0 >> internal:control=enter-frame >> span:has-text('Prev')
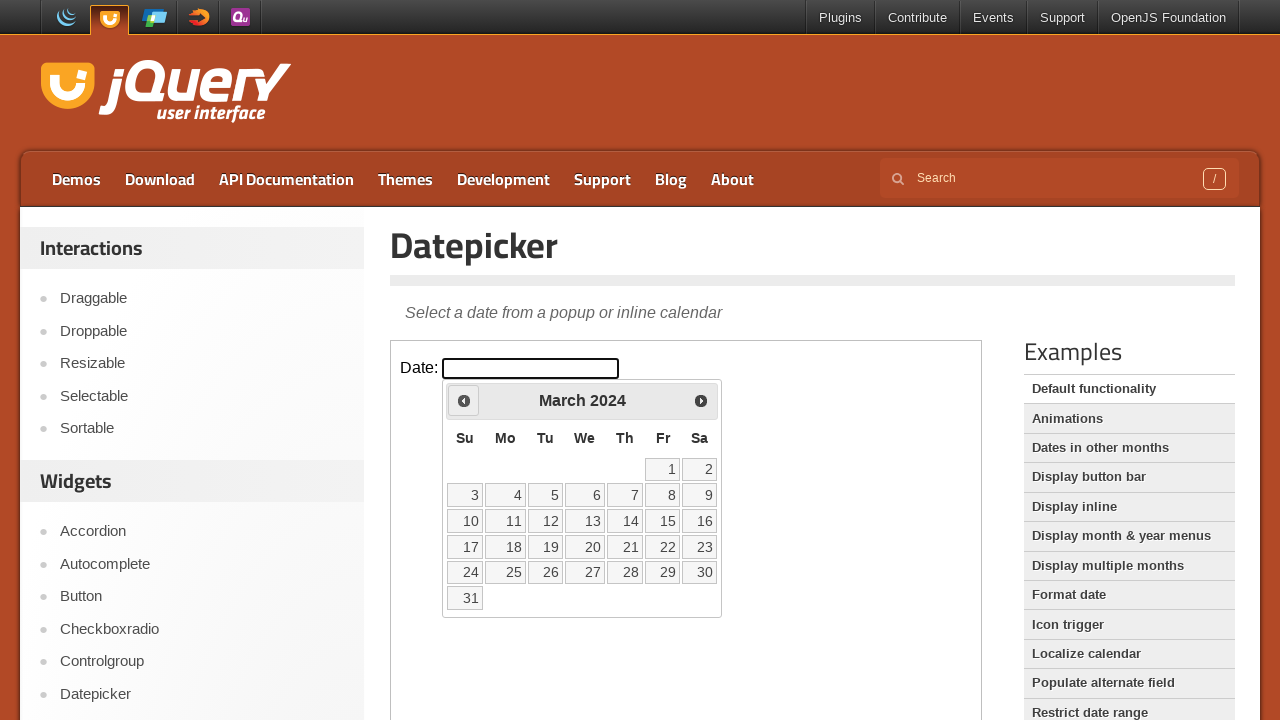

Retrieved current calendar date: March 2024
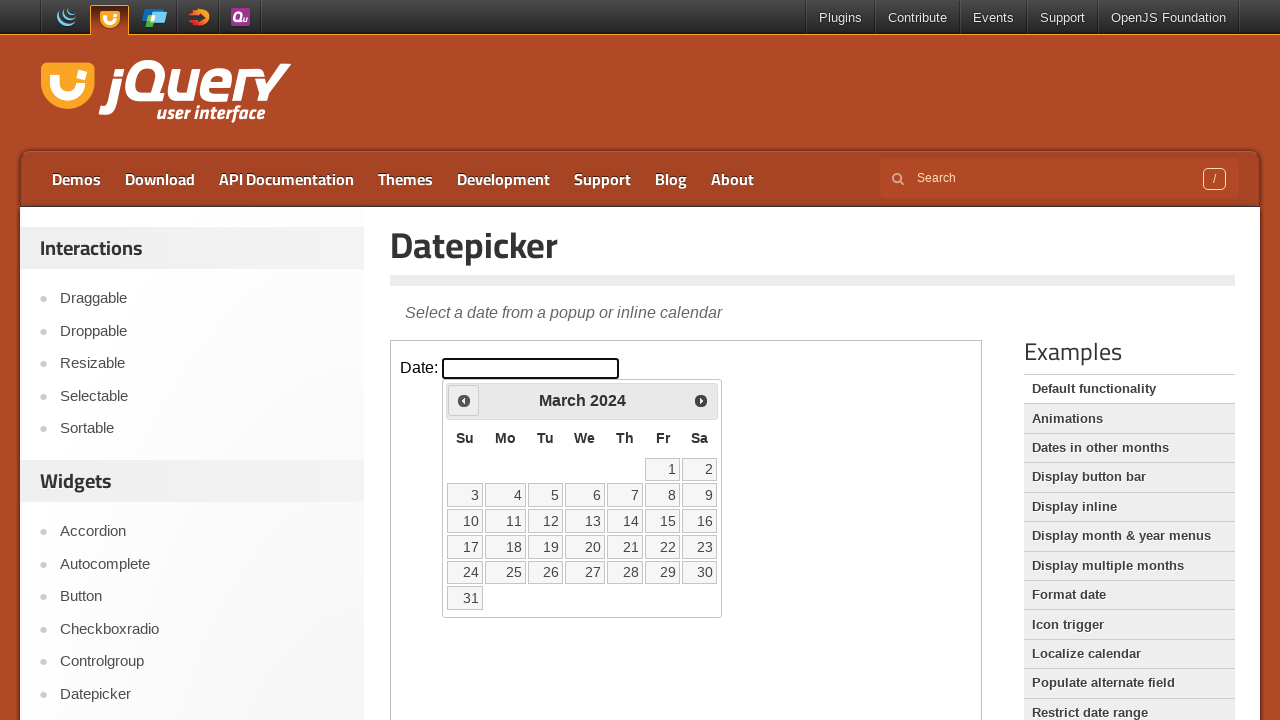

Clicked 'Prev' button to navigate to previous month at (464, 400) on iframe >> nth=0 >> internal:control=enter-frame >> span:has-text('Prev')
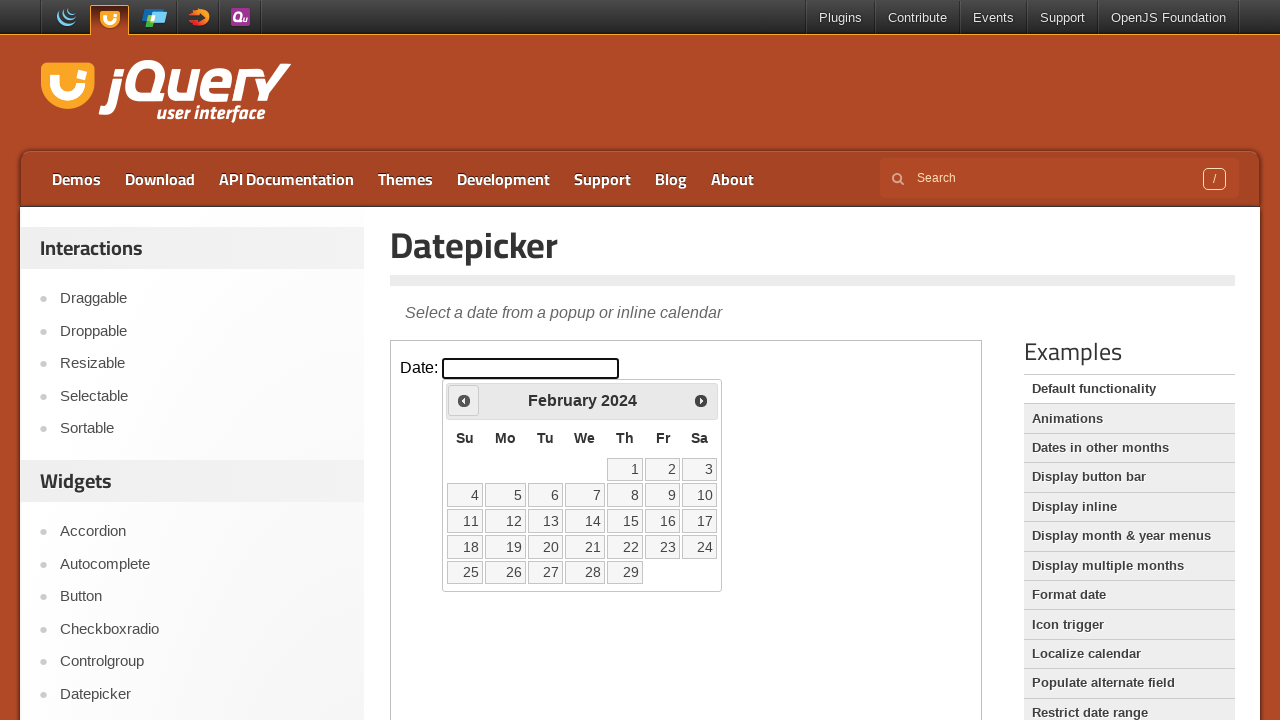

Retrieved current calendar date: February 2024
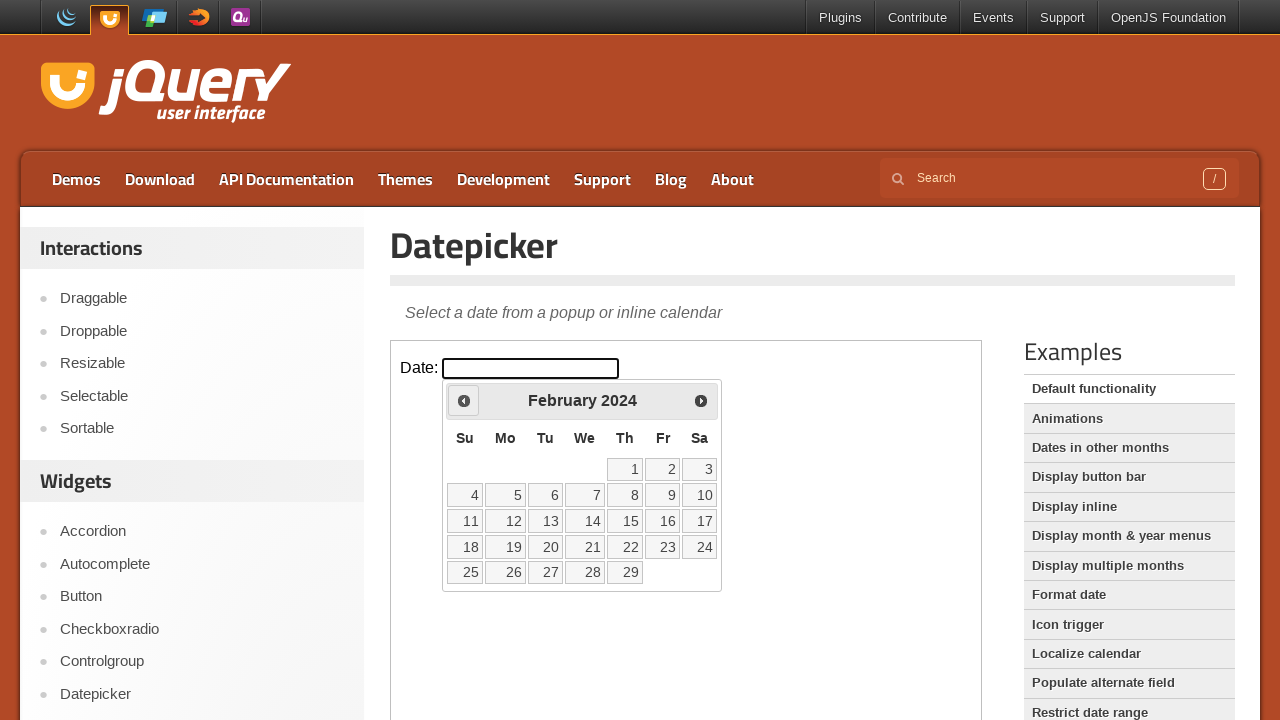

Clicked 'Prev' button to navigate to previous month at (464, 400) on iframe >> nth=0 >> internal:control=enter-frame >> span:has-text('Prev')
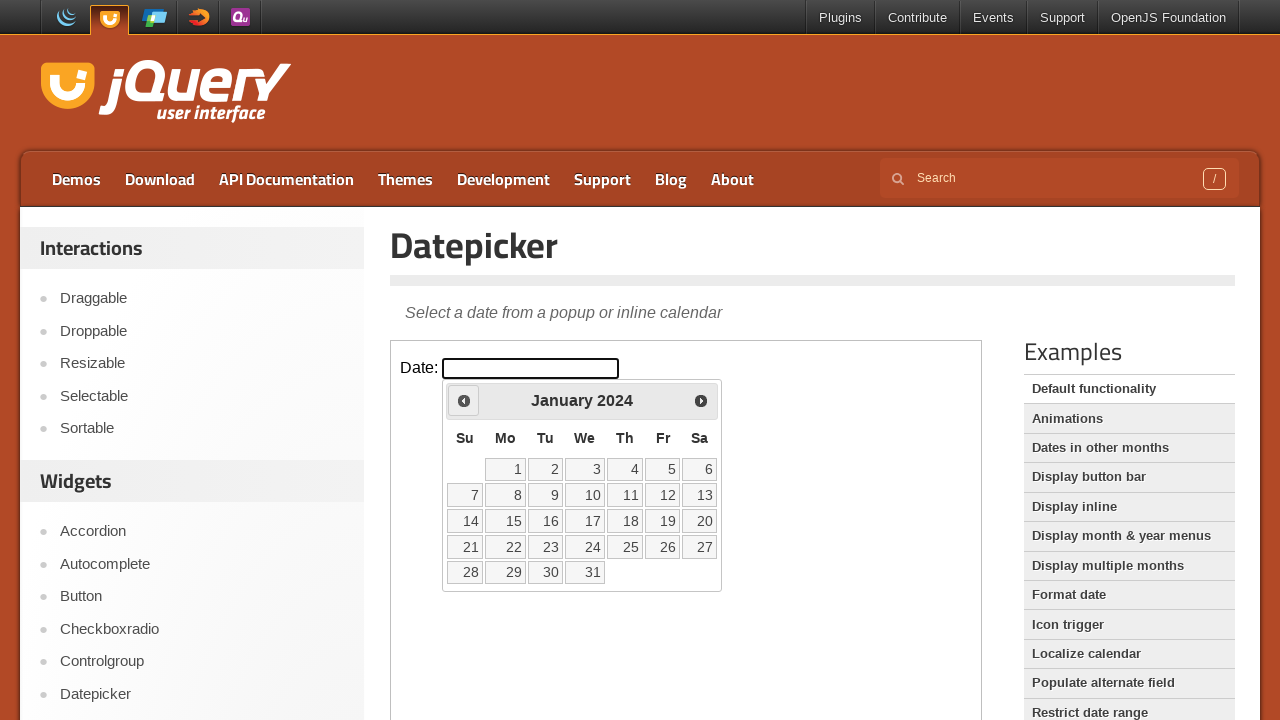

Retrieved current calendar date: January 2024
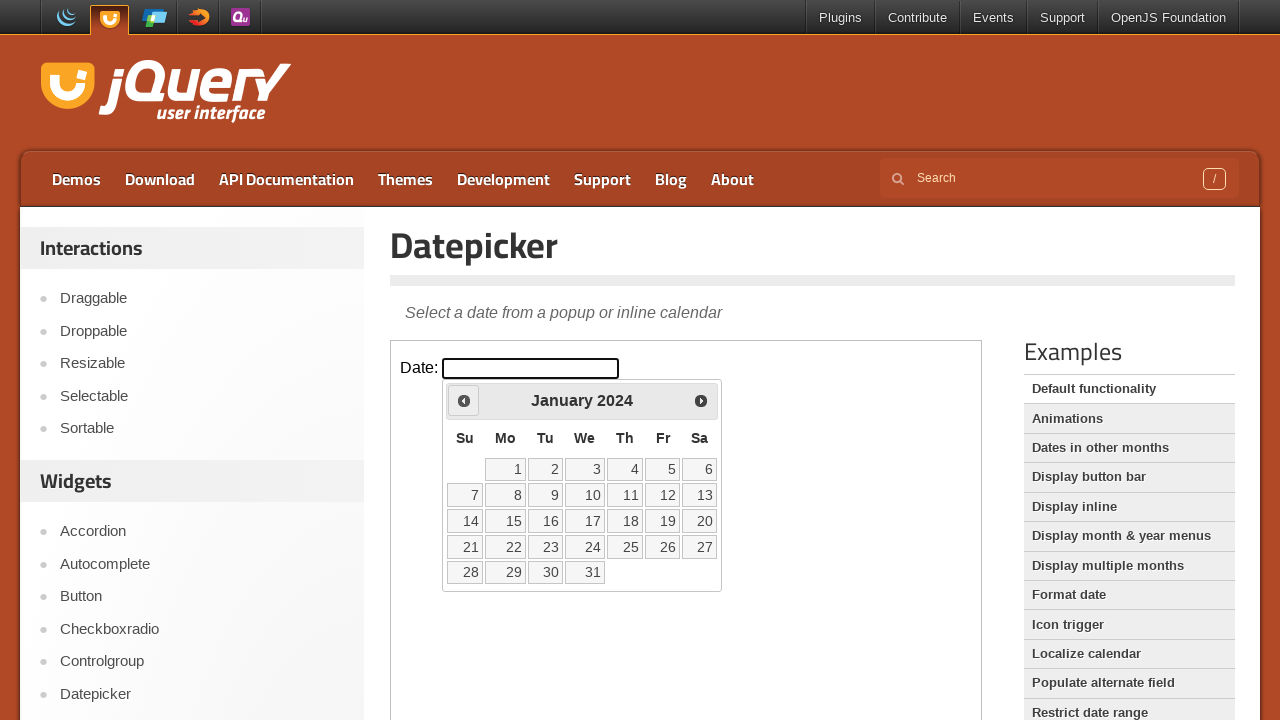

Clicked 'Prev' button to navigate to previous month at (464, 400) on iframe >> nth=0 >> internal:control=enter-frame >> span:has-text('Prev')
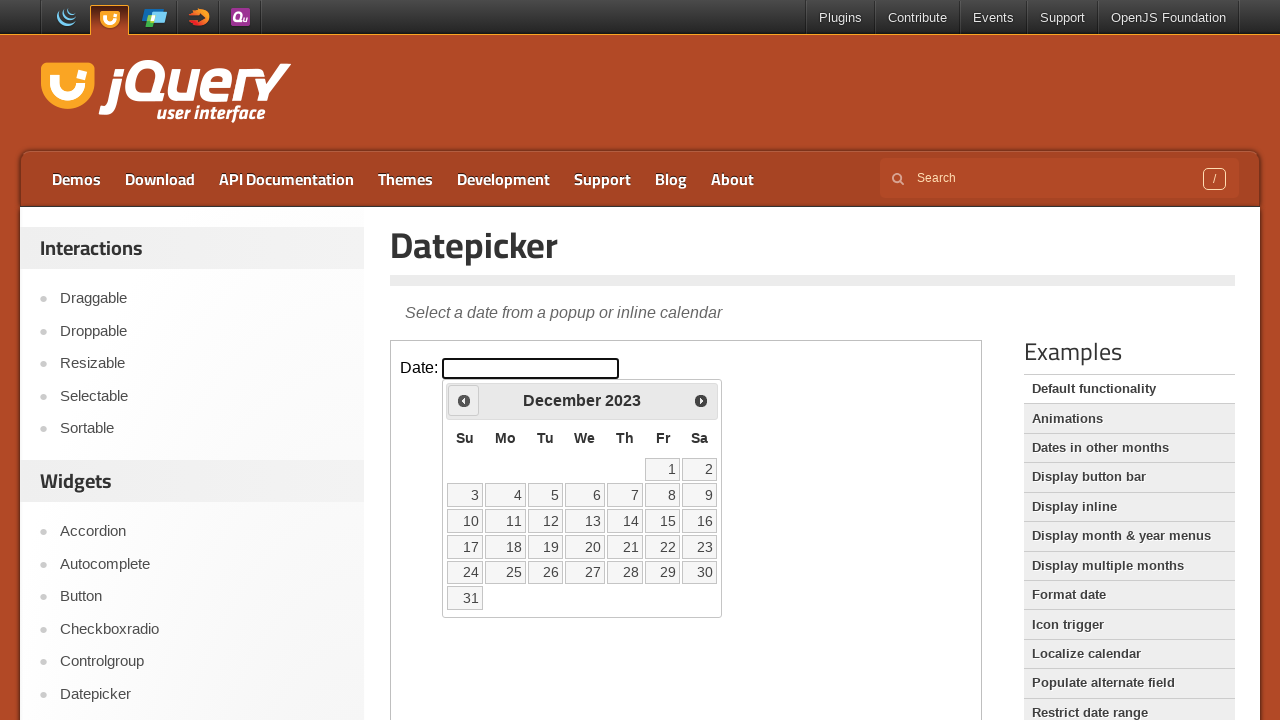

Retrieved current calendar date: December 2023
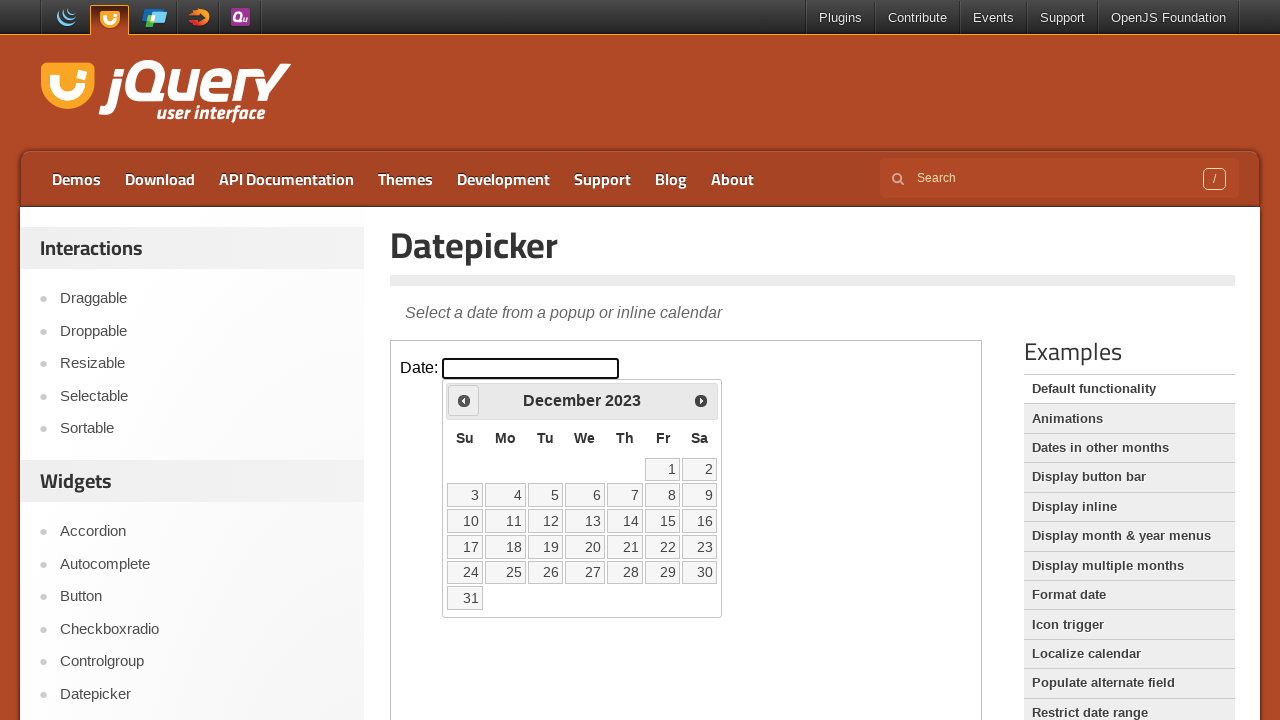

Clicked 'Prev' button to navigate to previous month at (464, 400) on iframe >> nth=0 >> internal:control=enter-frame >> span:has-text('Prev')
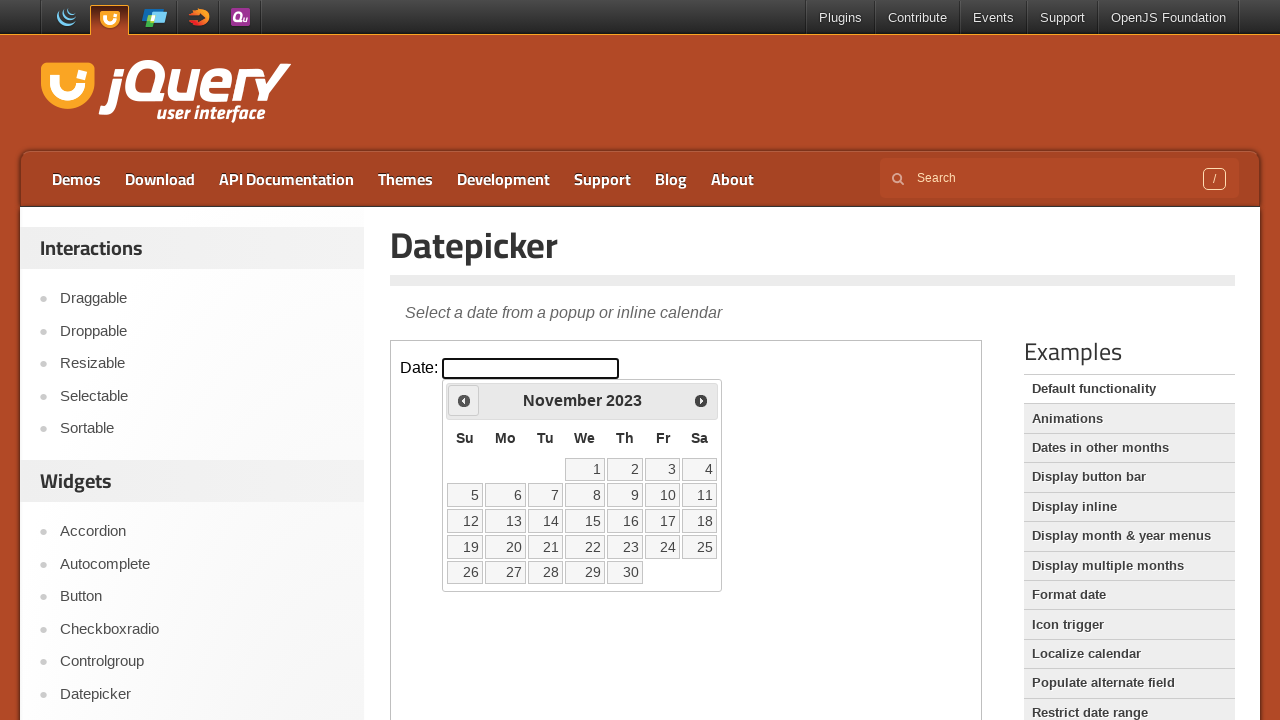

Retrieved current calendar date: November 2023
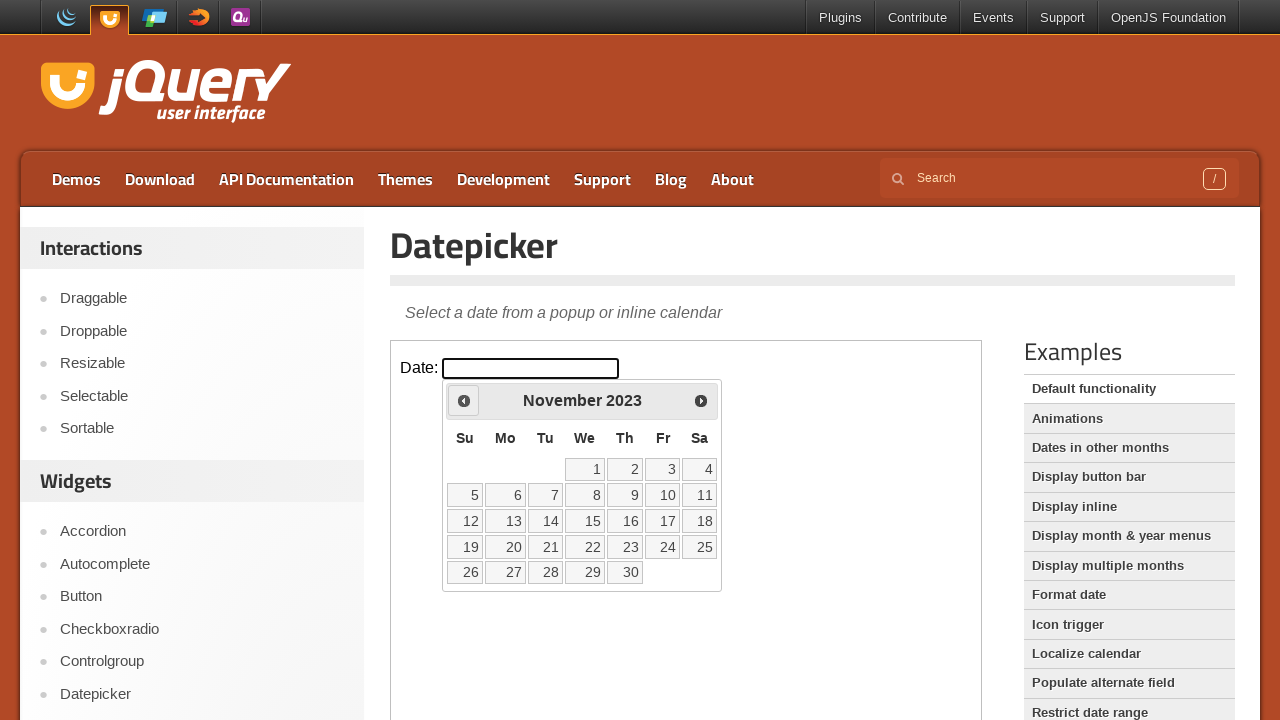

Clicked 'Prev' button to navigate to previous month at (464, 400) on iframe >> nth=0 >> internal:control=enter-frame >> span:has-text('Prev')
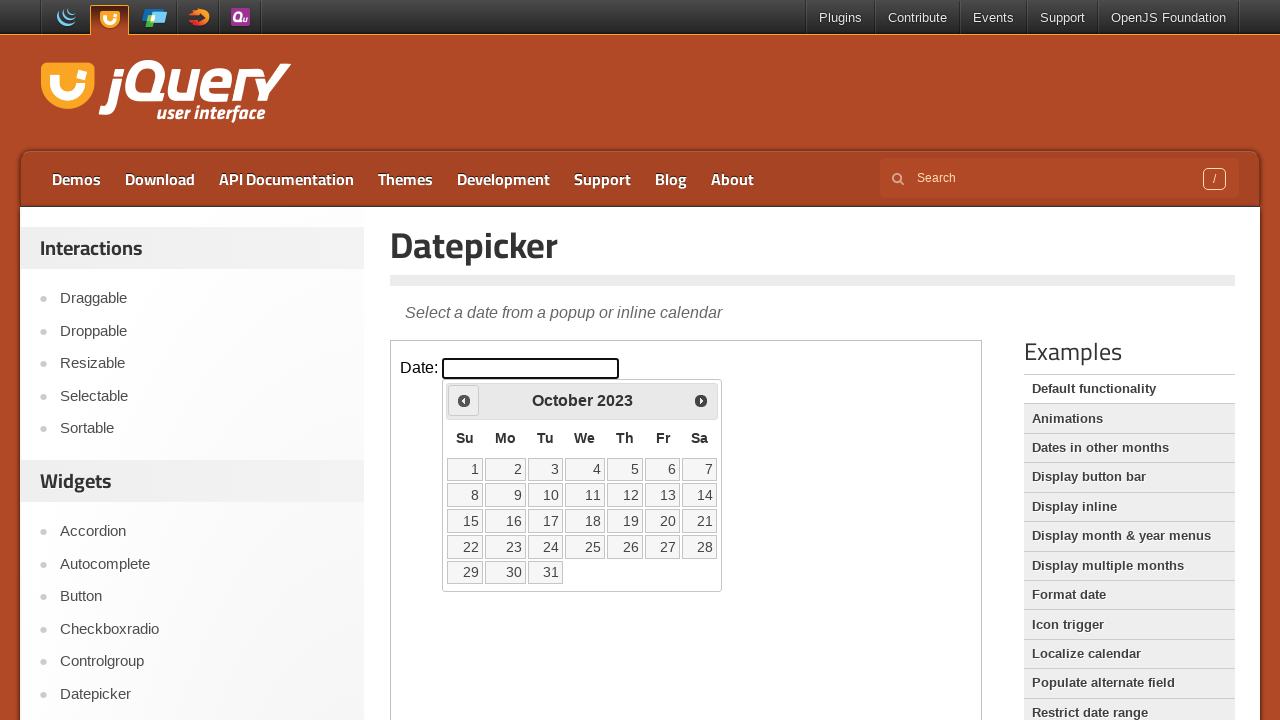

Retrieved current calendar date: October 2023
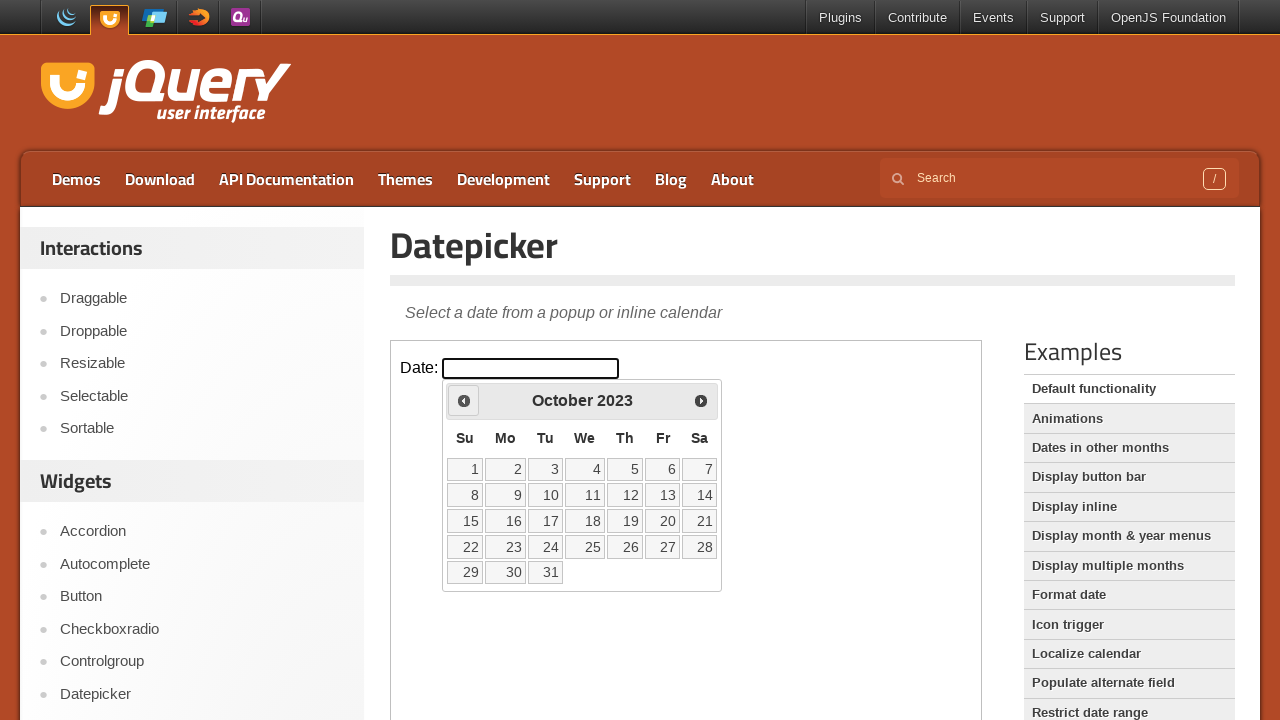

Clicked 'Prev' button to navigate to previous month at (464, 400) on iframe >> nth=0 >> internal:control=enter-frame >> span:has-text('Prev')
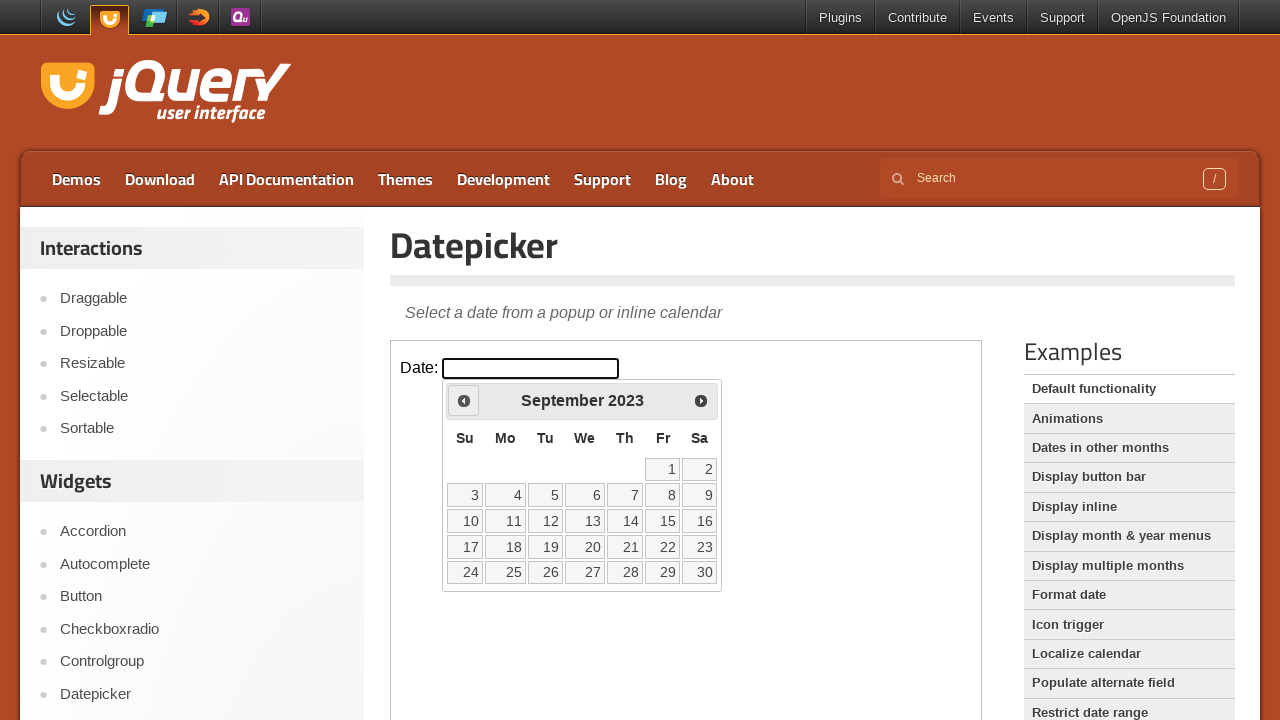

Retrieved current calendar date: September 2023
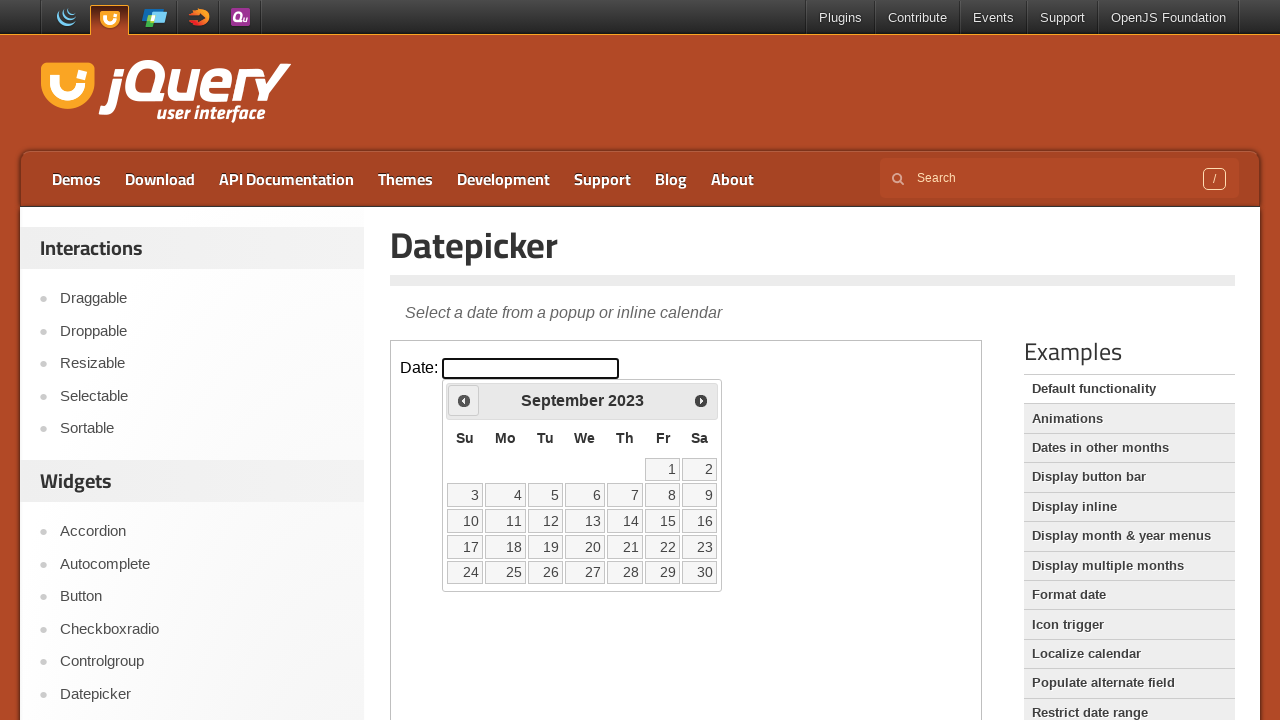

Clicked 'Prev' button to navigate to previous month at (464, 400) on iframe >> nth=0 >> internal:control=enter-frame >> span:has-text('Prev')
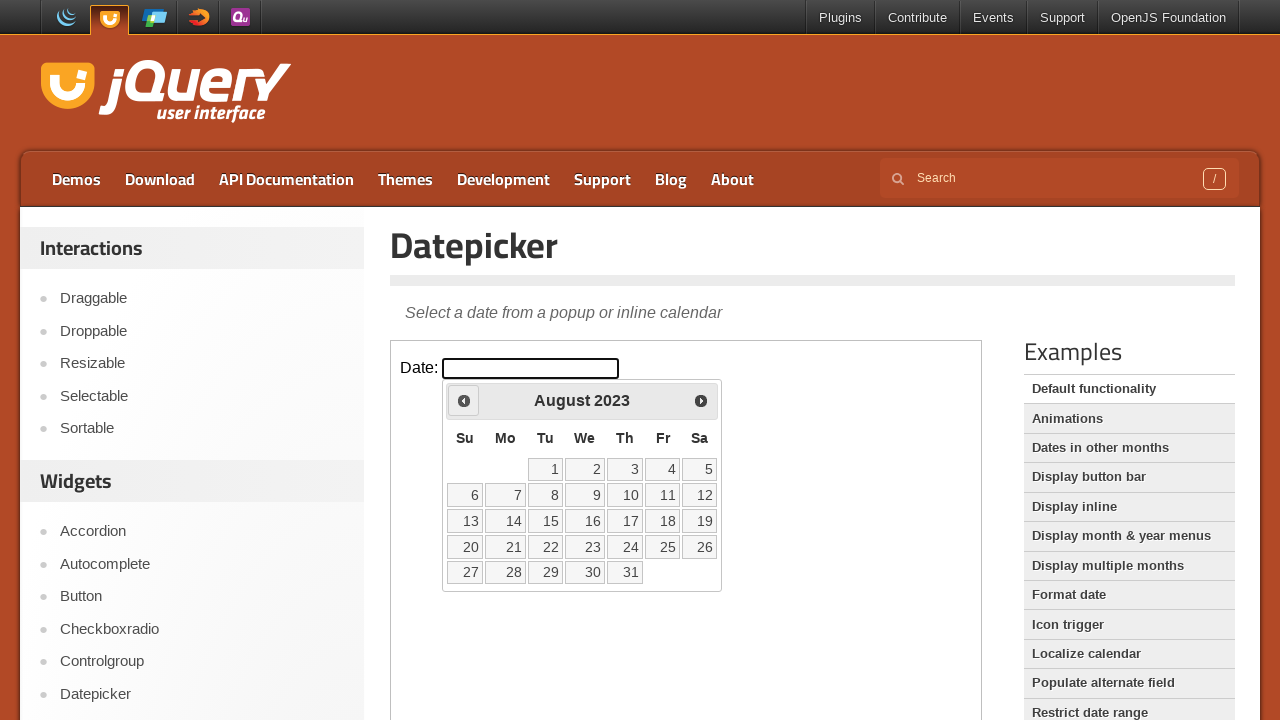

Retrieved current calendar date: August 2023
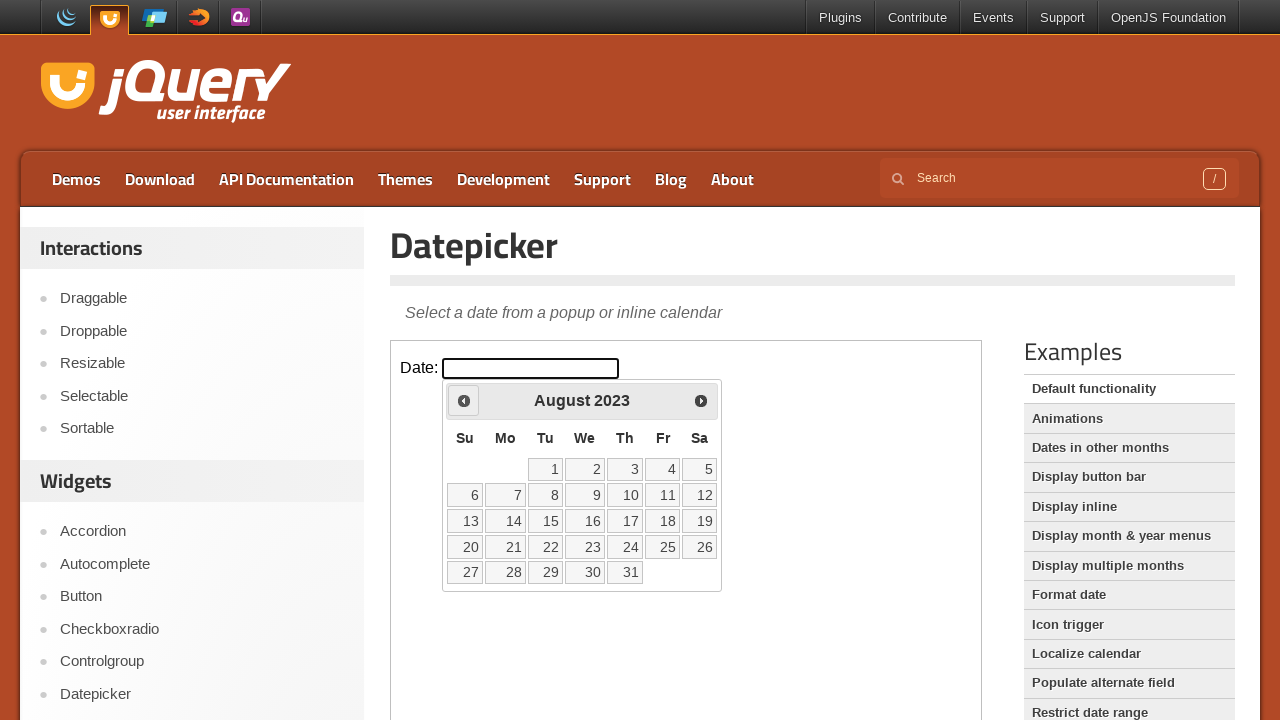

Clicked 'Prev' button to navigate to previous month at (464, 400) on iframe >> nth=0 >> internal:control=enter-frame >> span:has-text('Prev')
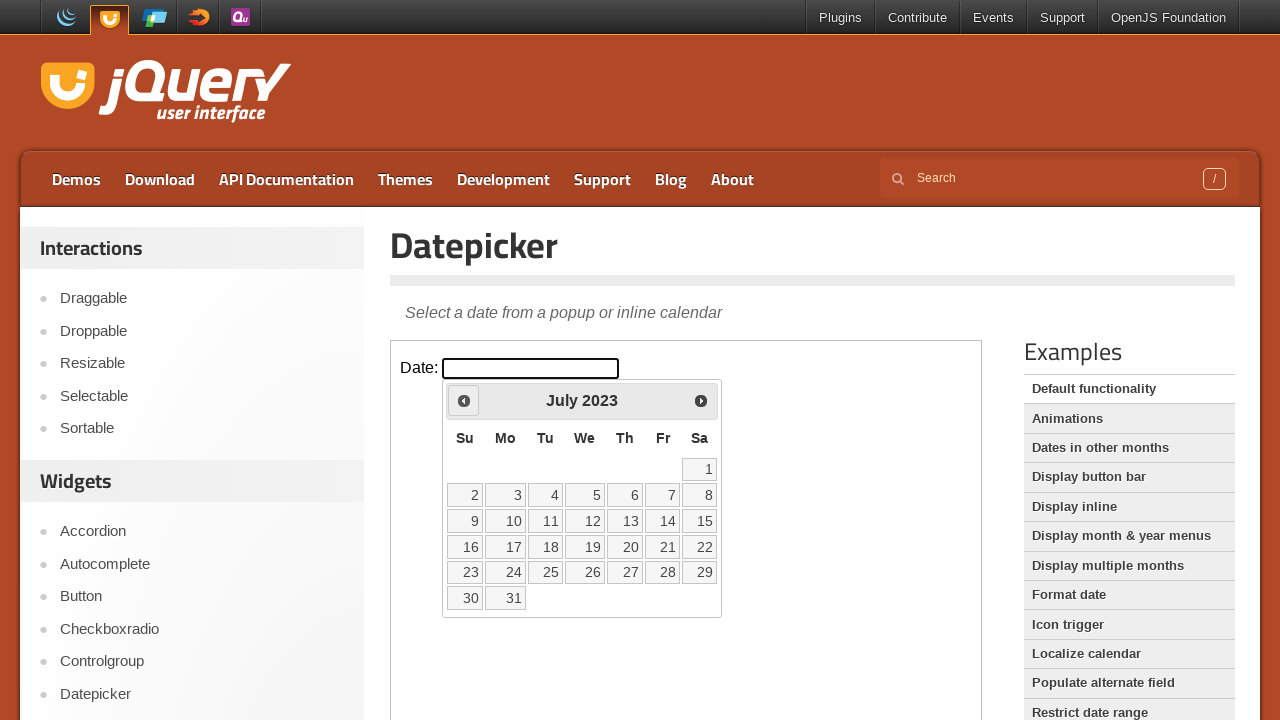

Retrieved current calendar date: July 2023
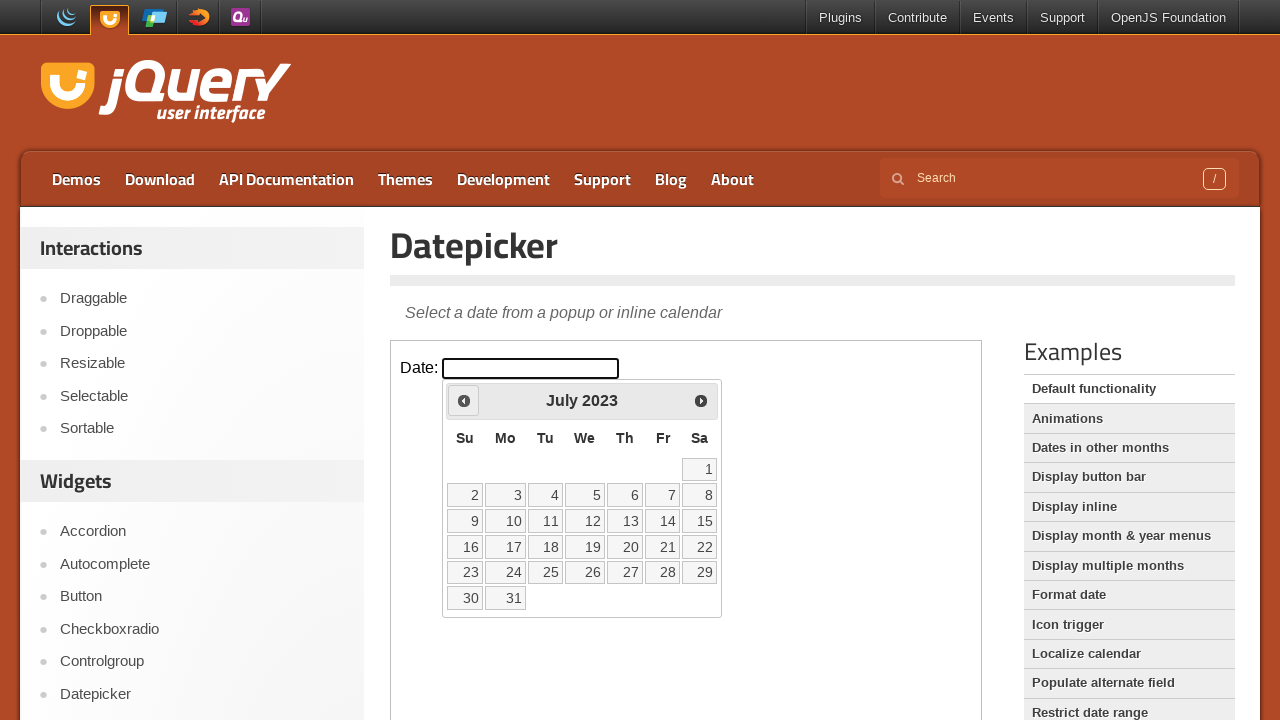

Clicked 'Prev' button to navigate to previous month at (464, 400) on iframe >> nth=0 >> internal:control=enter-frame >> span:has-text('Prev')
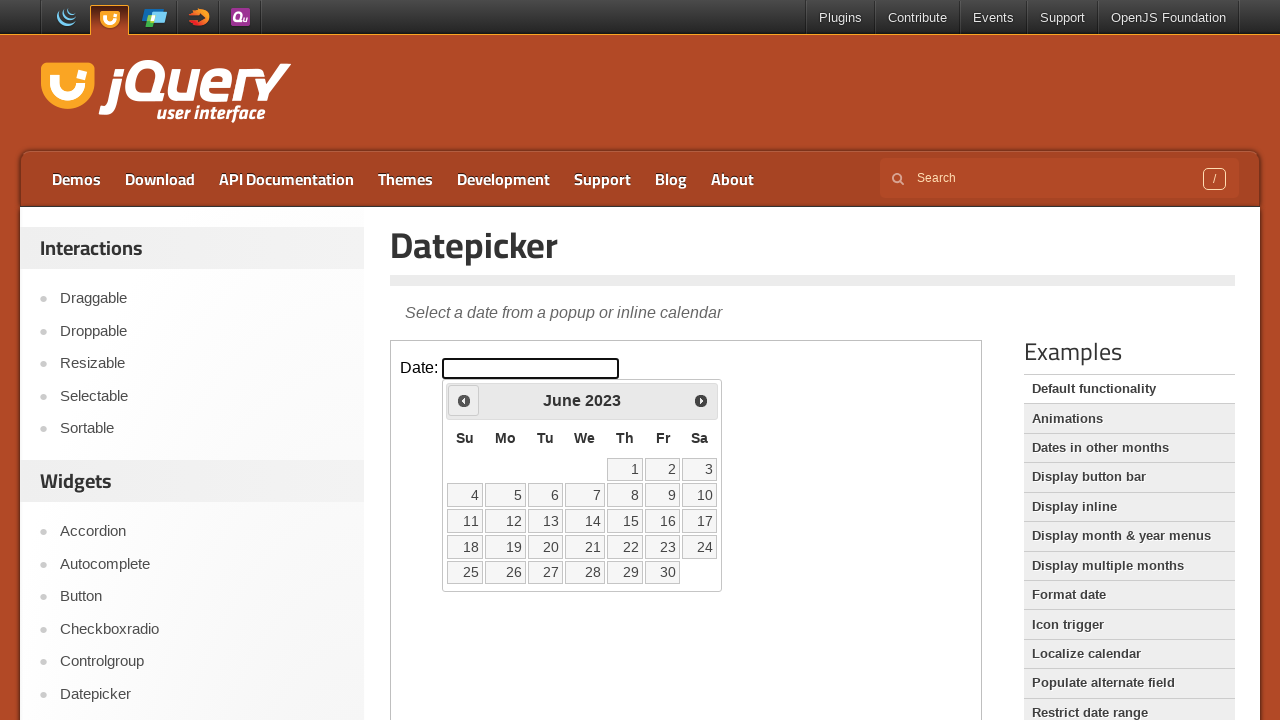

Retrieved current calendar date: June 2023
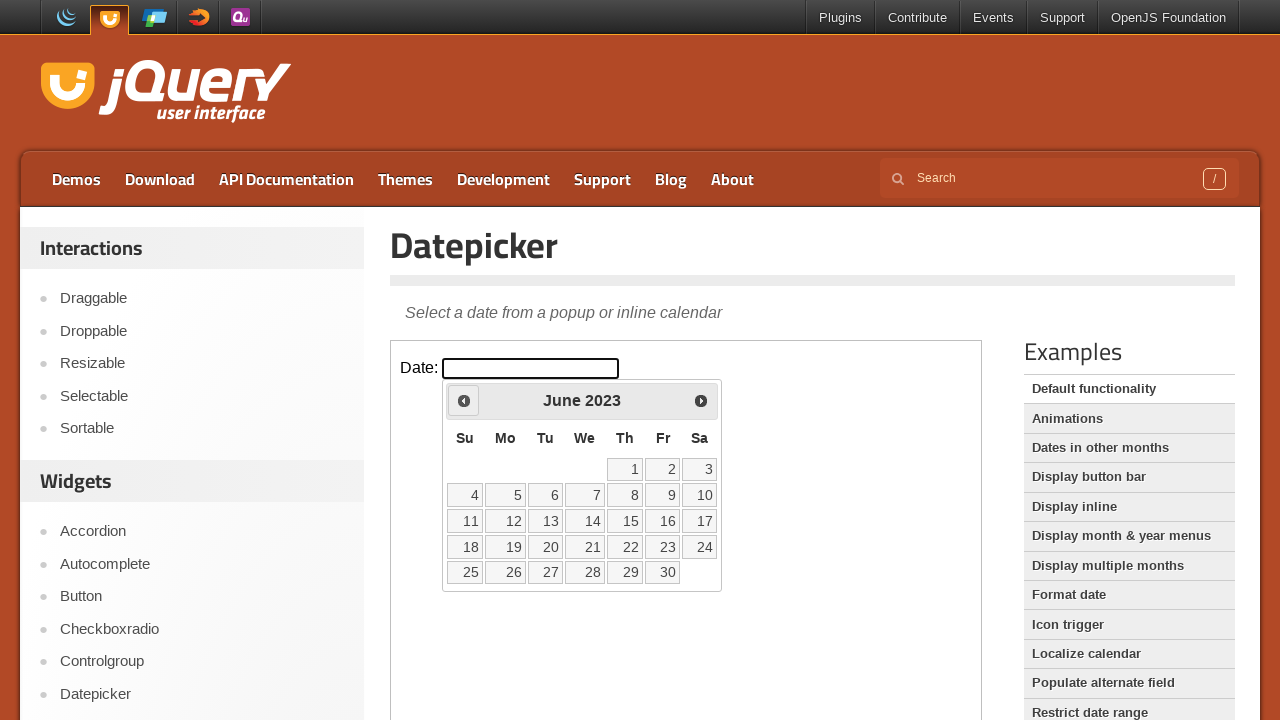

Clicked 'Prev' button to navigate to previous month at (464, 400) on iframe >> nth=0 >> internal:control=enter-frame >> span:has-text('Prev')
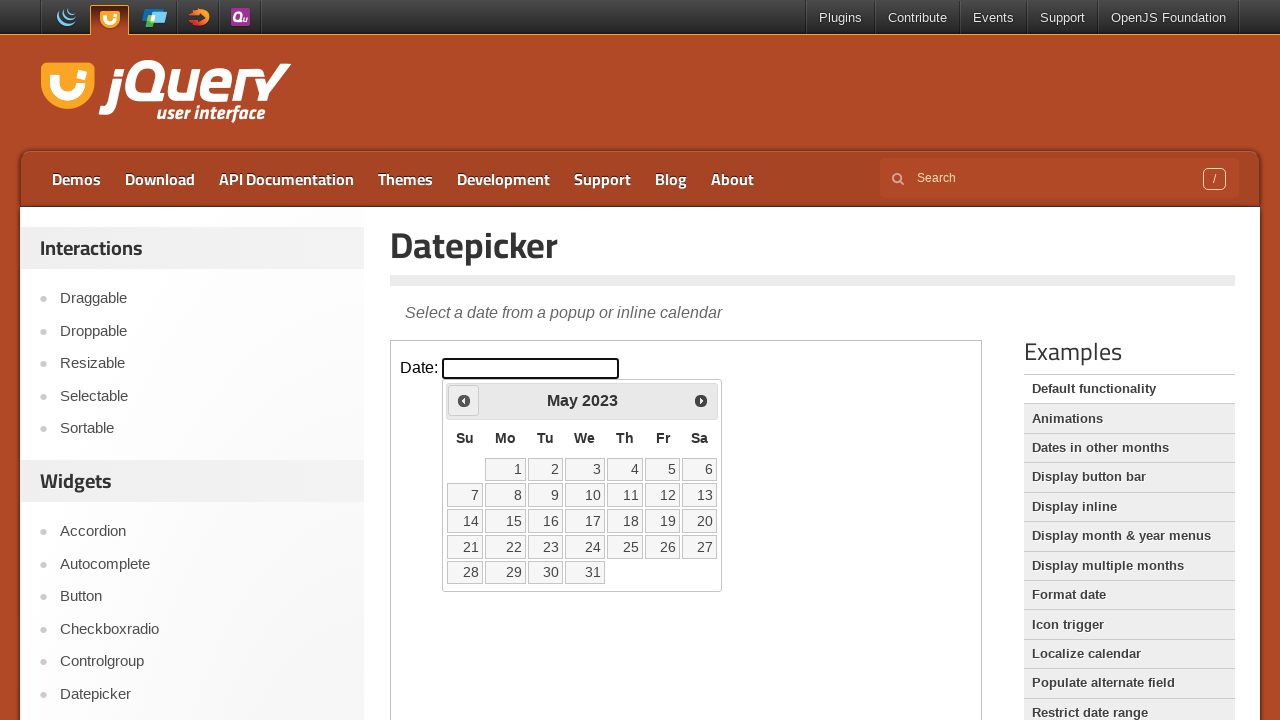

Retrieved current calendar date: May 2023
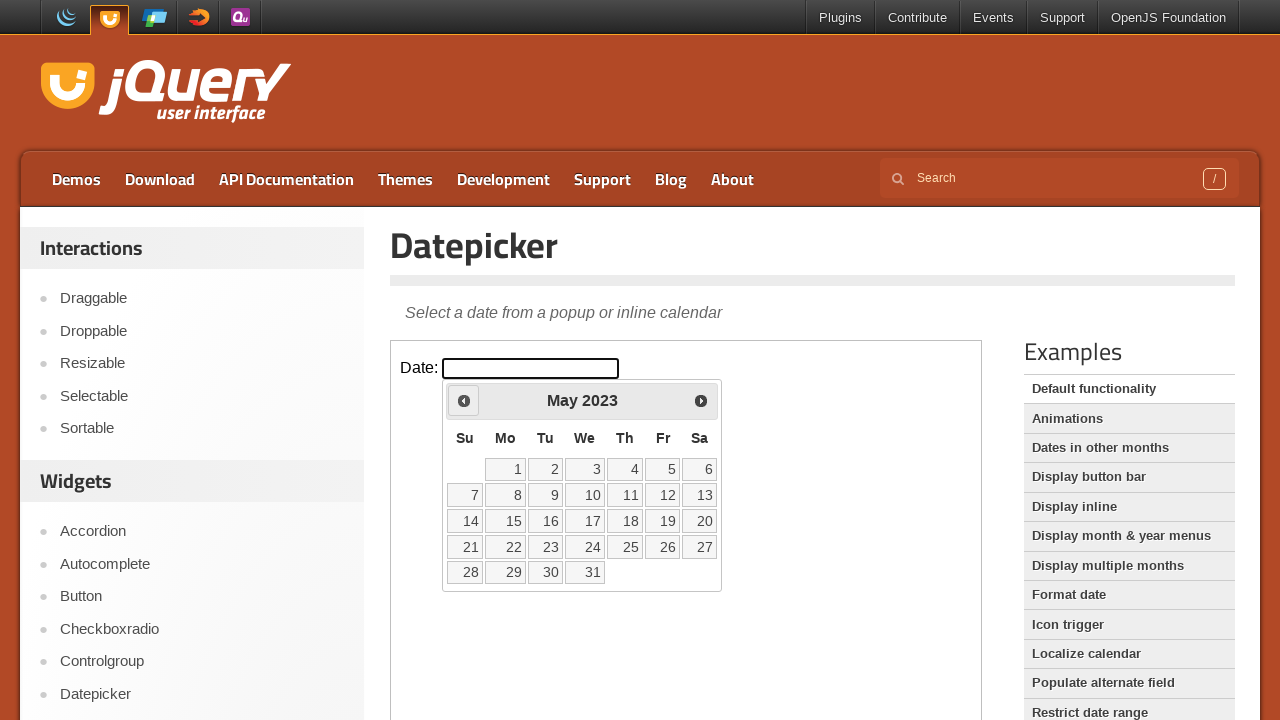

Clicked 'Prev' button to navigate to previous month at (464, 400) on iframe >> nth=0 >> internal:control=enter-frame >> span:has-text('Prev')
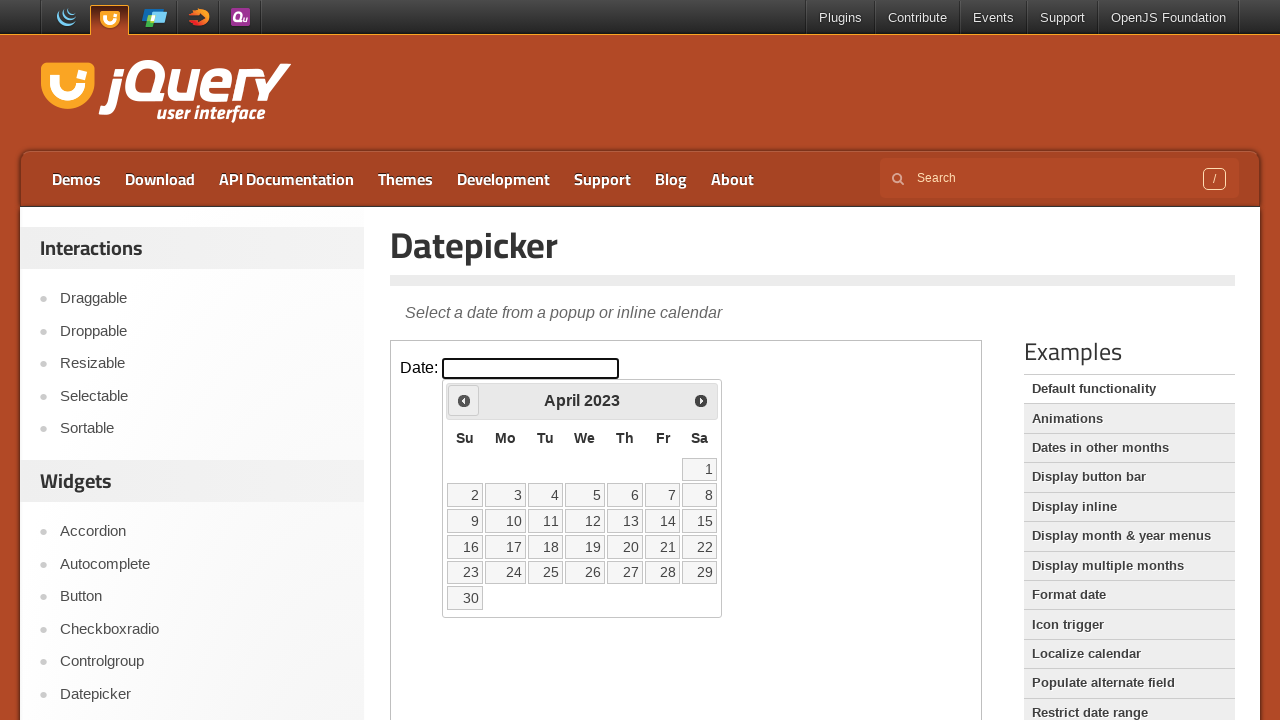

Retrieved current calendar date: April 2023
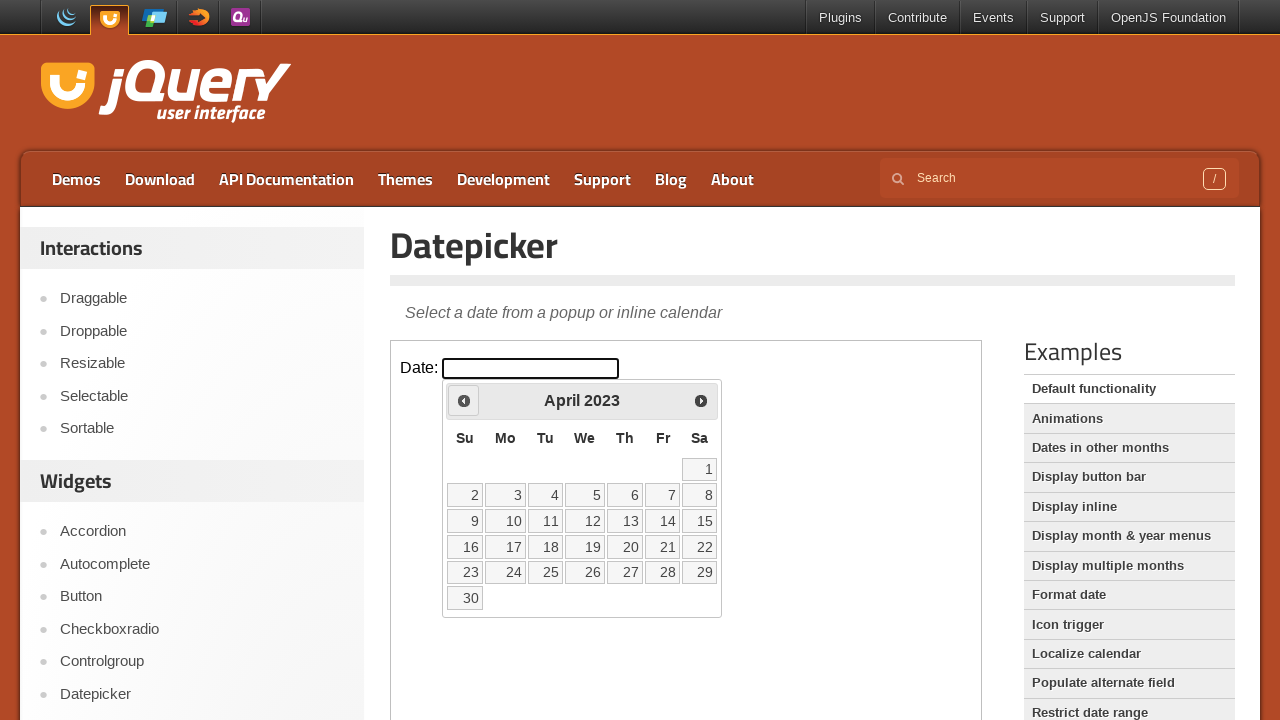

Clicked 'Prev' button to navigate to previous month at (464, 400) on iframe >> nth=0 >> internal:control=enter-frame >> span:has-text('Prev')
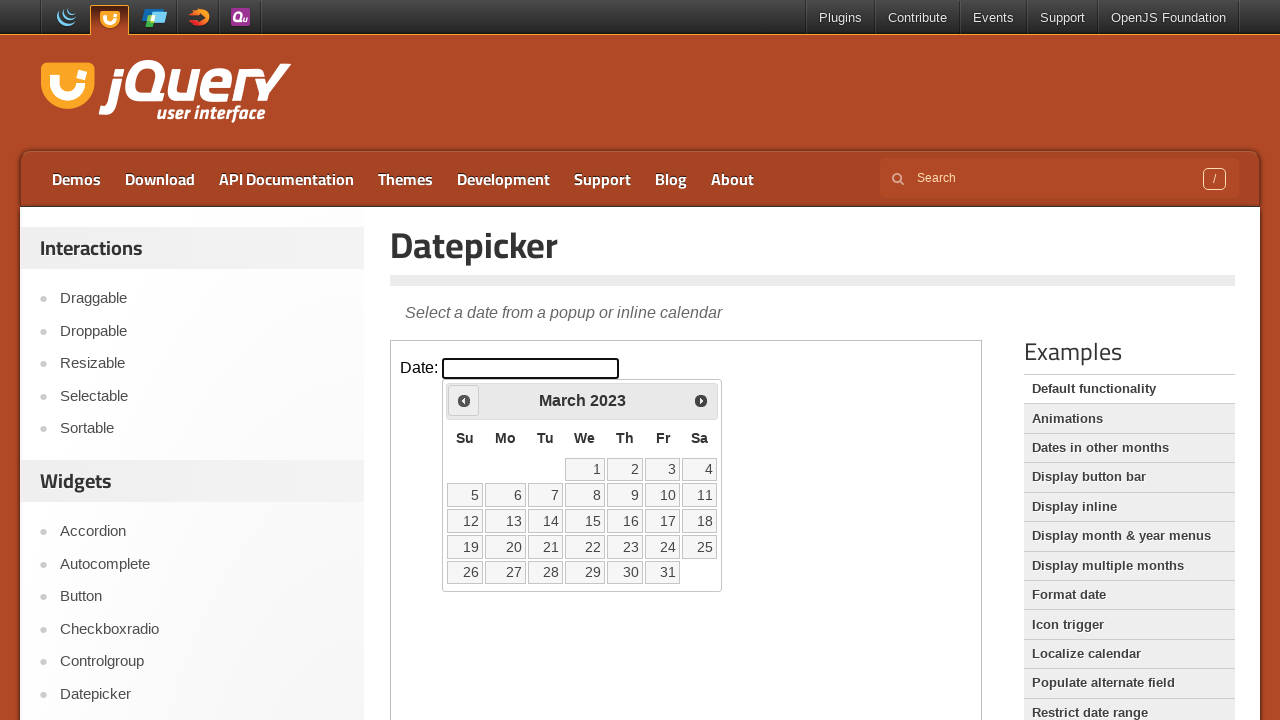

Retrieved current calendar date: March 2023
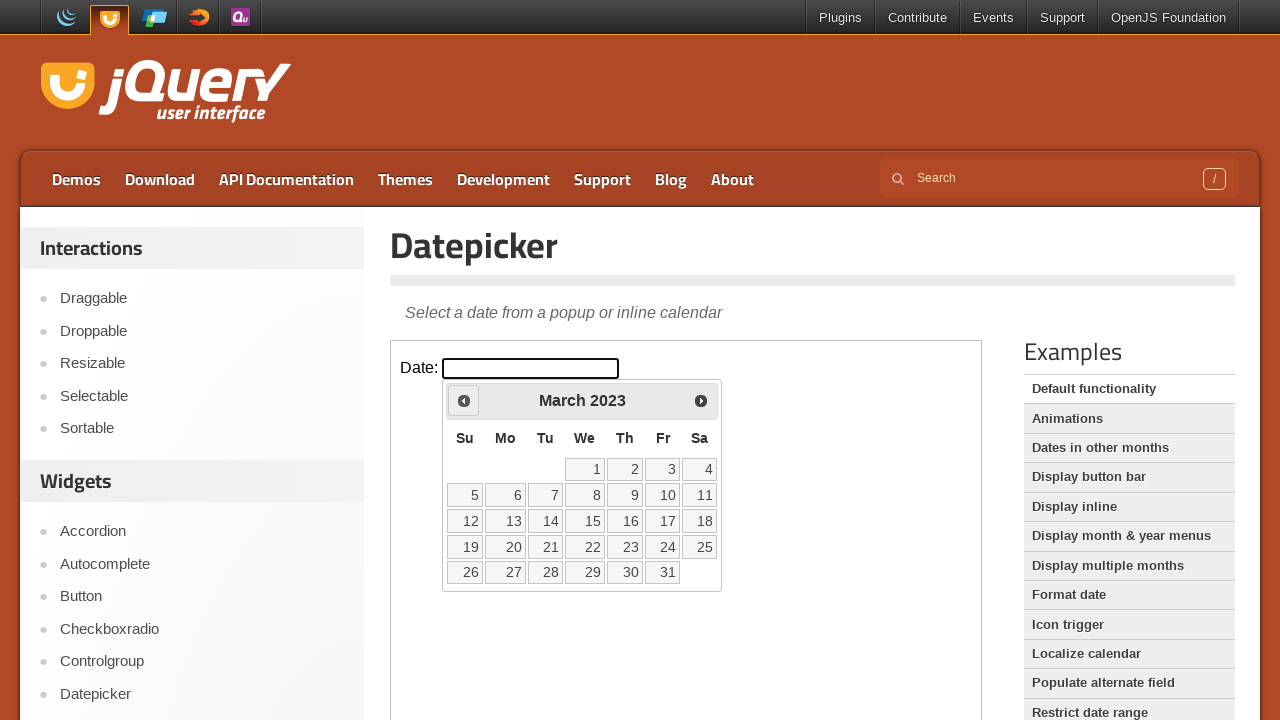

Clicked 'Prev' button to navigate to previous month at (464, 400) on iframe >> nth=0 >> internal:control=enter-frame >> span:has-text('Prev')
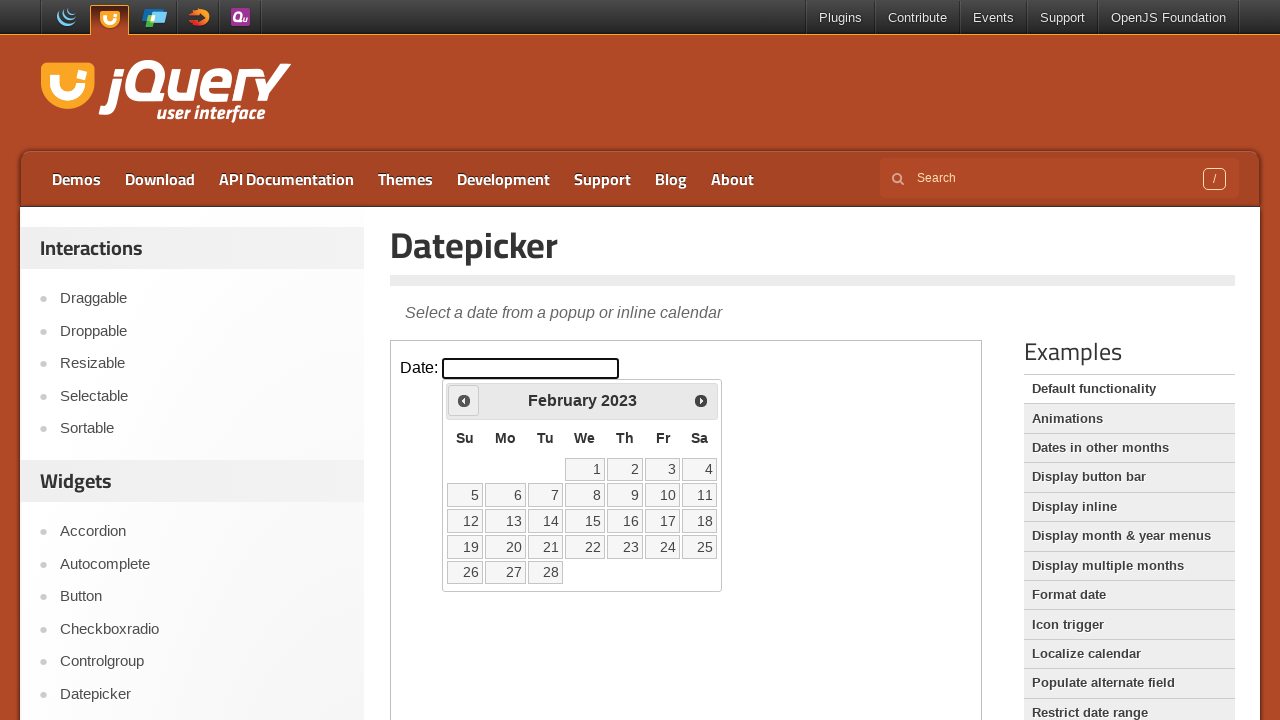

Retrieved current calendar date: February 2023
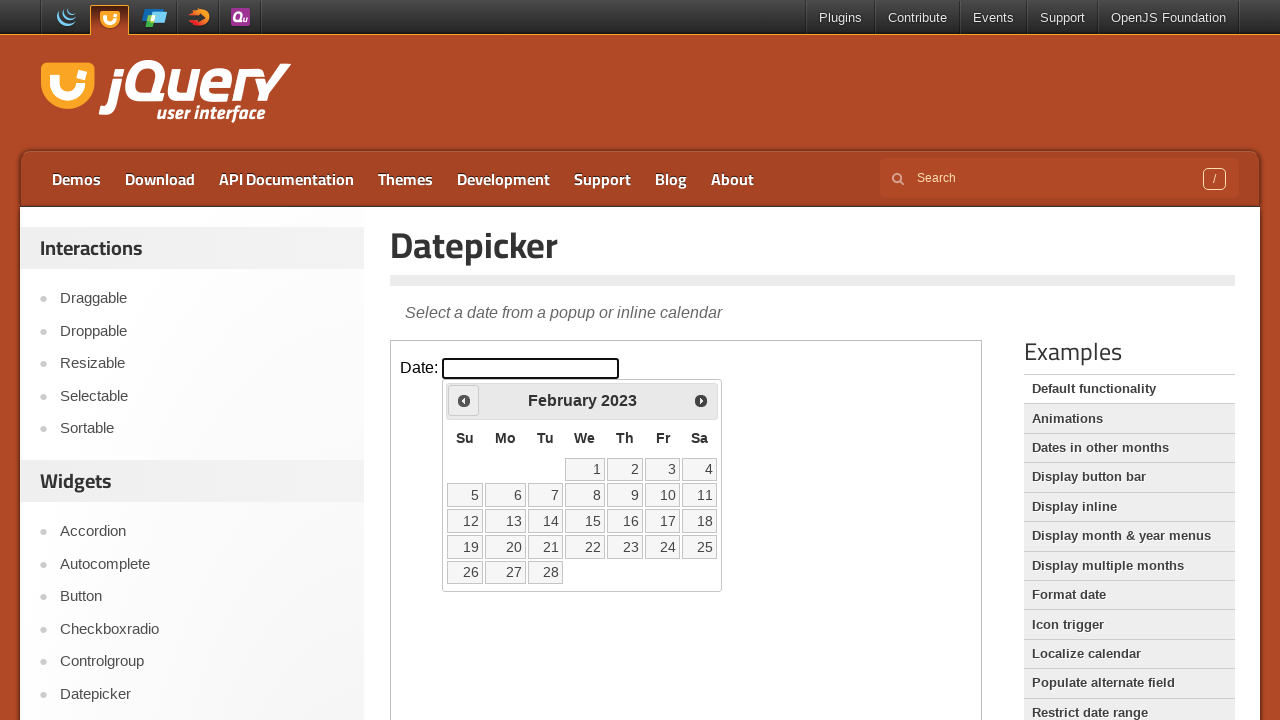

Clicked 'Prev' button to navigate to previous month at (464, 400) on iframe >> nth=0 >> internal:control=enter-frame >> span:has-text('Prev')
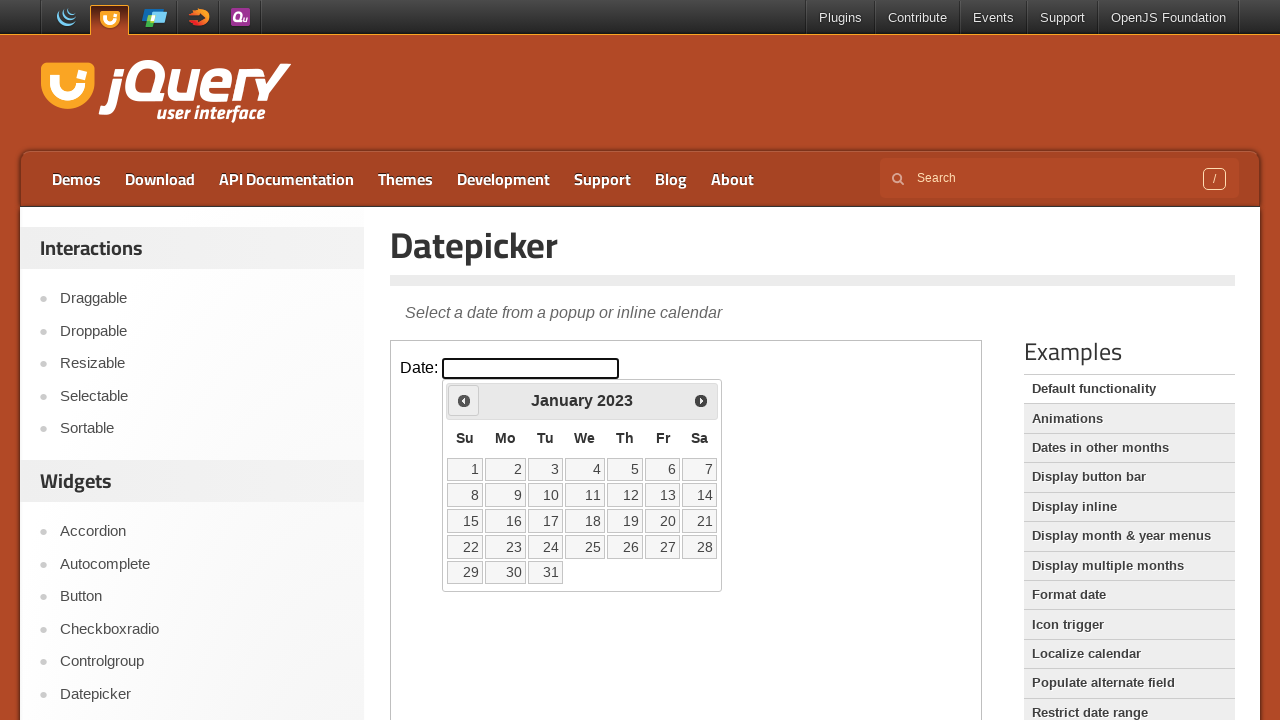

Retrieved current calendar date: January 2023
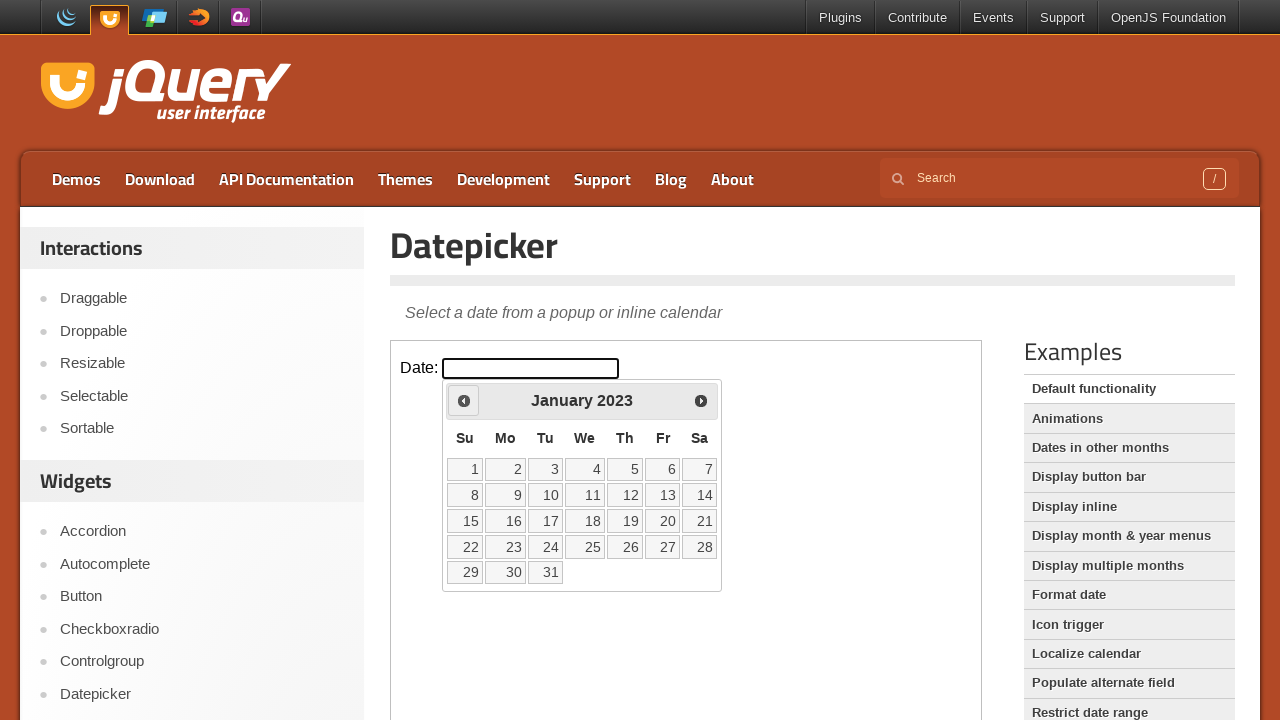

Clicked 'Prev' button to navigate to previous month at (464, 400) on iframe >> nth=0 >> internal:control=enter-frame >> span:has-text('Prev')
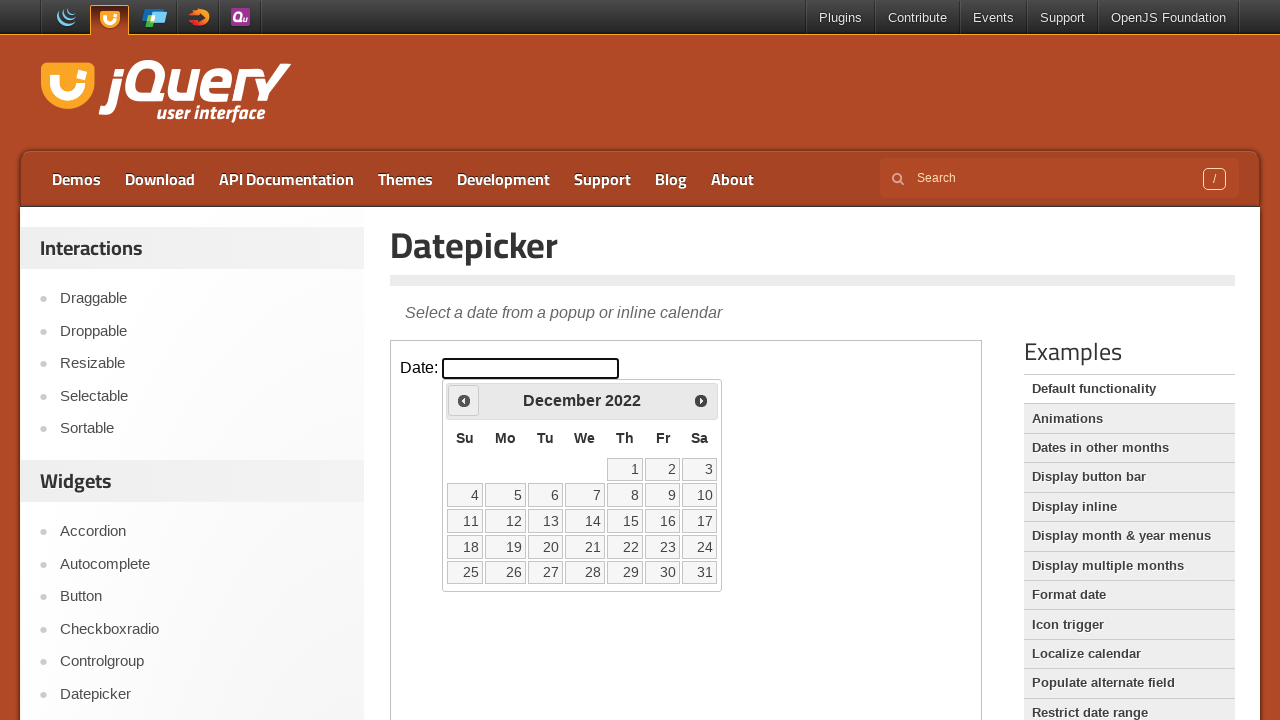

Retrieved current calendar date: December 2022
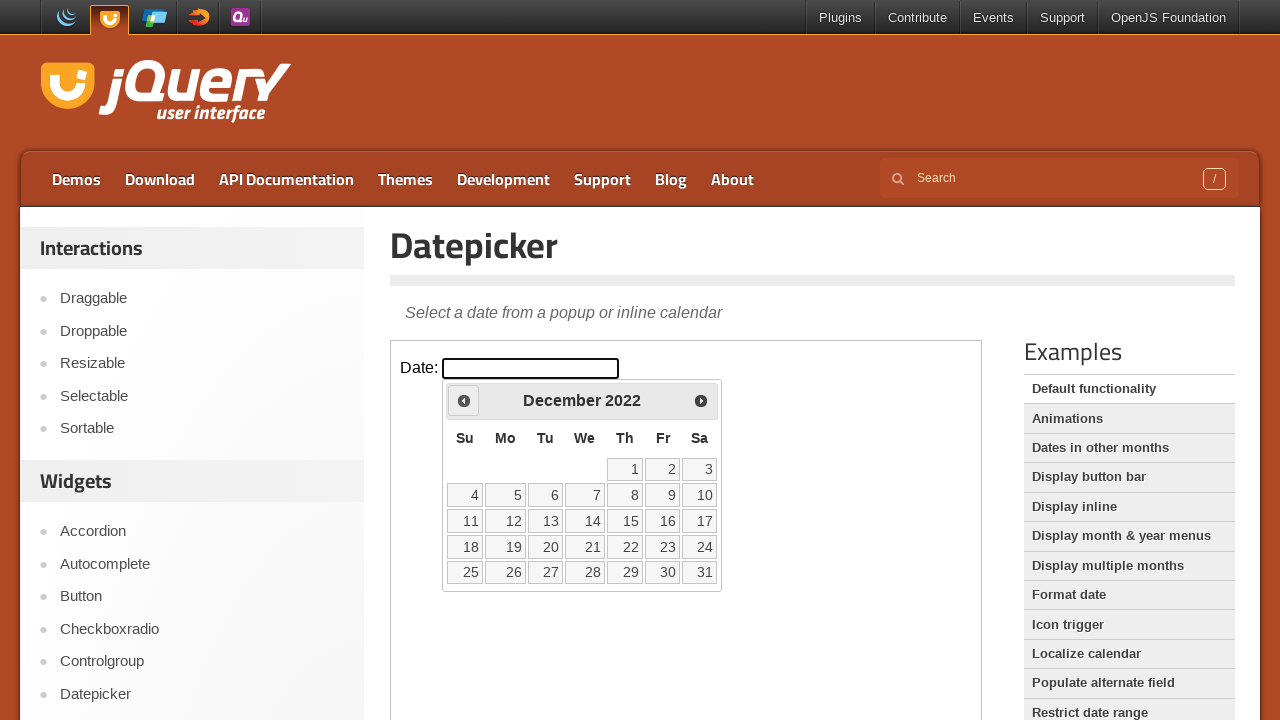

Clicked 'Prev' button to navigate to previous month at (464, 400) on iframe >> nth=0 >> internal:control=enter-frame >> span:has-text('Prev')
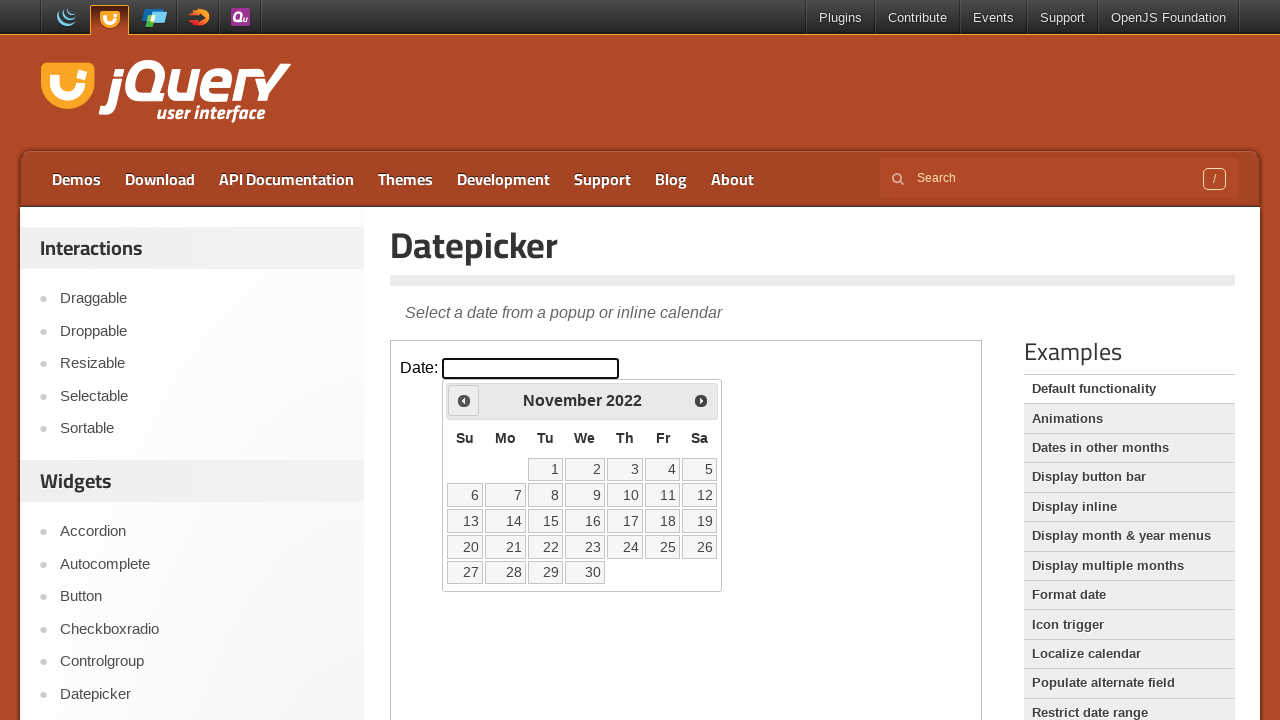

Retrieved current calendar date: November 2022
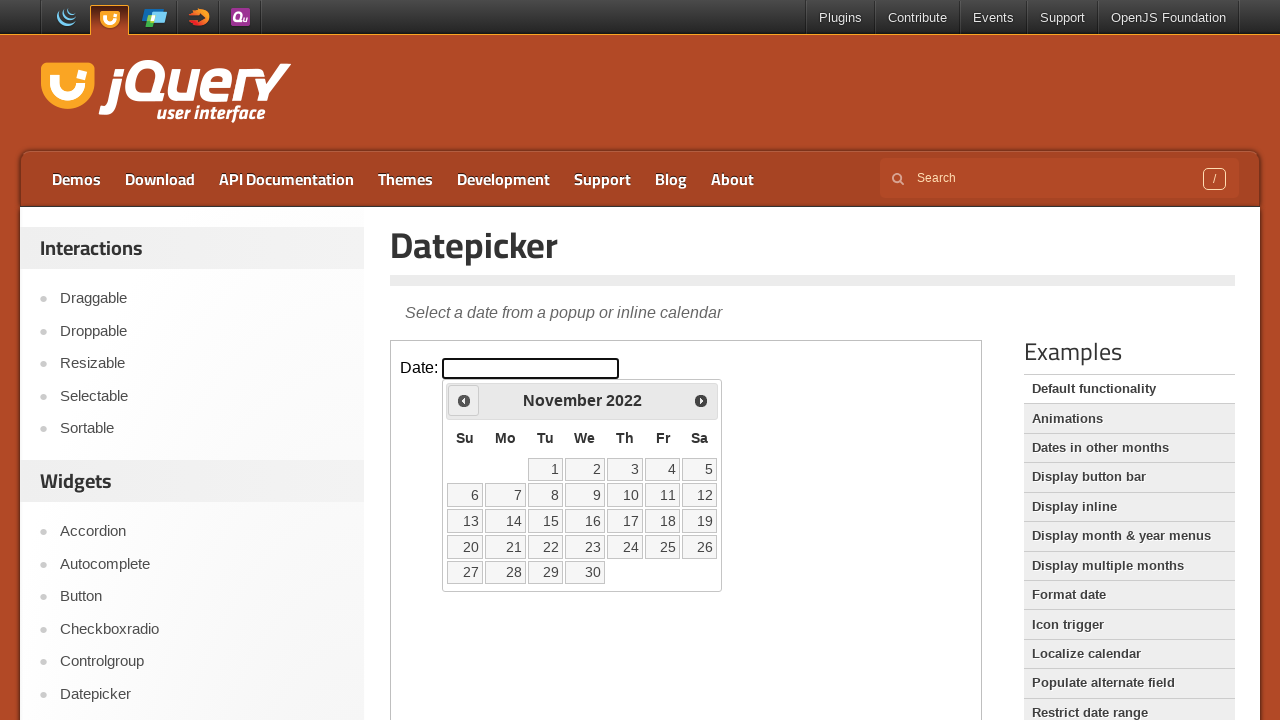

Clicked 'Prev' button to navigate to previous month at (464, 400) on iframe >> nth=0 >> internal:control=enter-frame >> span:has-text('Prev')
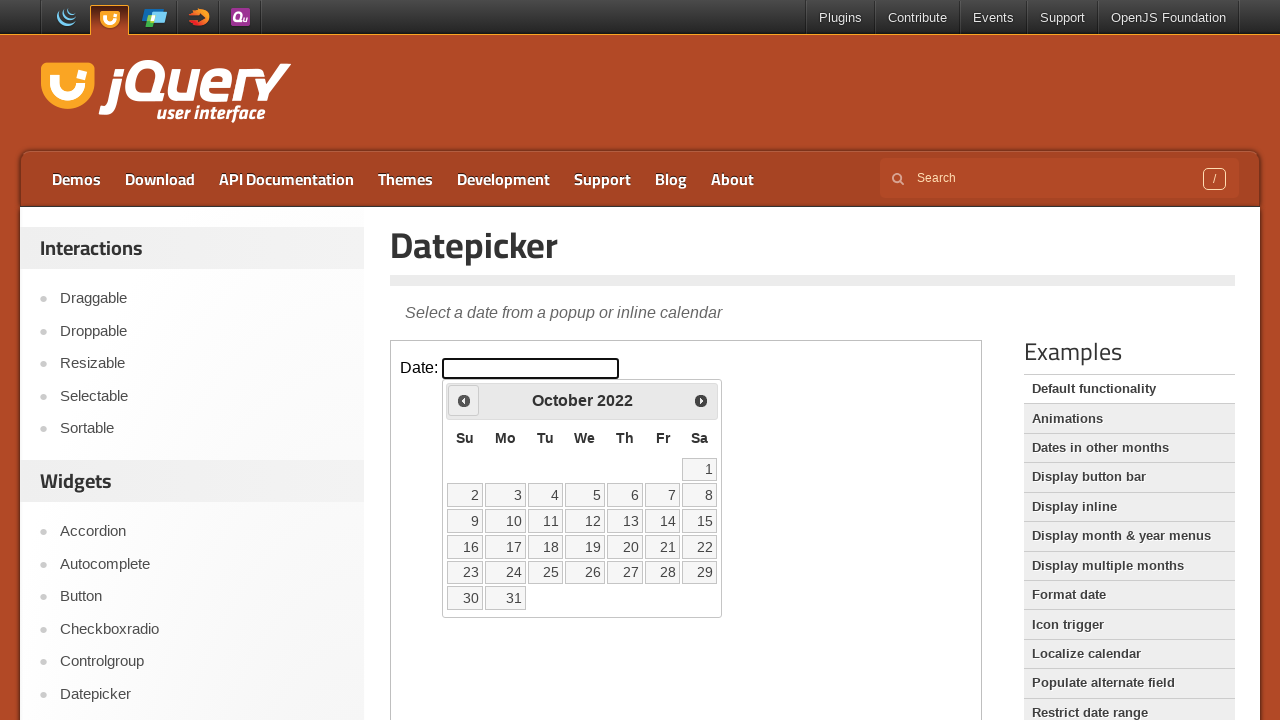

Retrieved current calendar date: October 2022
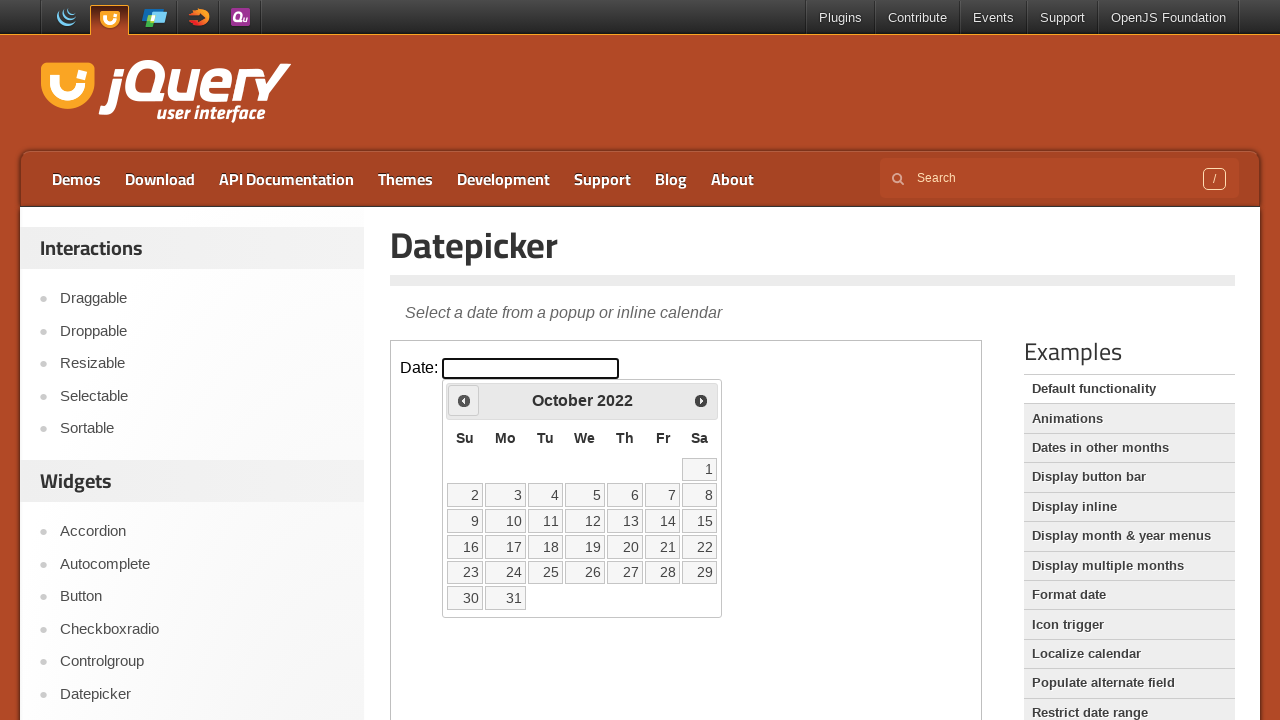

Clicked 'Prev' button to navigate to previous month at (464, 400) on iframe >> nth=0 >> internal:control=enter-frame >> span:has-text('Prev')
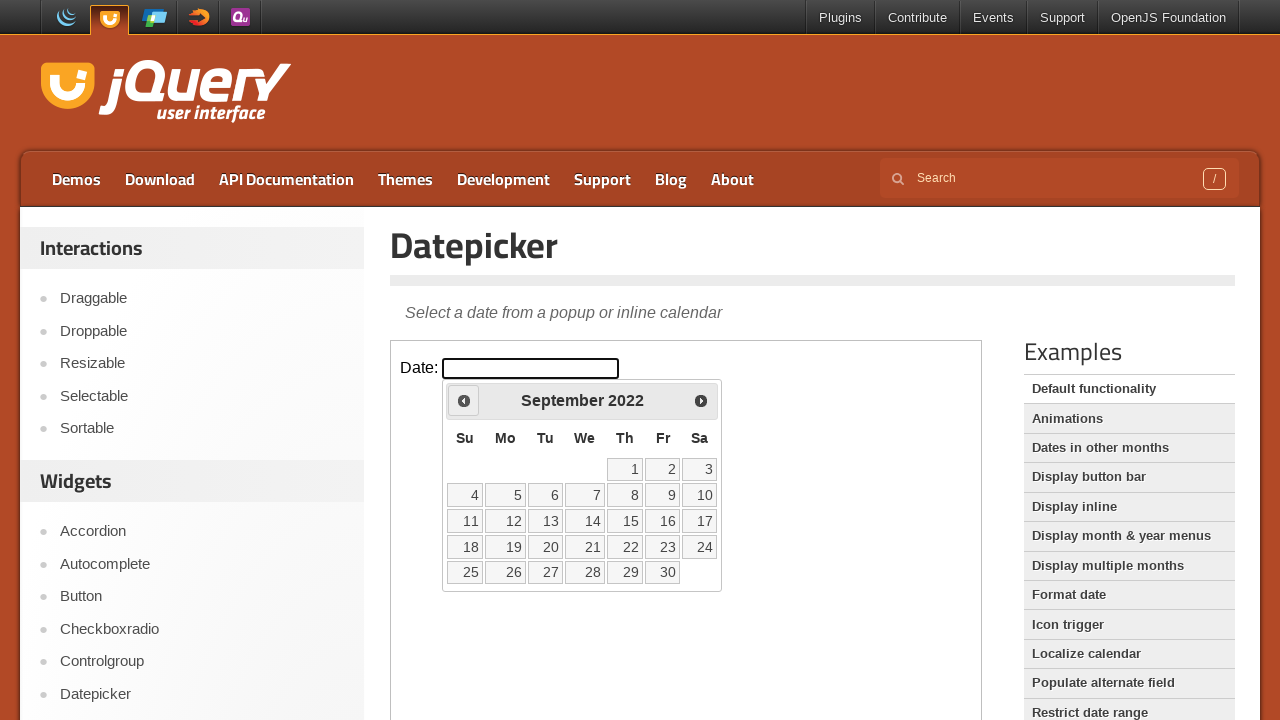

Retrieved current calendar date: September 2022
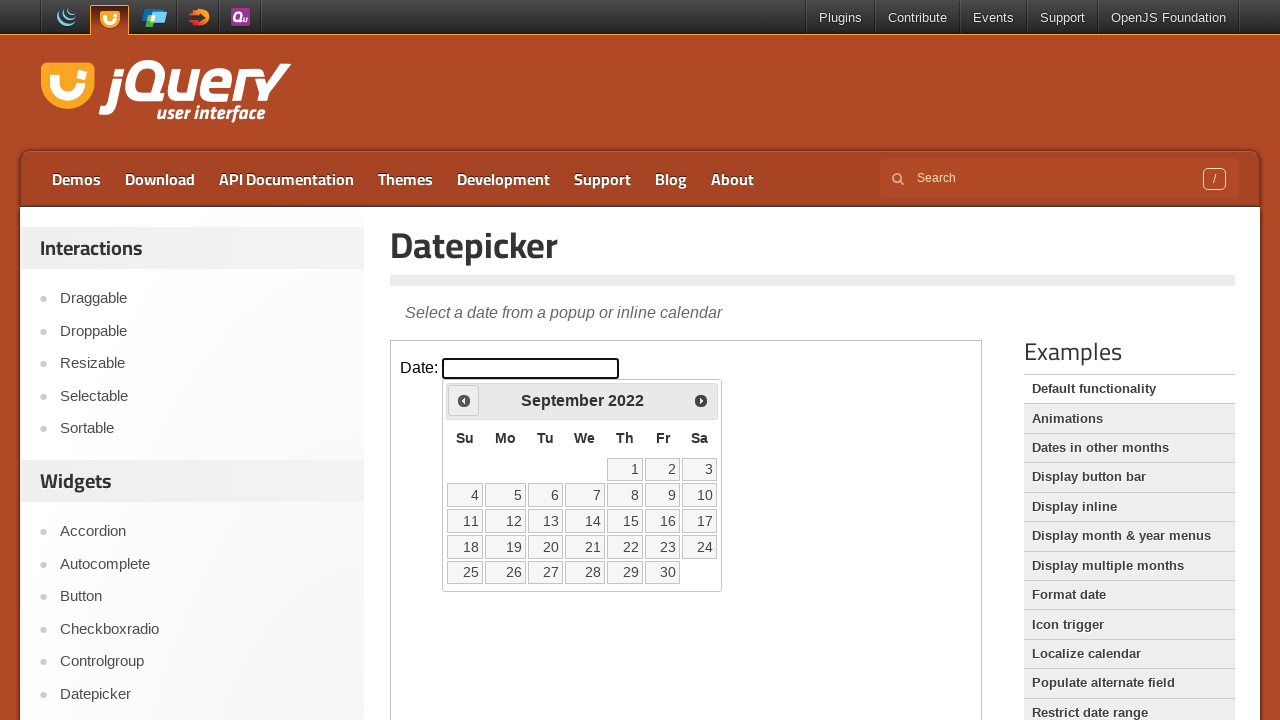

Clicked 'Prev' button to navigate to previous month at (464, 400) on iframe >> nth=0 >> internal:control=enter-frame >> span:has-text('Prev')
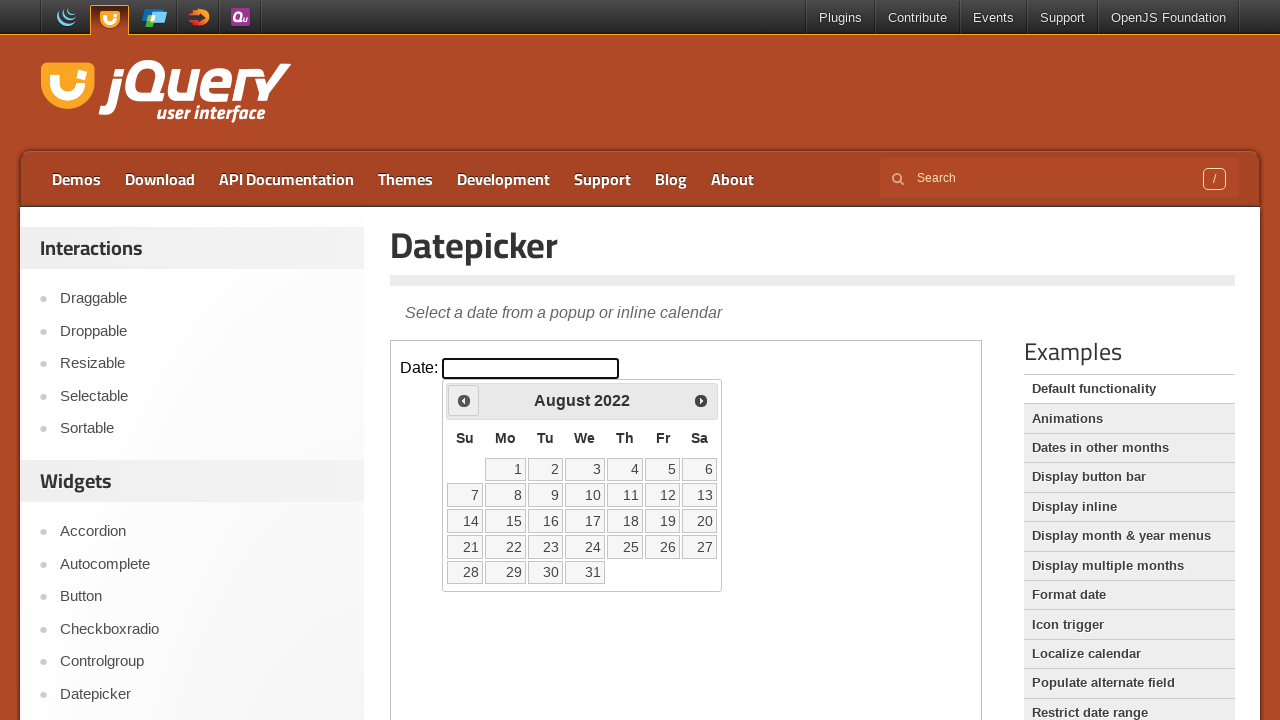

Retrieved current calendar date: August 2022
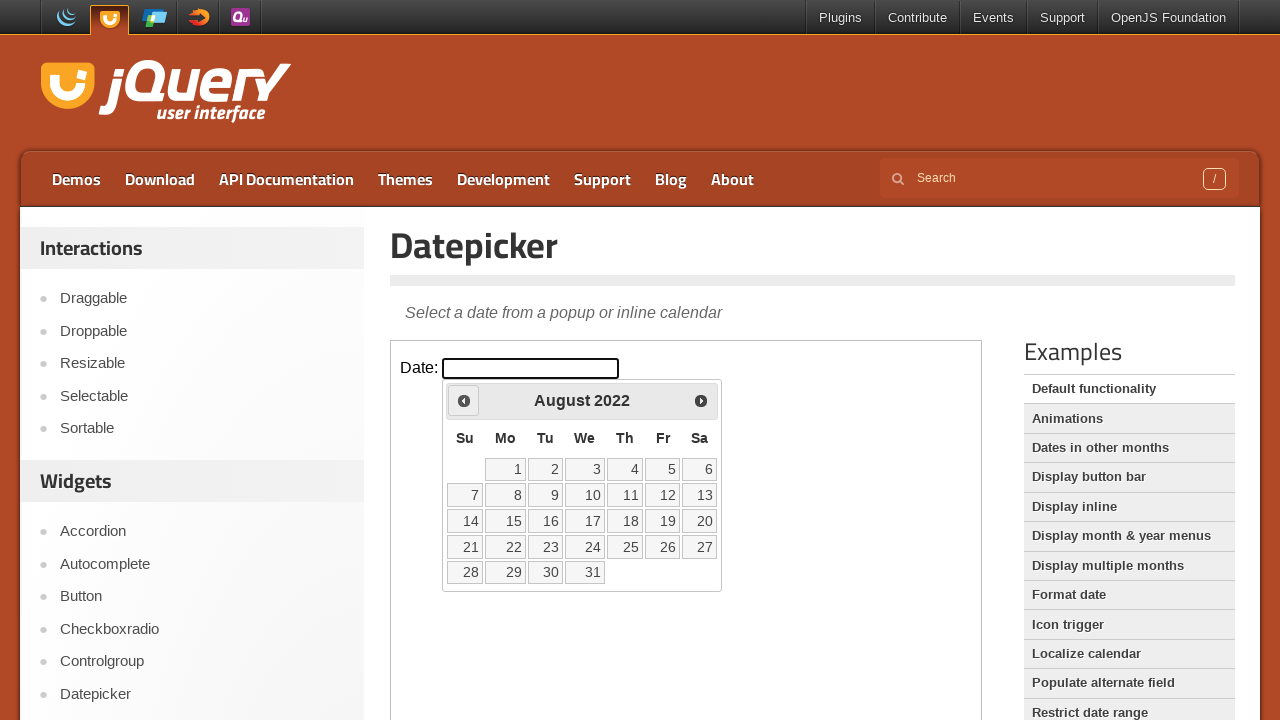

Clicked 'Prev' button to navigate to previous month at (464, 400) on iframe >> nth=0 >> internal:control=enter-frame >> span:has-text('Prev')
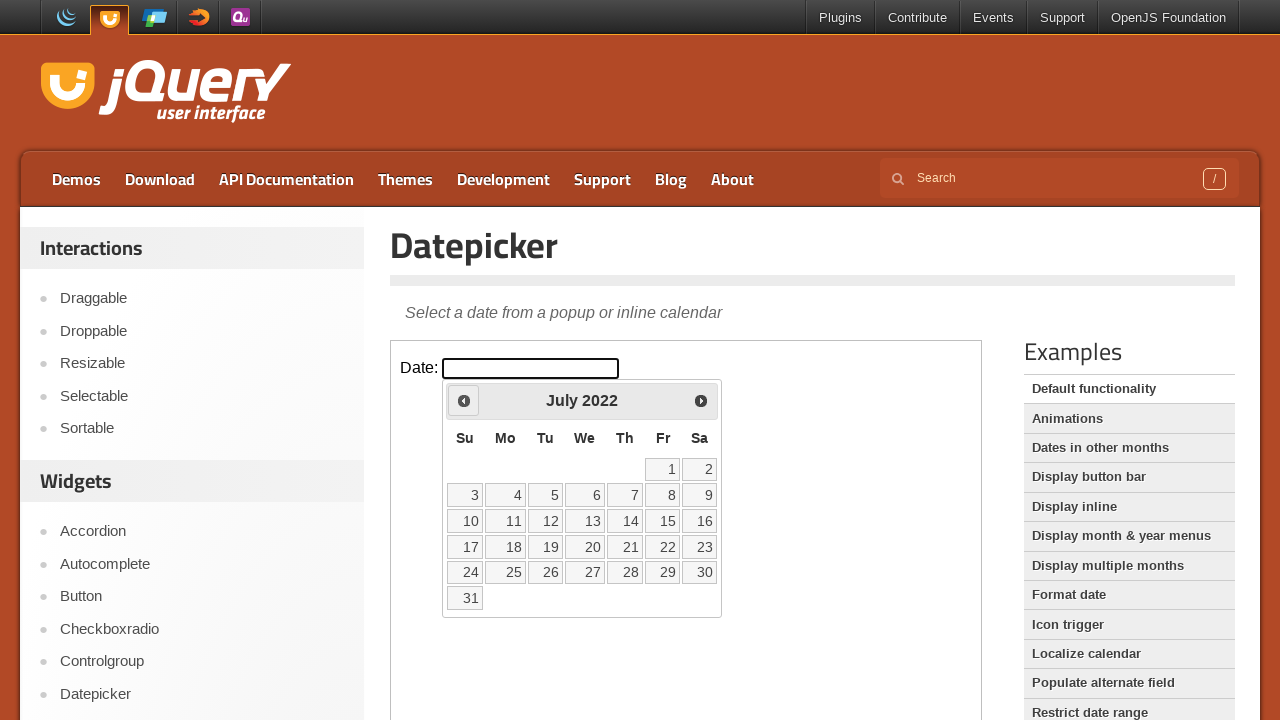

Retrieved current calendar date: July 2022
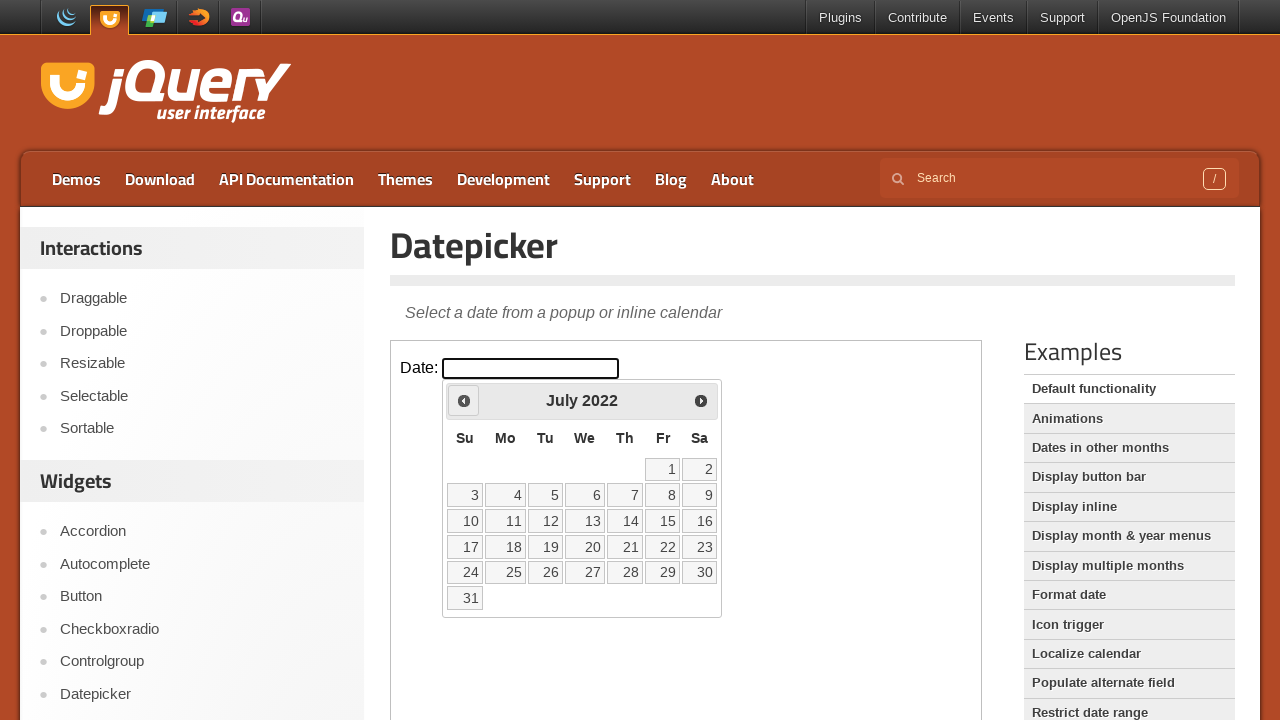

Clicked 'Prev' button to navigate to previous month at (464, 400) on iframe >> nth=0 >> internal:control=enter-frame >> span:has-text('Prev')
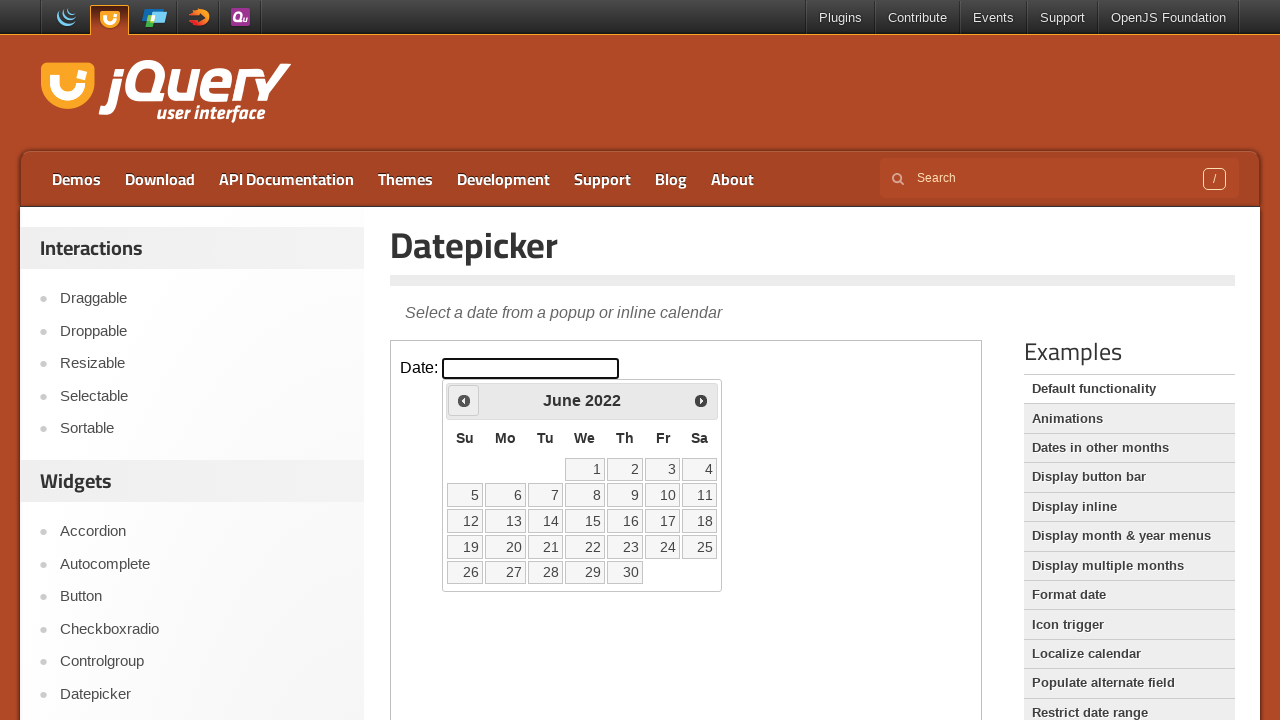

Retrieved current calendar date: June 2022
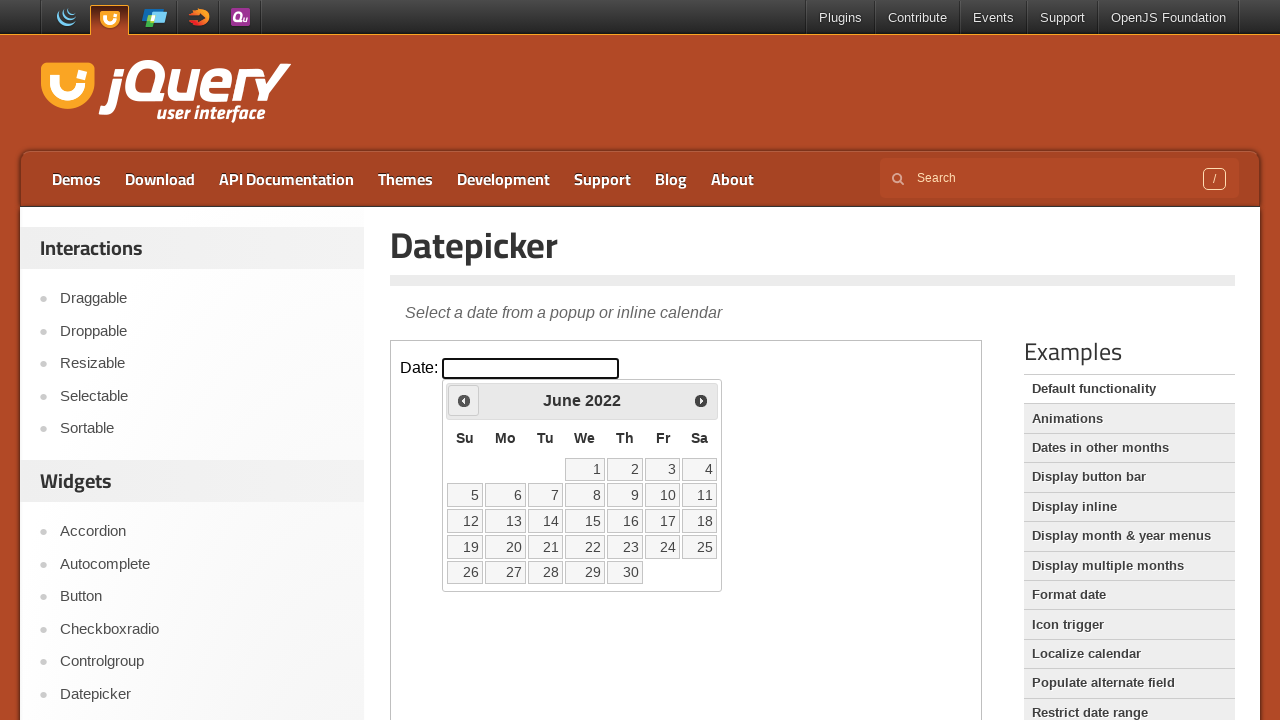

Clicked 'Prev' button to navigate to previous month at (464, 400) on iframe >> nth=0 >> internal:control=enter-frame >> span:has-text('Prev')
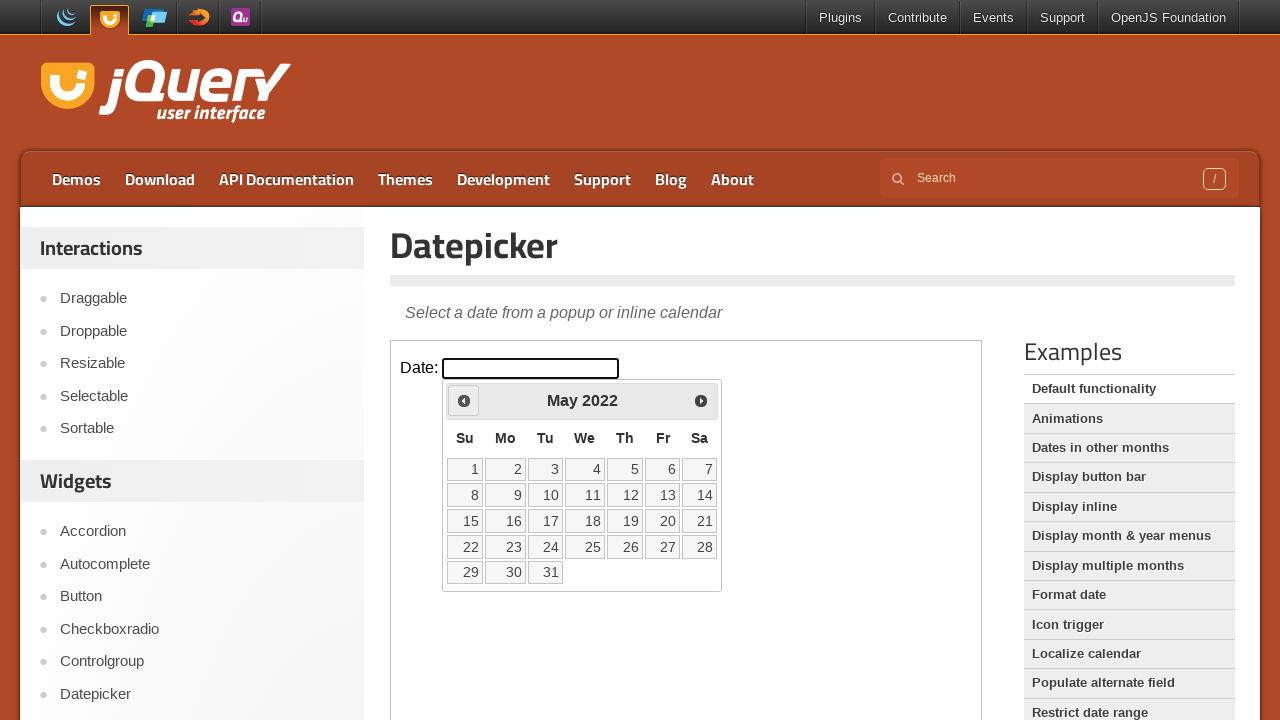

Retrieved current calendar date: May 2022
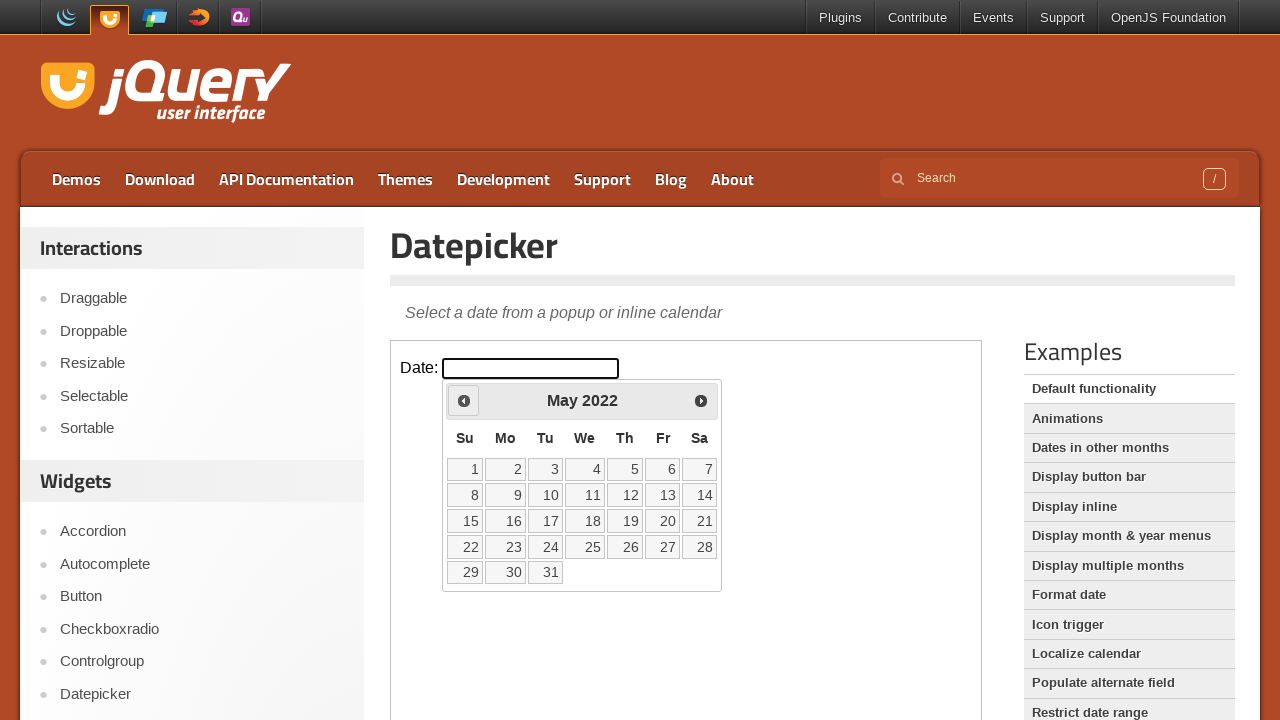

Clicked 'Prev' button to navigate to previous month at (464, 400) on iframe >> nth=0 >> internal:control=enter-frame >> span:has-text('Prev')
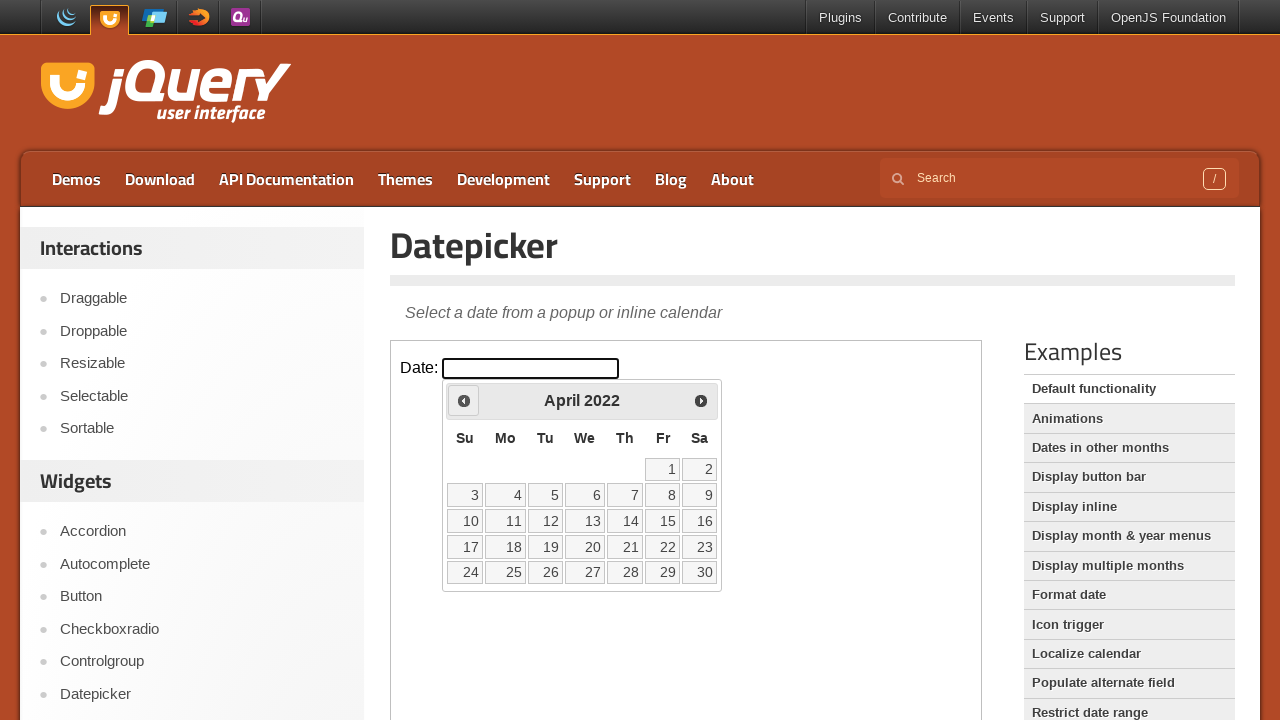

Retrieved current calendar date: April 2022
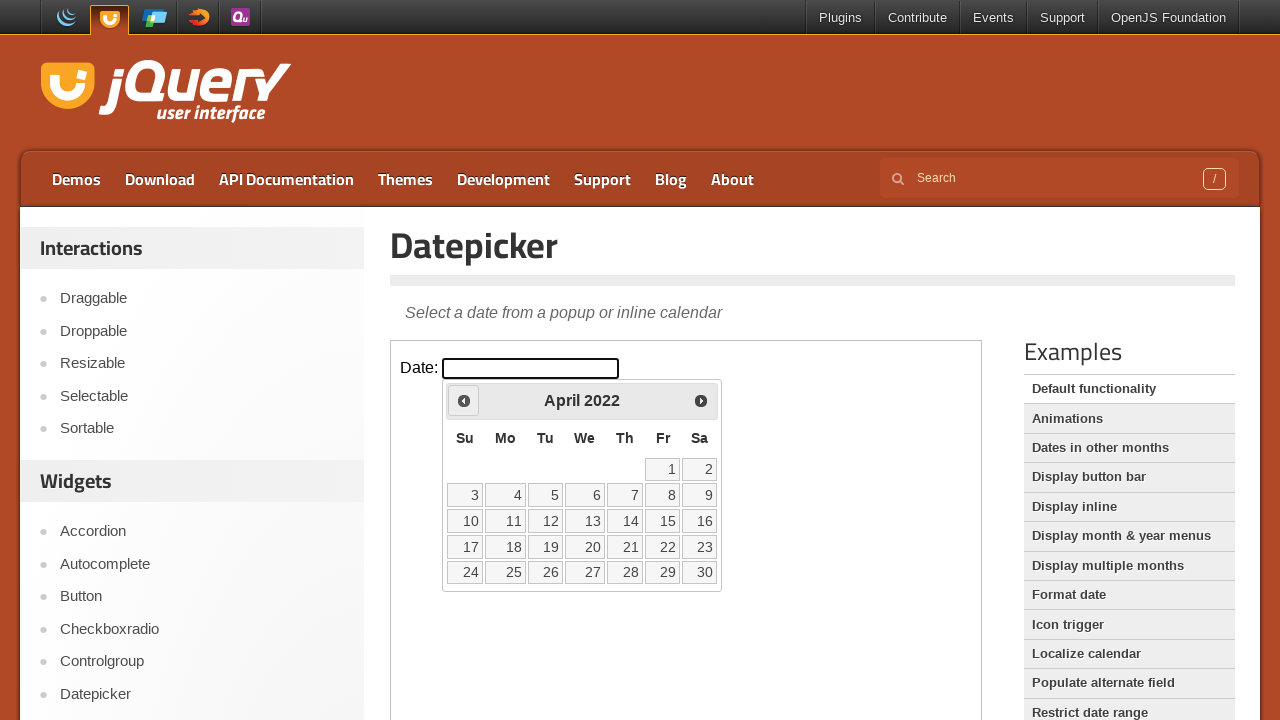

Clicked 'Prev' button to navigate to previous month at (464, 400) on iframe >> nth=0 >> internal:control=enter-frame >> span:has-text('Prev')
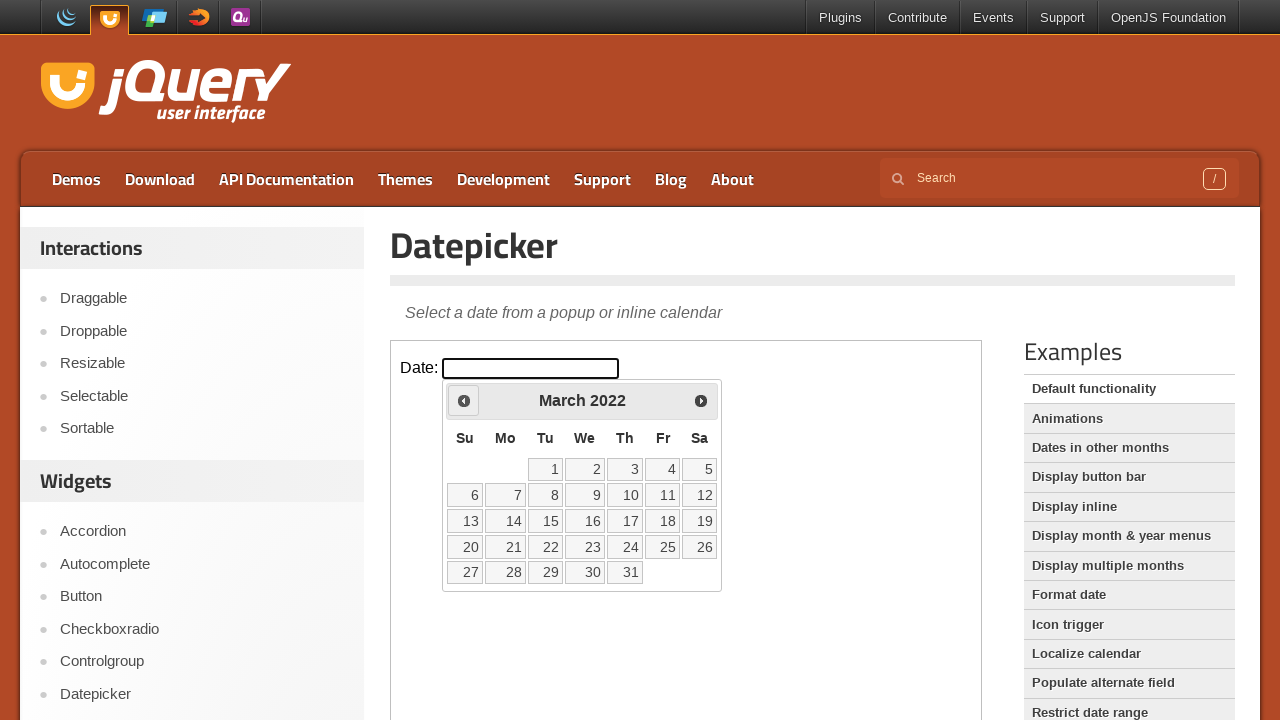

Retrieved current calendar date: March 2022
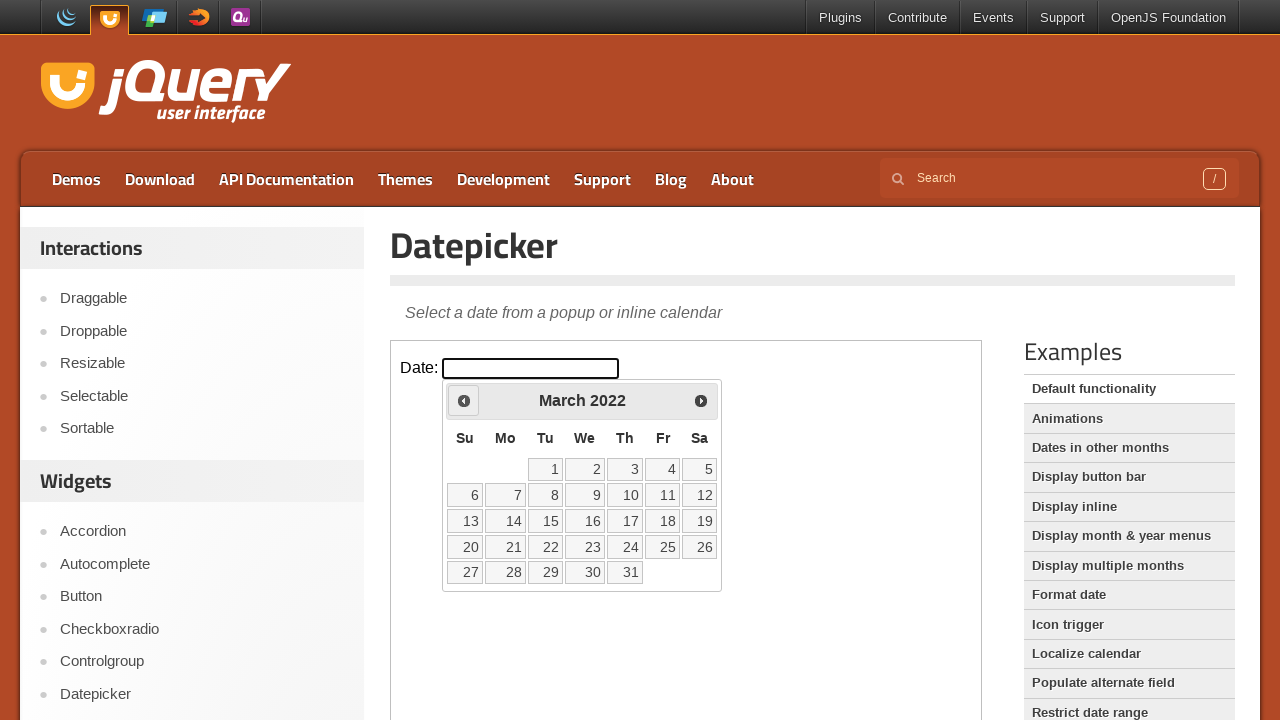

Clicked 'Prev' button to navigate to previous month at (464, 400) on iframe >> nth=0 >> internal:control=enter-frame >> span:has-text('Prev')
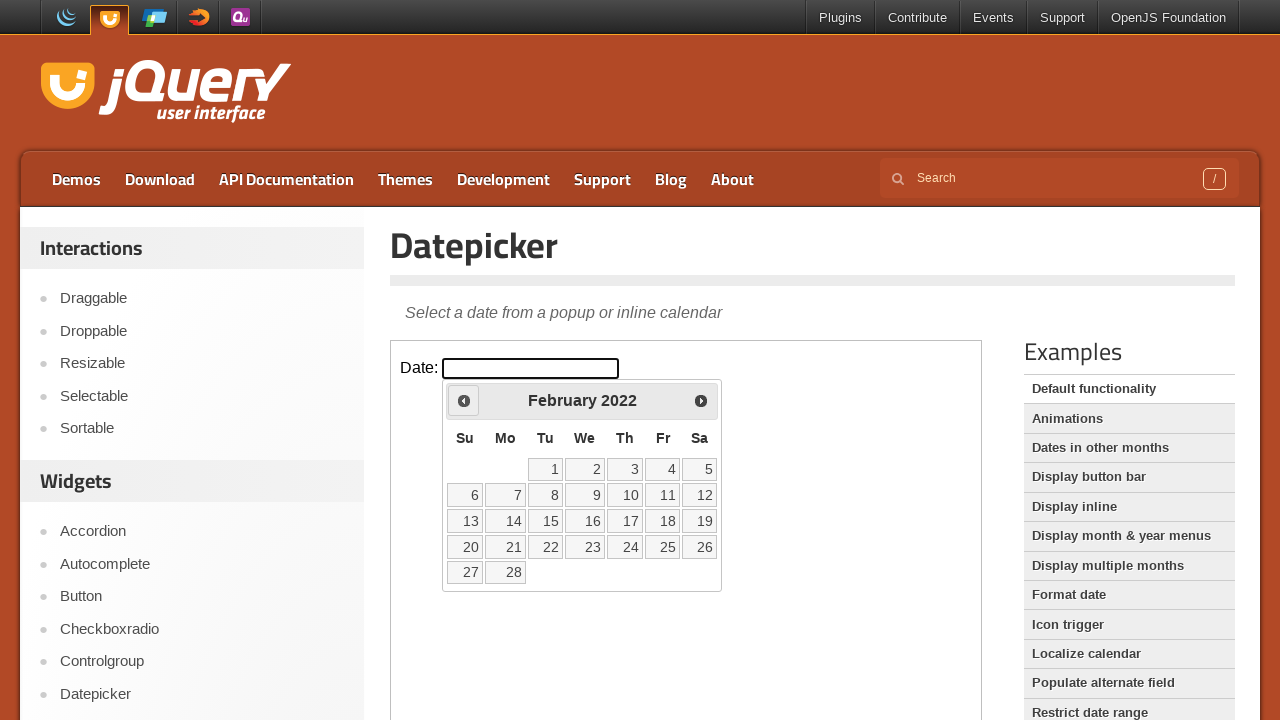

Retrieved current calendar date: February 2022
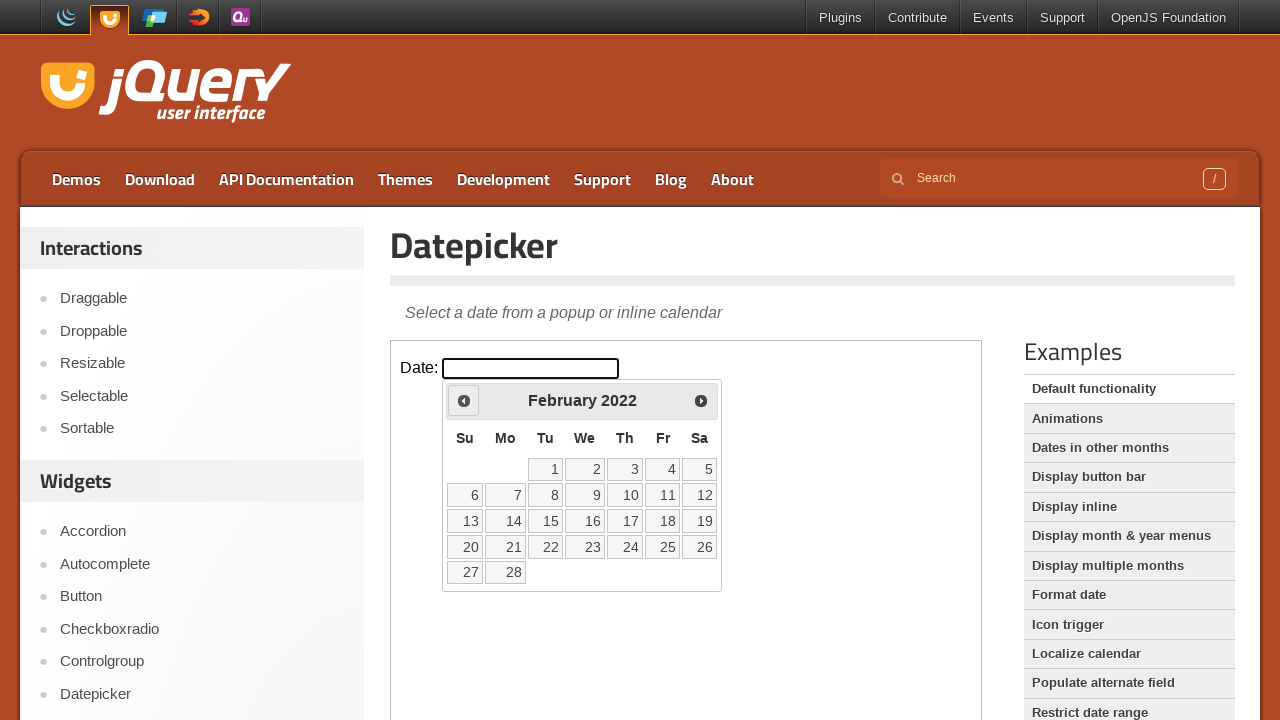

Clicked 'Prev' button to navigate to previous month at (464, 400) on iframe >> nth=0 >> internal:control=enter-frame >> span:has-text('Prev')
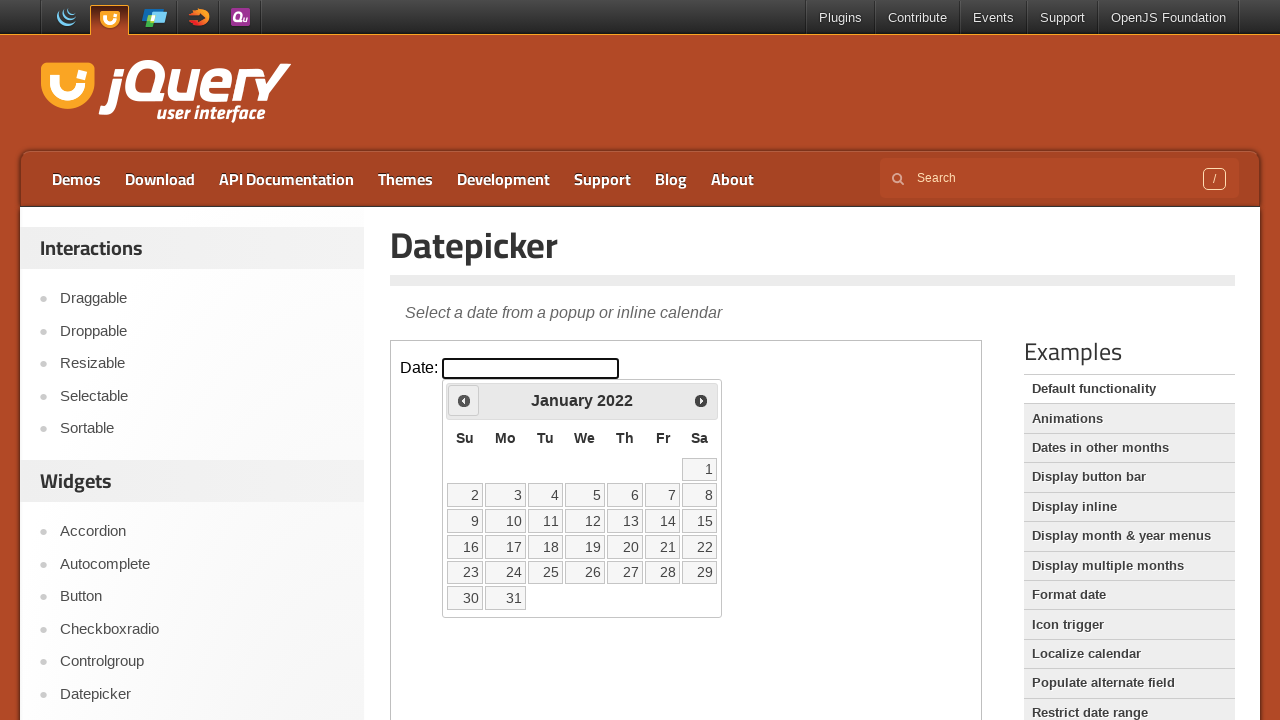

Retrieved current calendar date: January 2022
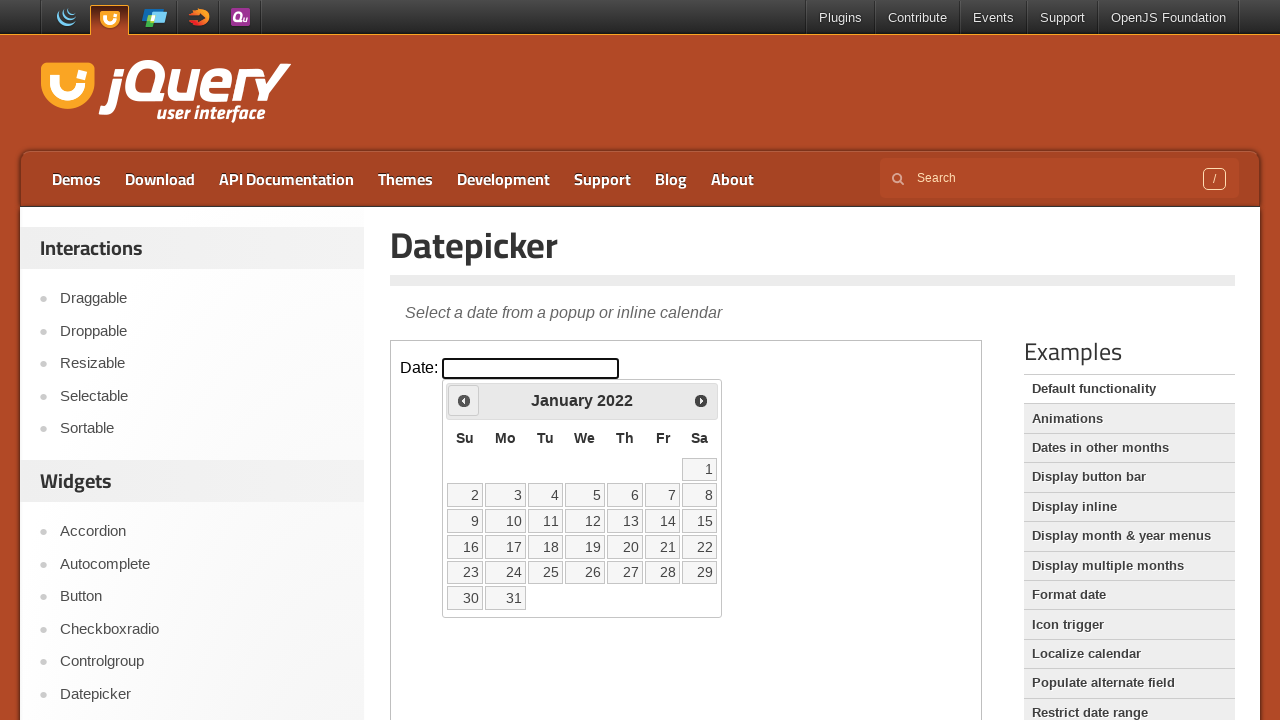

Clicked 'Prev' button to navigate to previous month at (464, 400) on iframe >> nth=0 >> internal:control=enter-frame >> span:has-text('Prev')
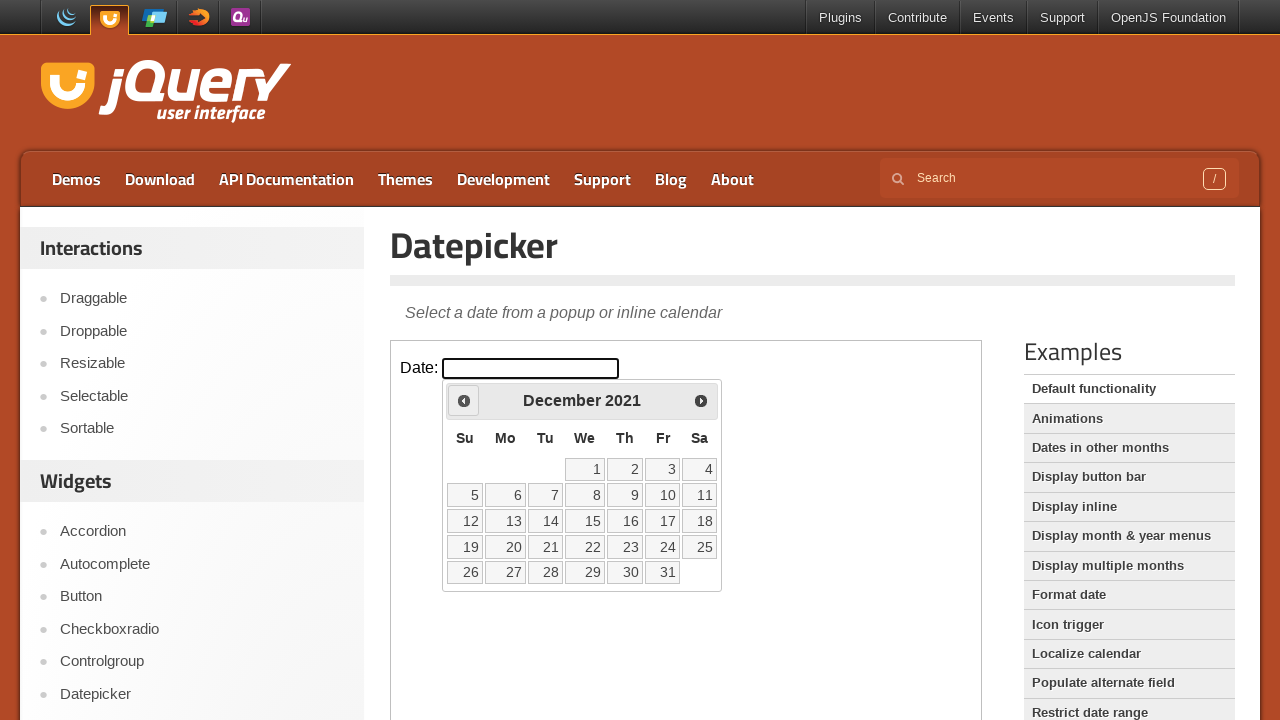

Retrieved current calendar date: December 2021
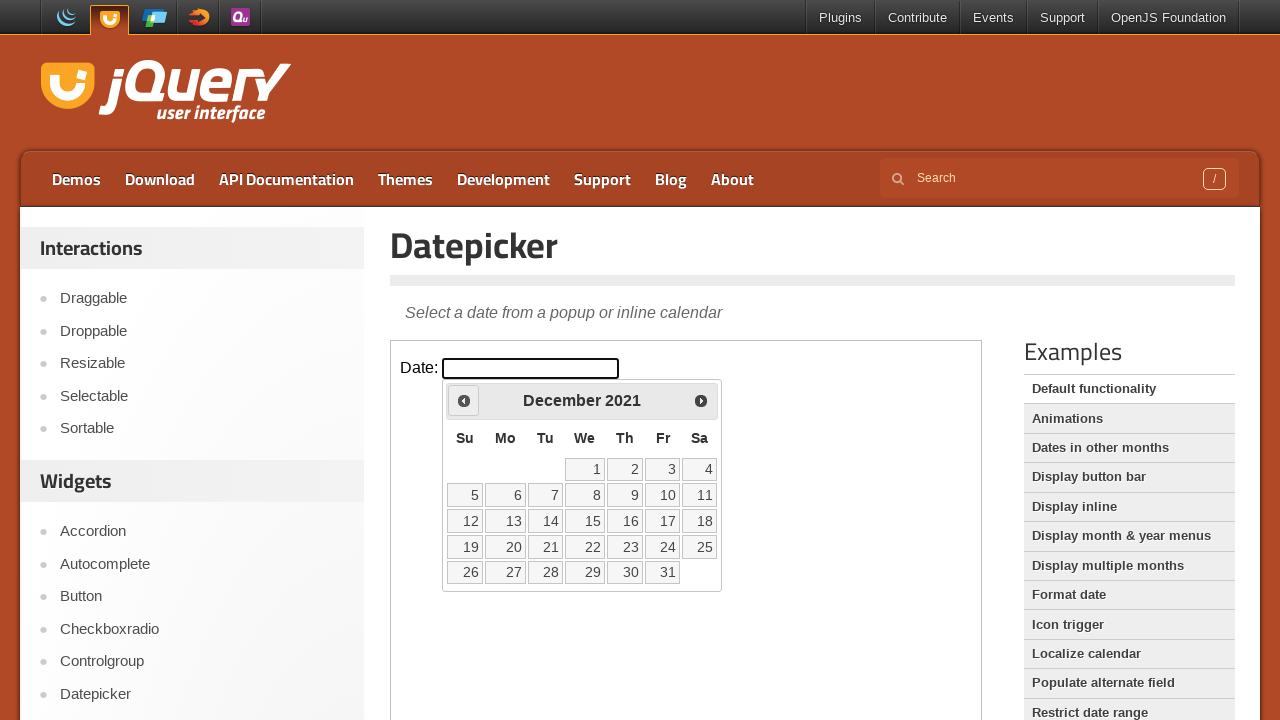

Clicked 'Prev' button to navigate to previous month at (464, 400) on iframe >> nth=0 >> internal:control=enter-frame >> span:has-text('Prev')
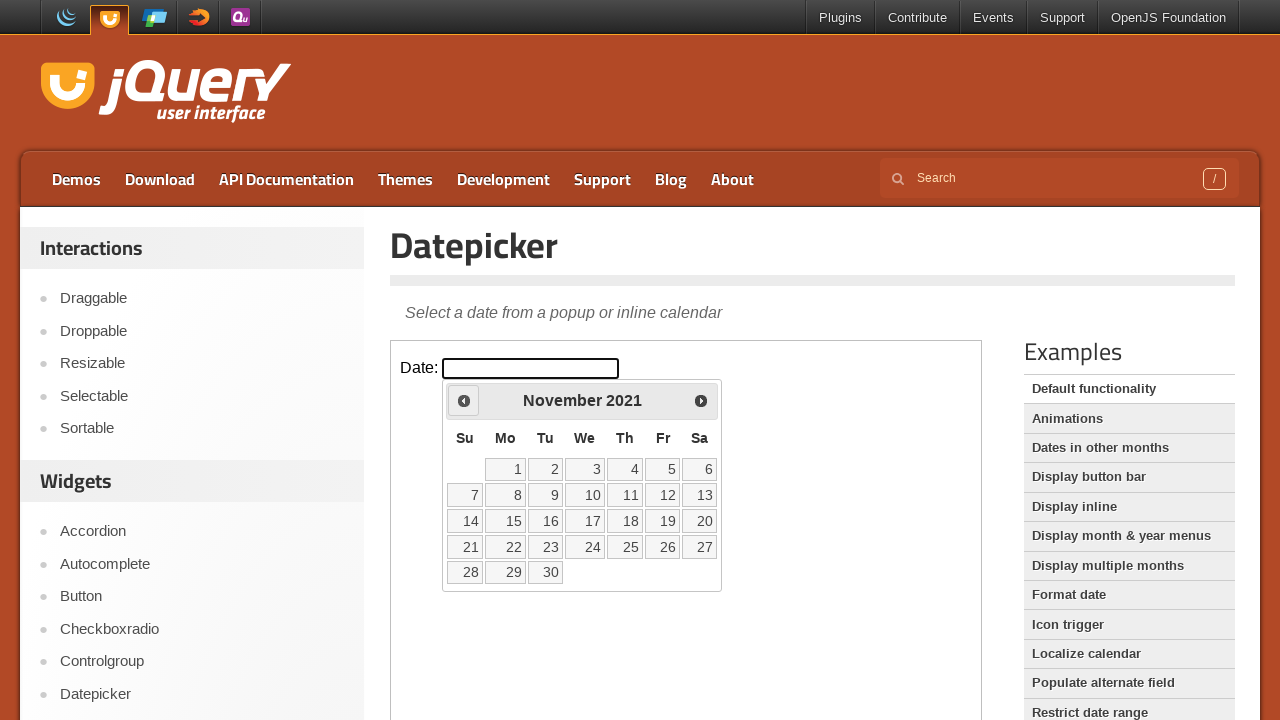

Retrieved current calendar date: November 2021
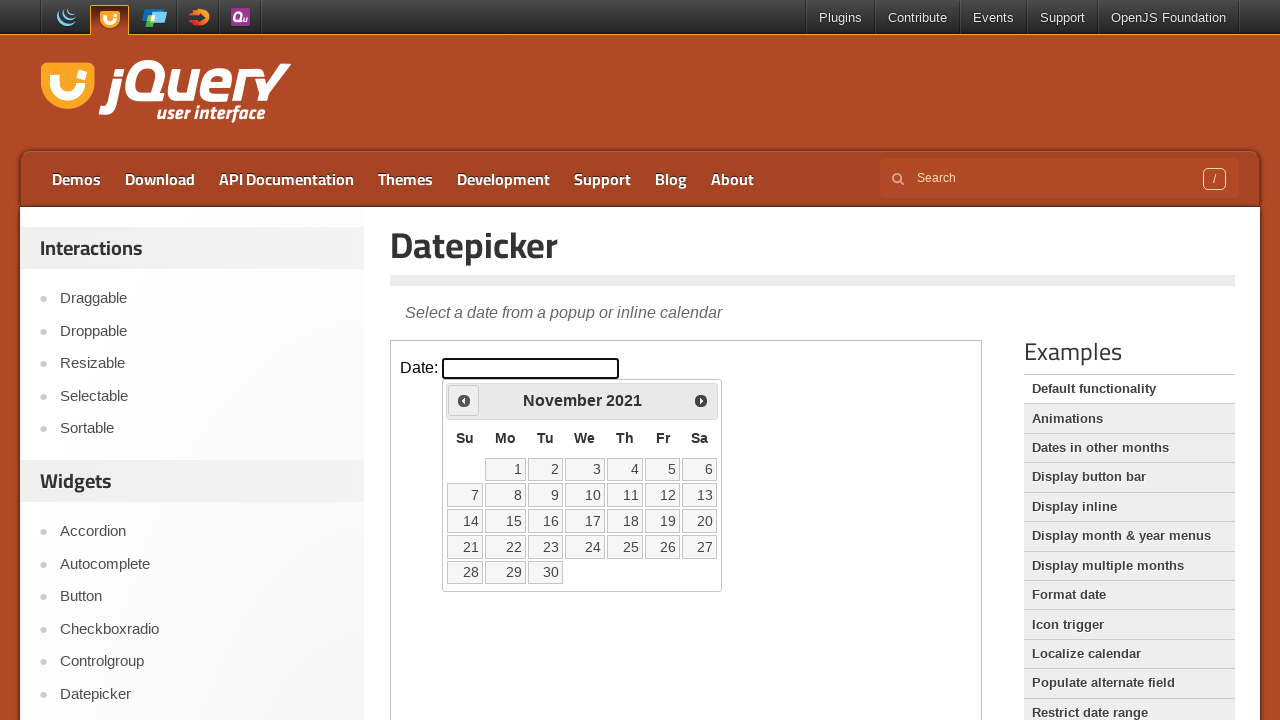

Clicked 'Prev' button to navigate to previous month at (464, 400) on iframe >> nth=0 >> internal:control=enter-frame >> span:has-text('Prev')
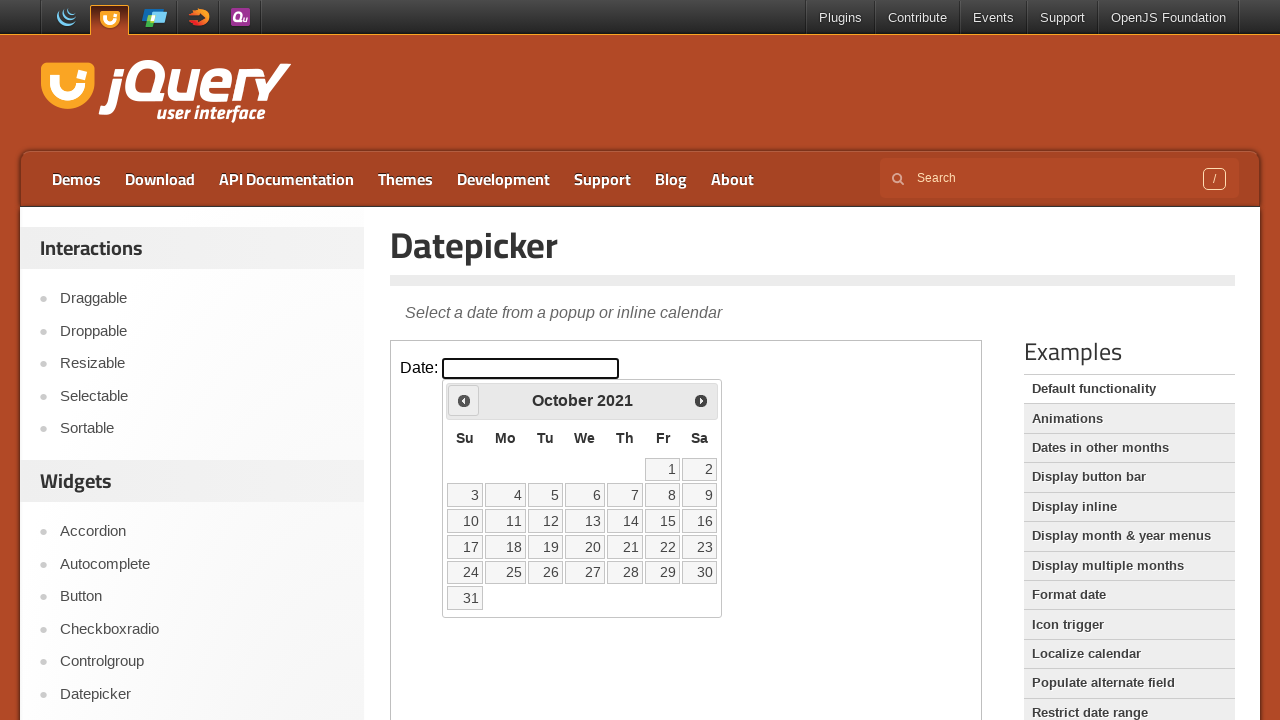

Retrieved current calendar date: October 2021
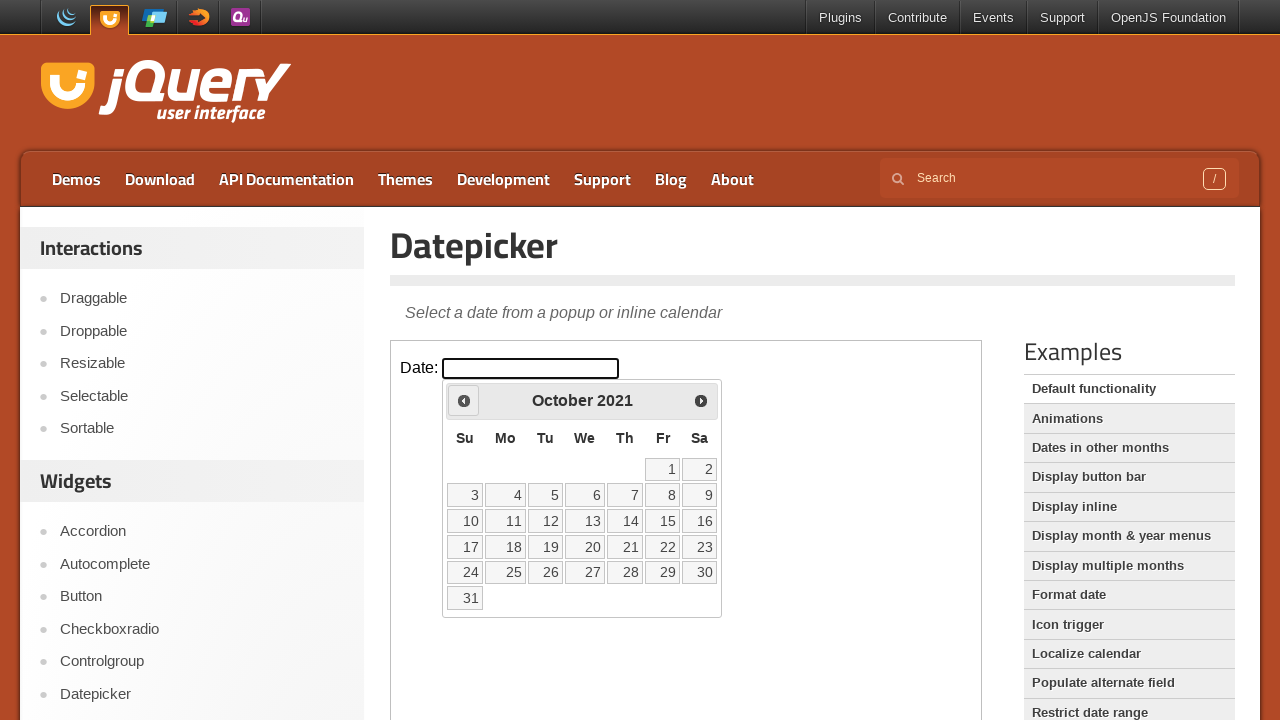

Clicked 'Prev' button to navigate to previous month at (464, 400) on iframe >> nth=0 >> internal:control=enter-frame >> span:has-text('Prev')
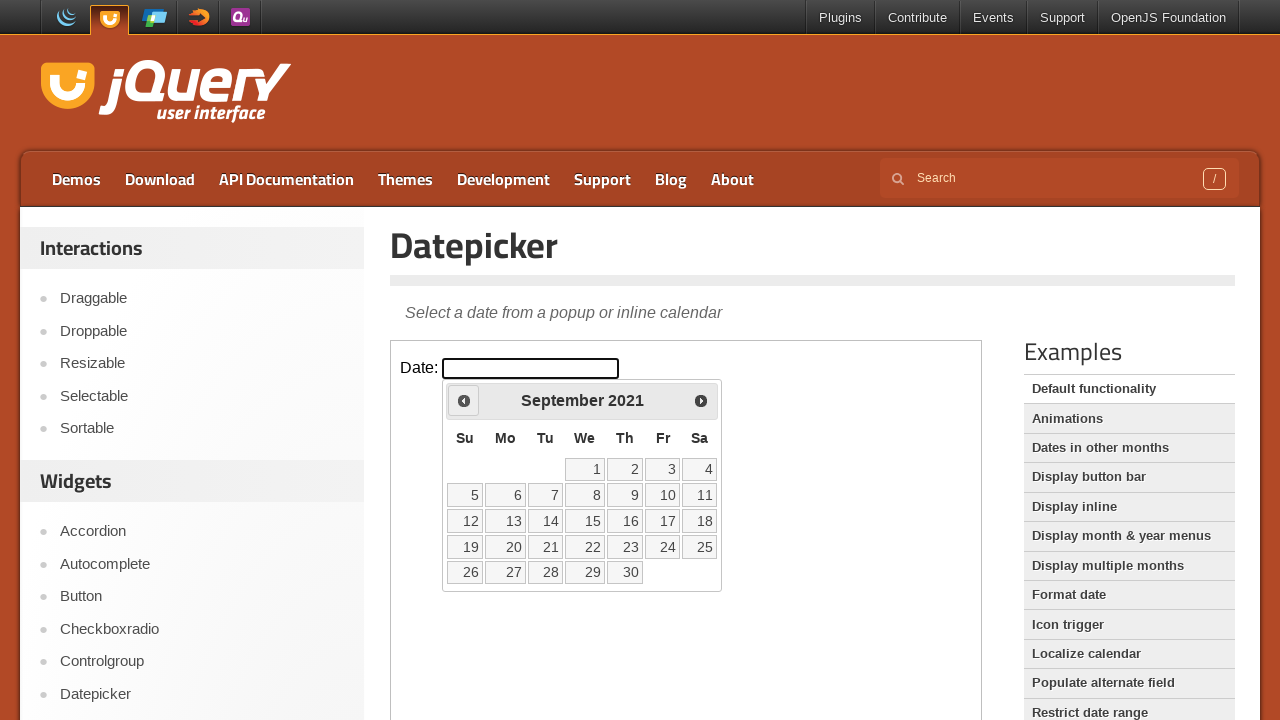

Retrieved current calendar date: September 2021
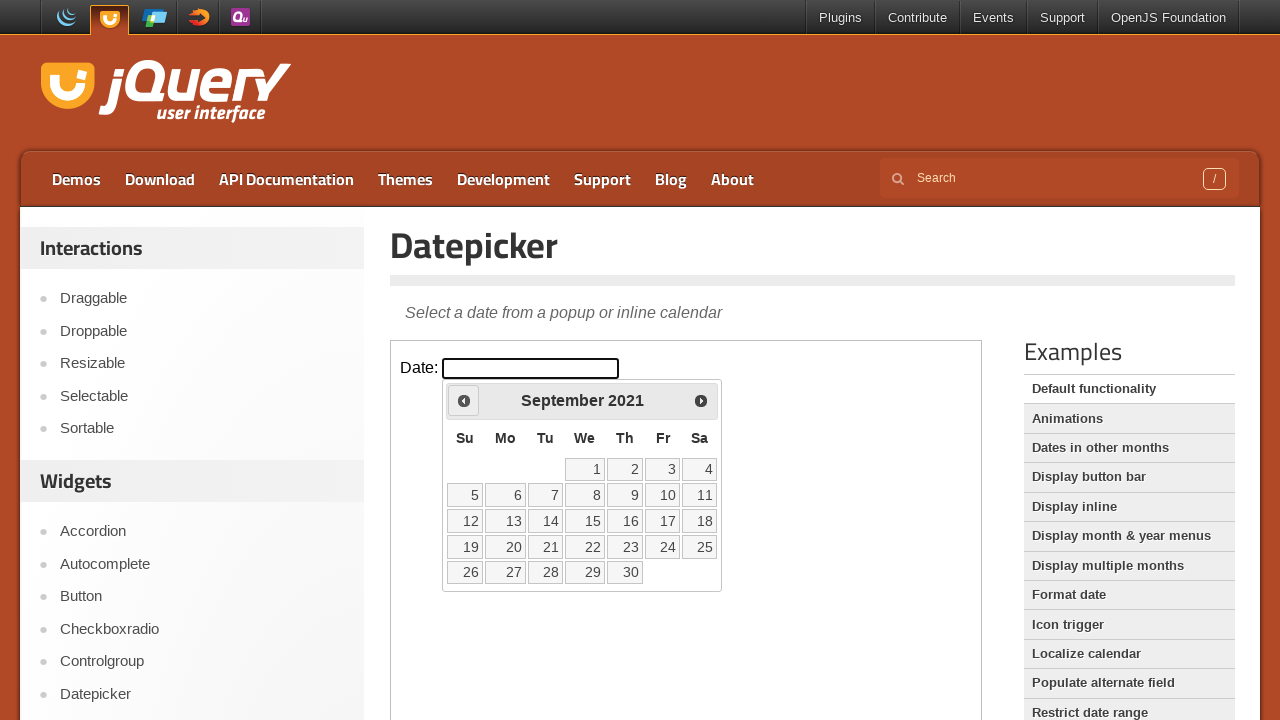

Clicked 'Prev' button to navigate to previous month at (464, 400) on iframe >> nth=0 >> internal:control=enter-frame >> span:has-text('Prev')
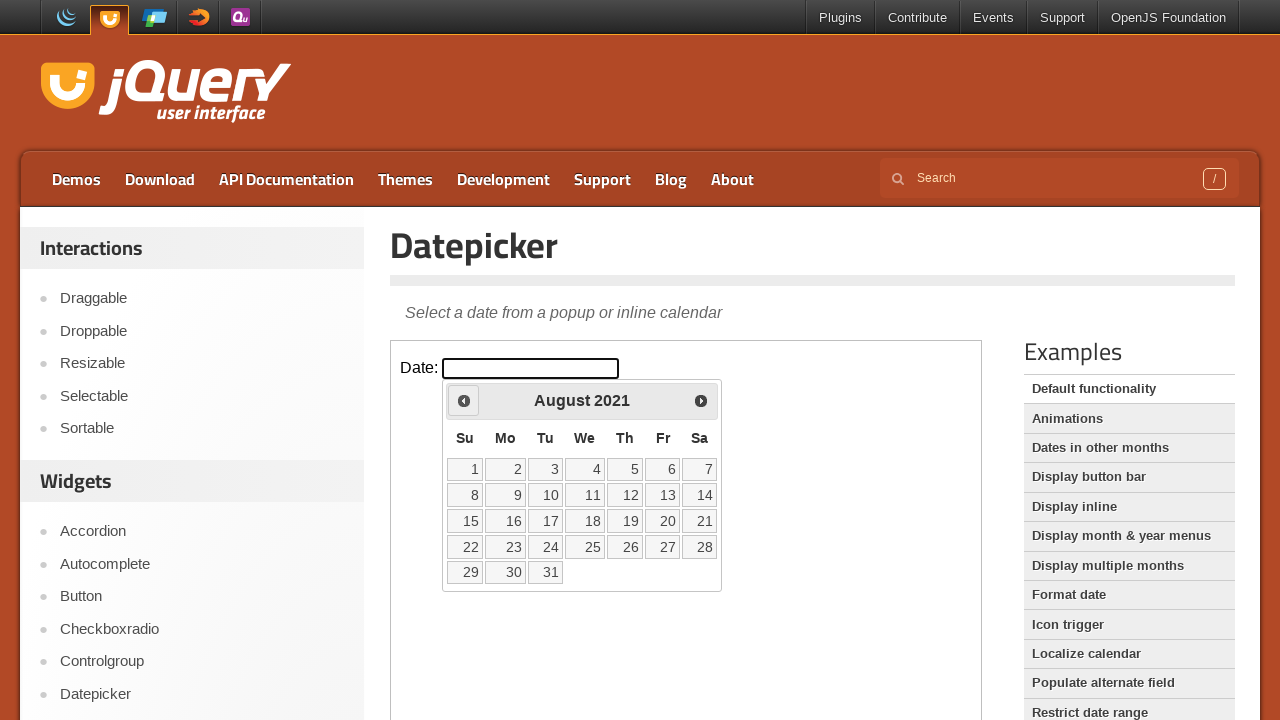

Retrieved current calendar date: August 2021
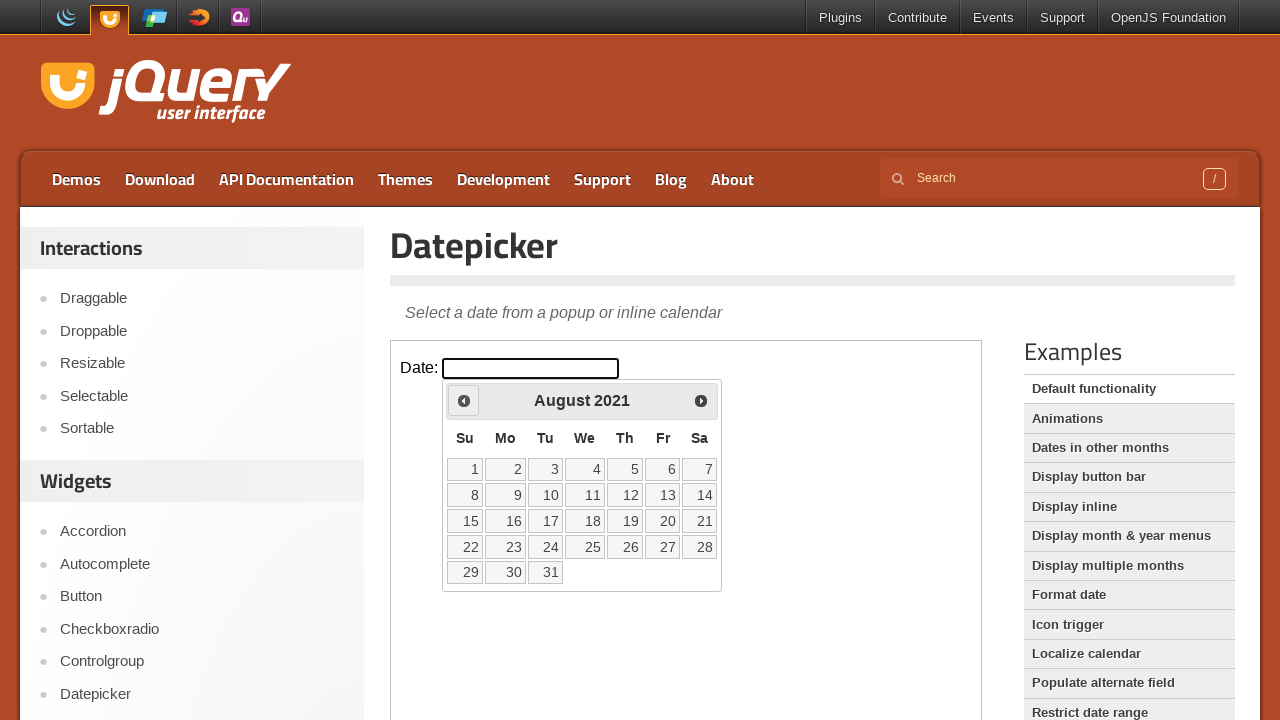

Clicked 'Prev' button to navigate to previous month at (464, 400) on iframe >> nth=0 >> internal:control=enter-frame >> span:has-text('Prev')
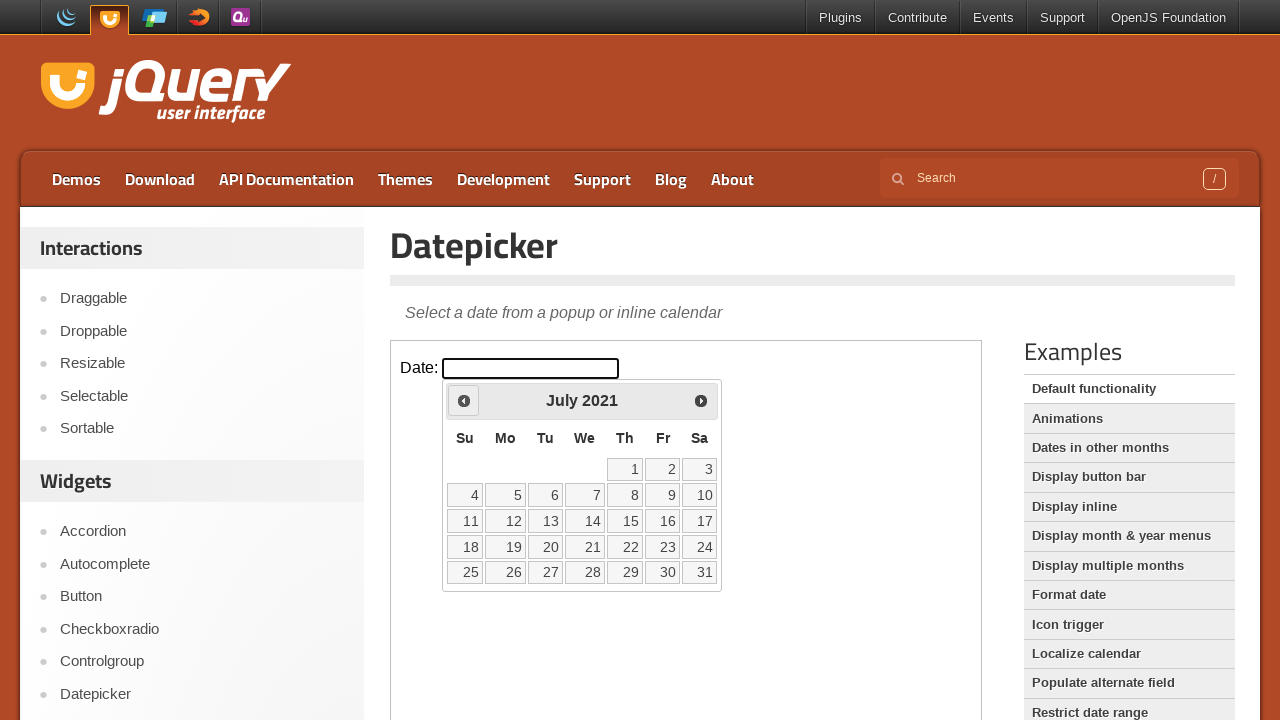

Retrieved current calendar date: July 2021
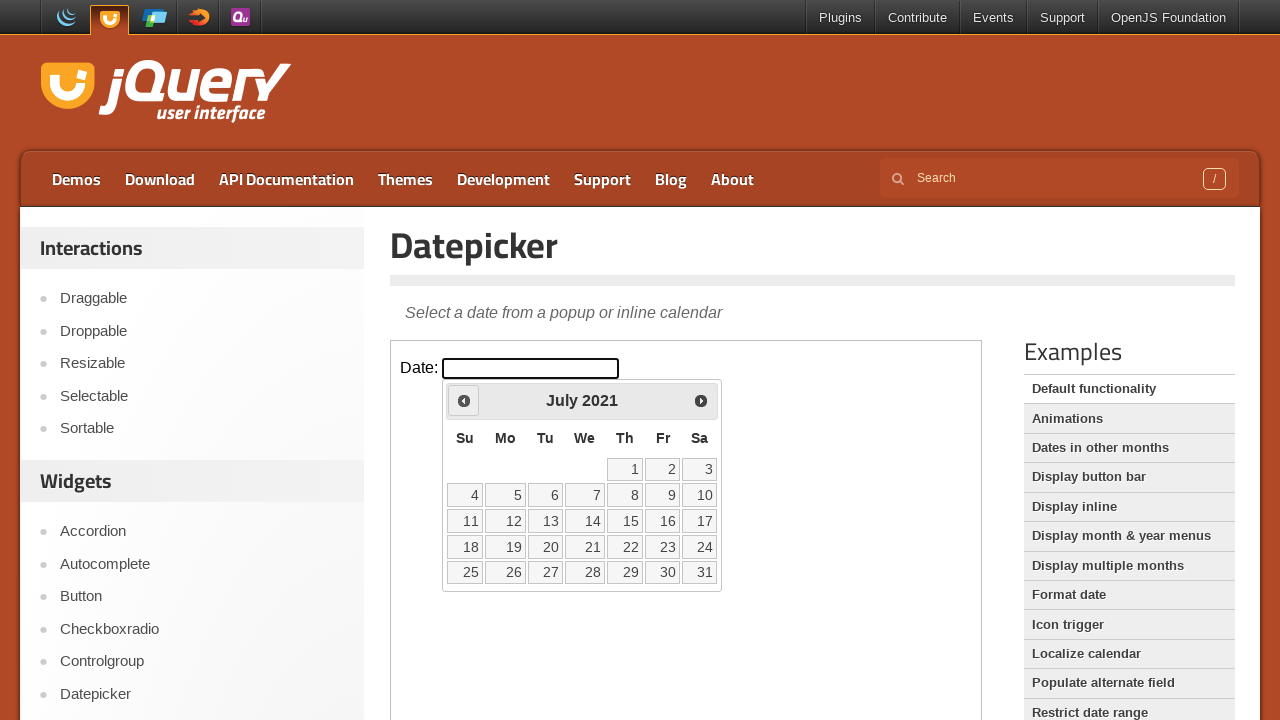

Clicked 'Prev' button to navigate to previous month at (464, 400) on iframe >> nth=0 >> internal:control=enter-frame >> span:has-text('Prev')
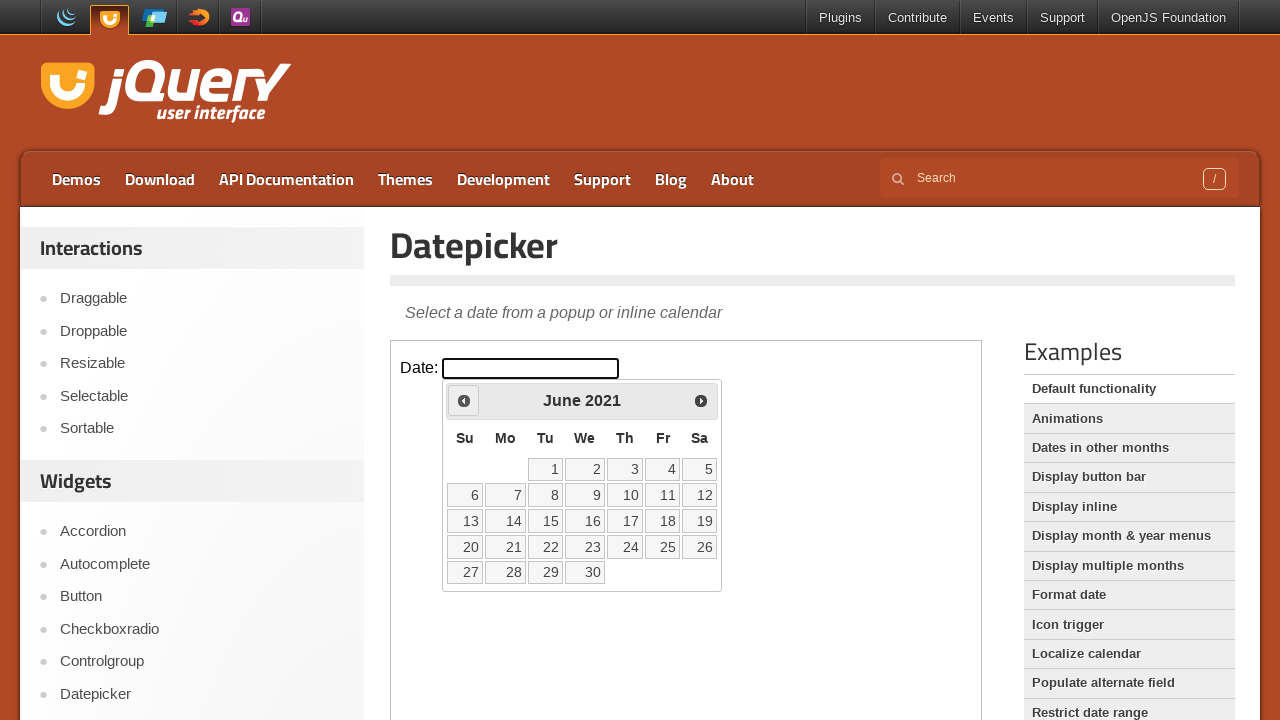

Retrieved current calendar date: June 2021
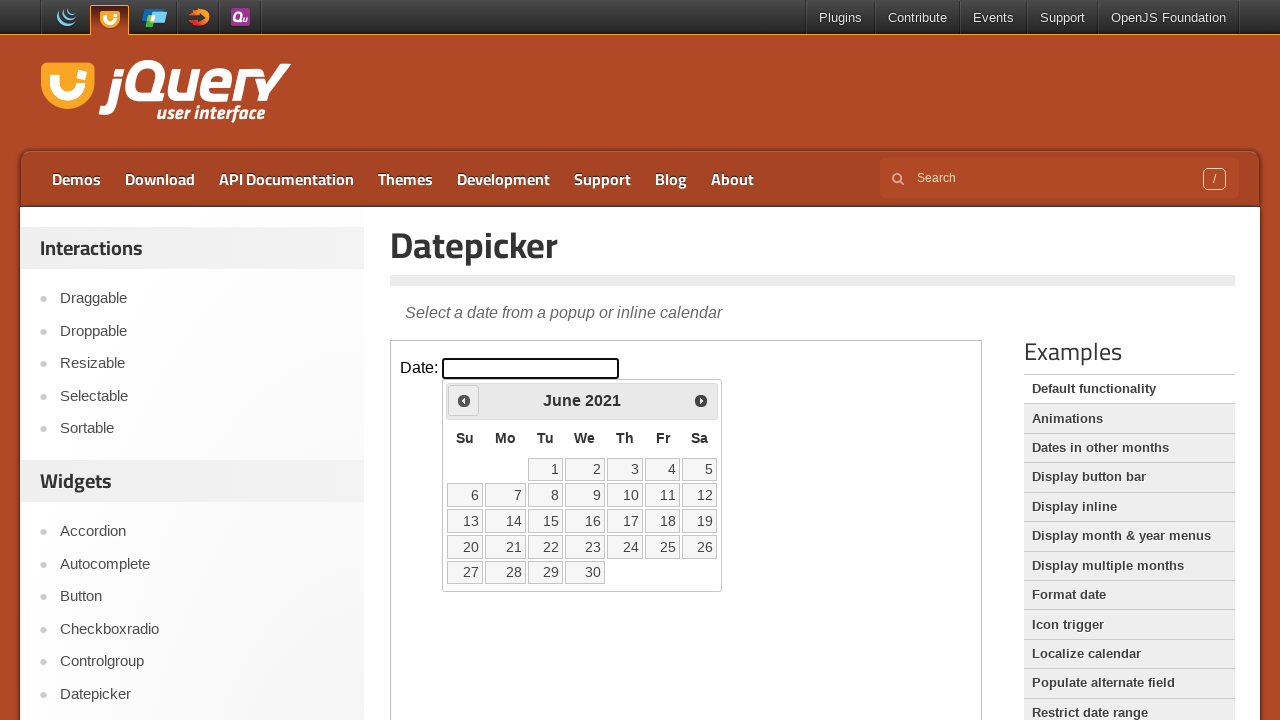

Clicked 'Prev' button to navigate to previous month at (464, 400) on iframe >> nth=0 >> internal:control=enter-frame >> span:has-text('Prev')
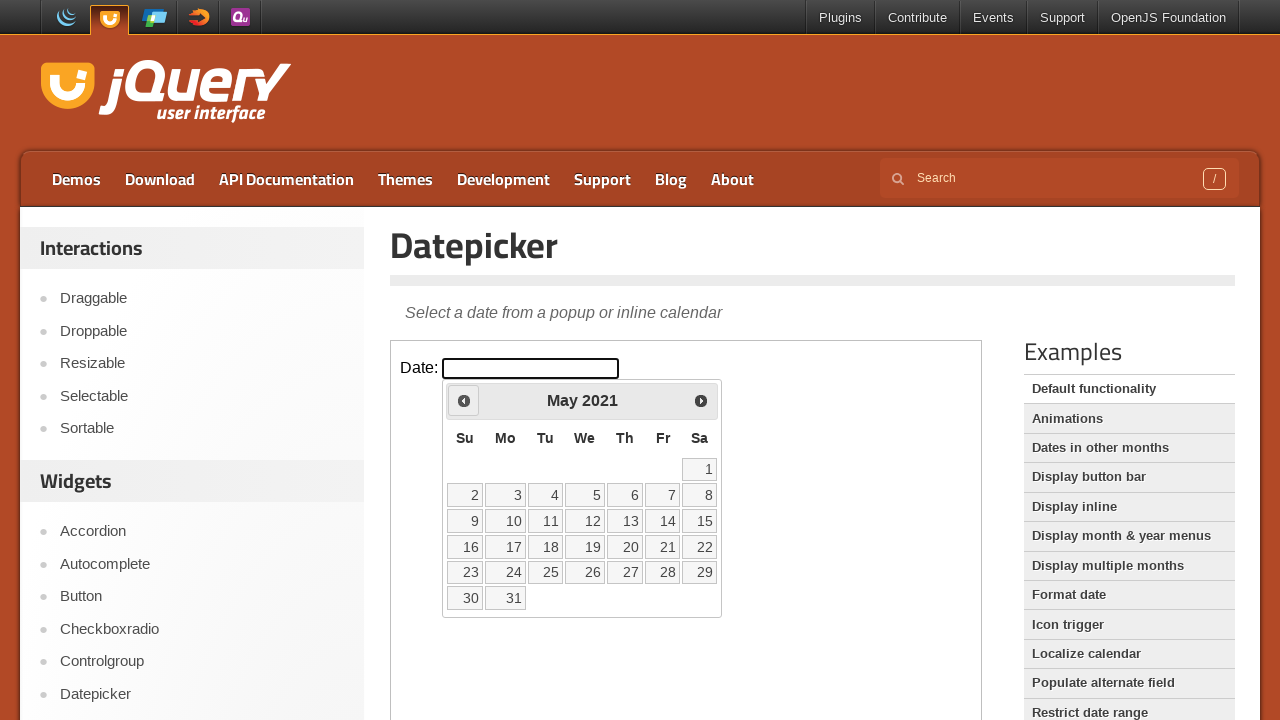

Retrieved current calendar date: May 2021
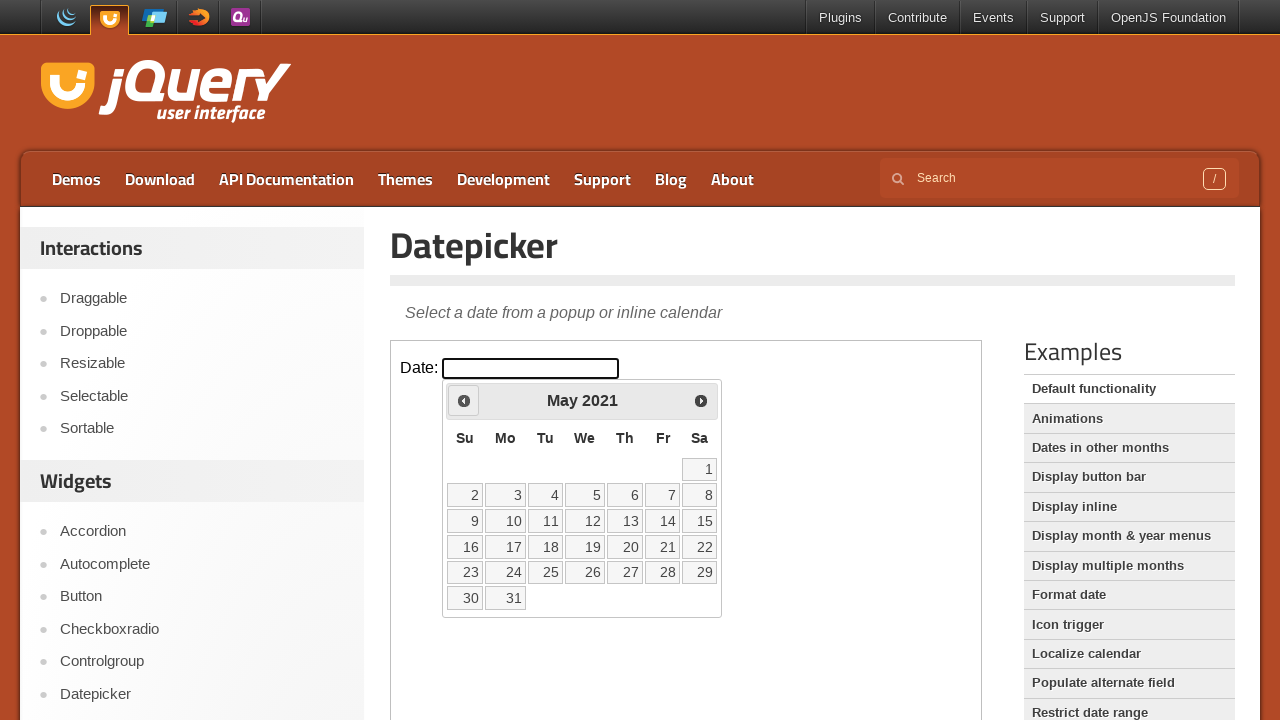

Clicked 'Prev' button to navigate to previous month at (464, 400) on iframe >> nth=0 >> internal:control=enter-frame >> span:has-text('Prev')
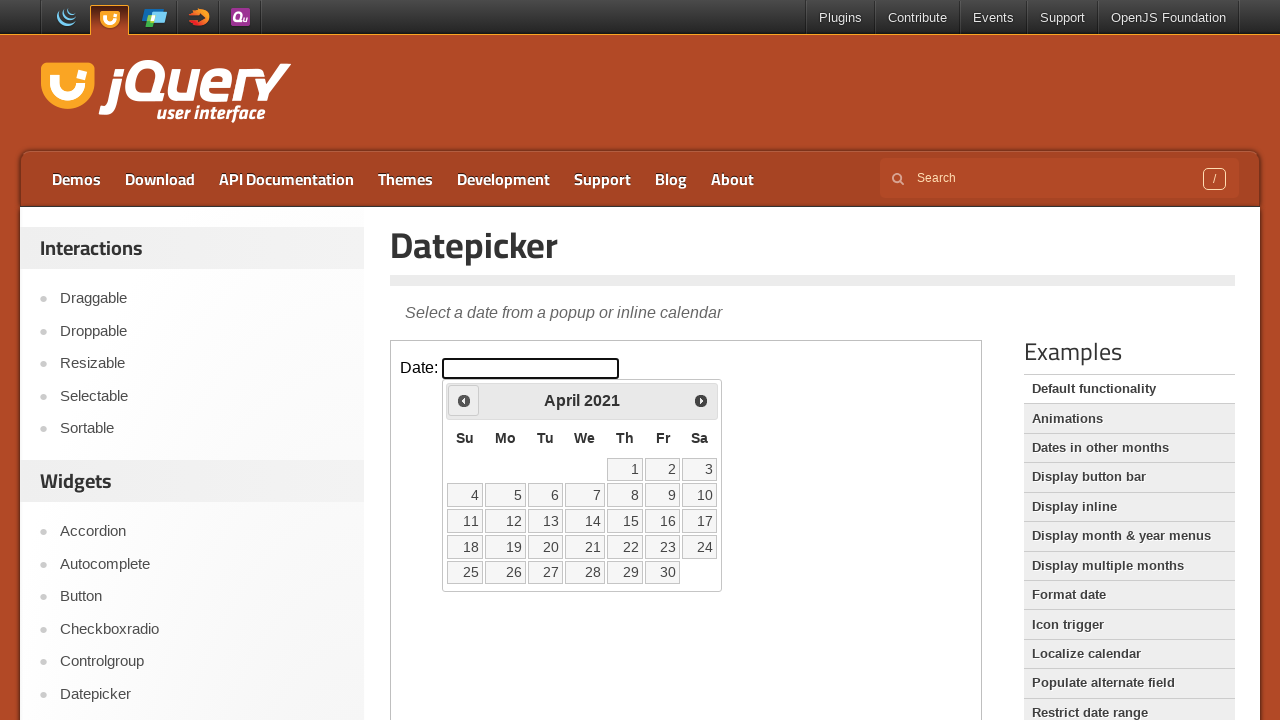

Retrieved current calendar date: April 2021
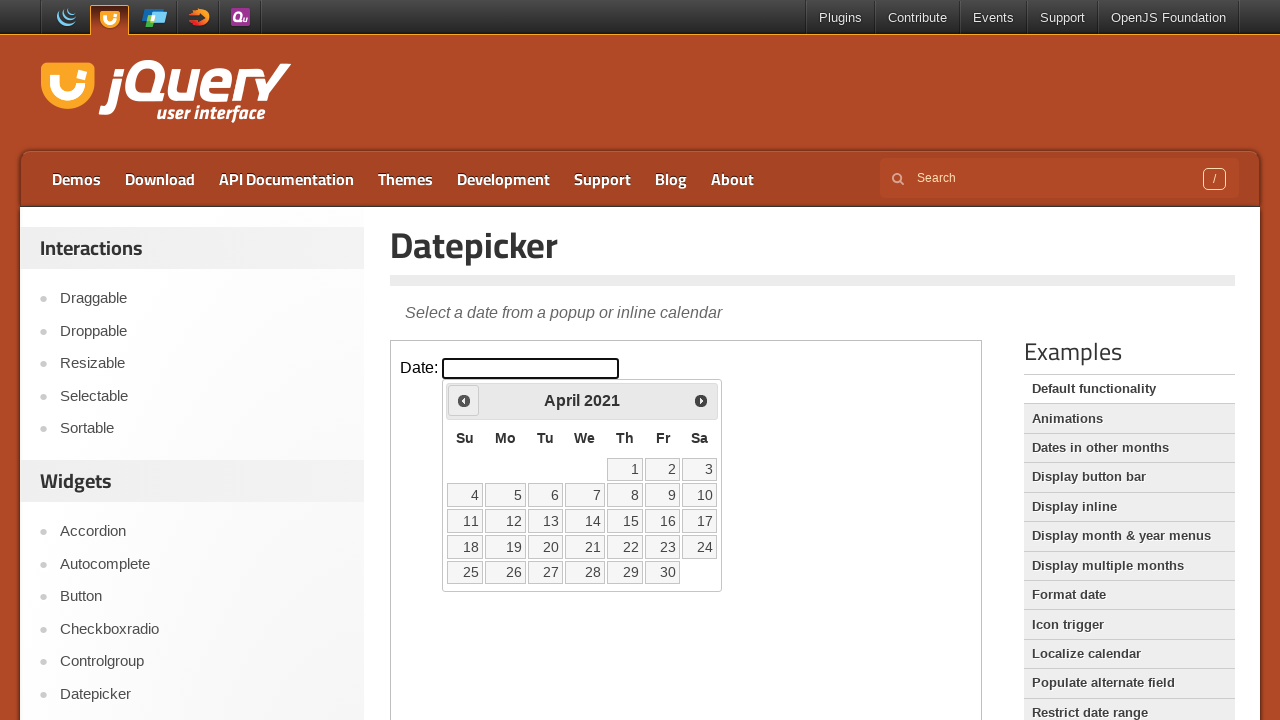

Clicked 'Prev' button to navigate to previous month at (464, 400) on iframe >> nth=0 >> internal:control=enter-frame >> span:has-text('Prev')
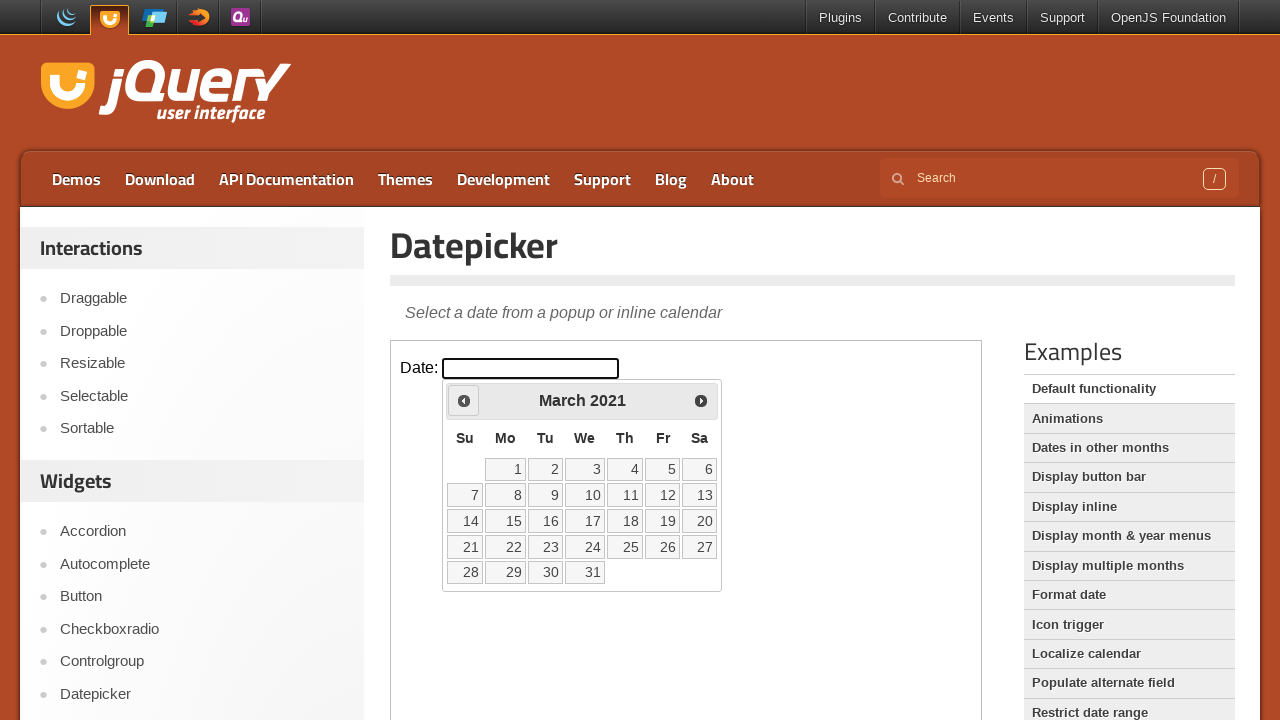

Retrieved current calendar date: March 2021
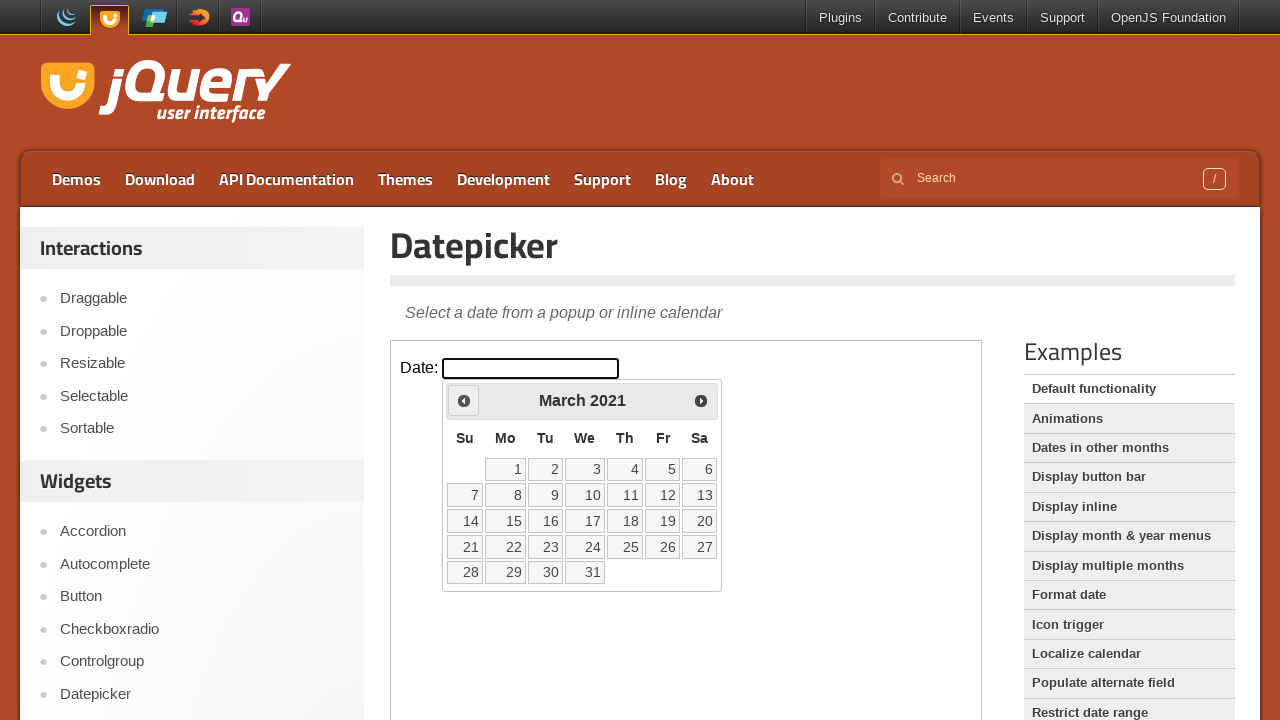

Clicked 'Prev' button to navigate to previous month at (464, 400) on iframe >> nth=0 >> internal:control=enter-frame >> span:has-text('Prev')
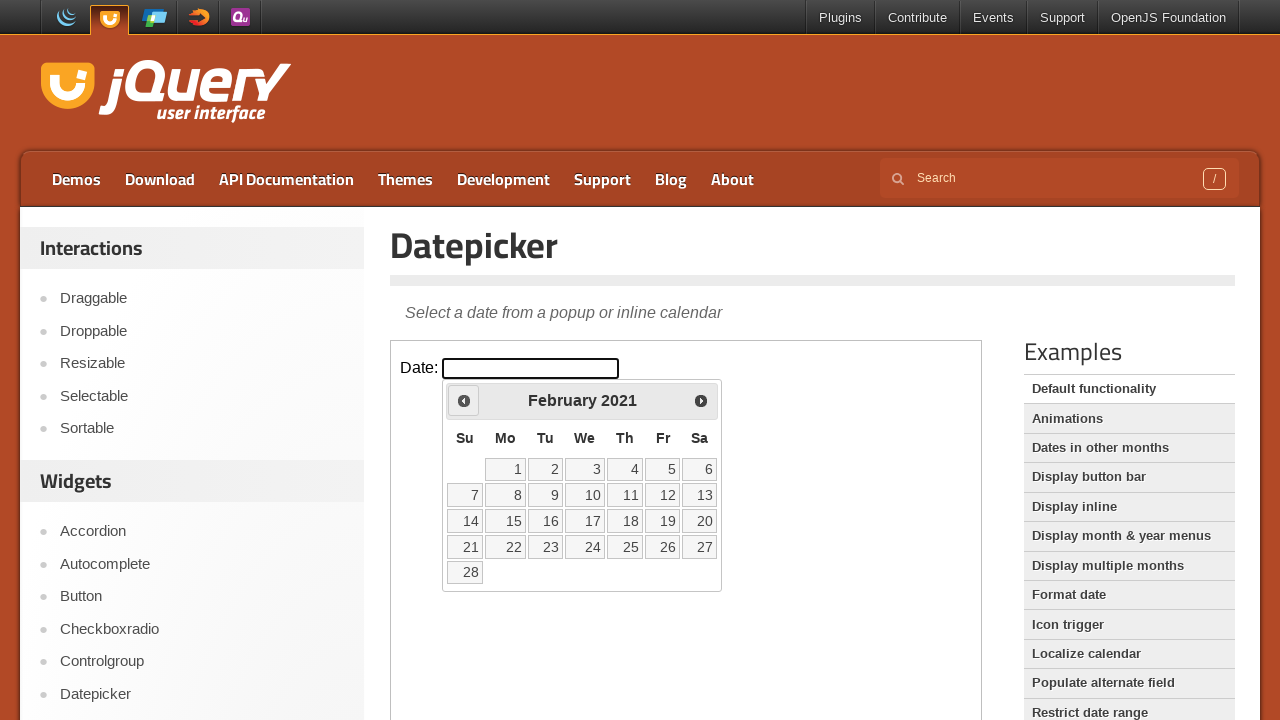

Retrieved current calendar date: February 2021
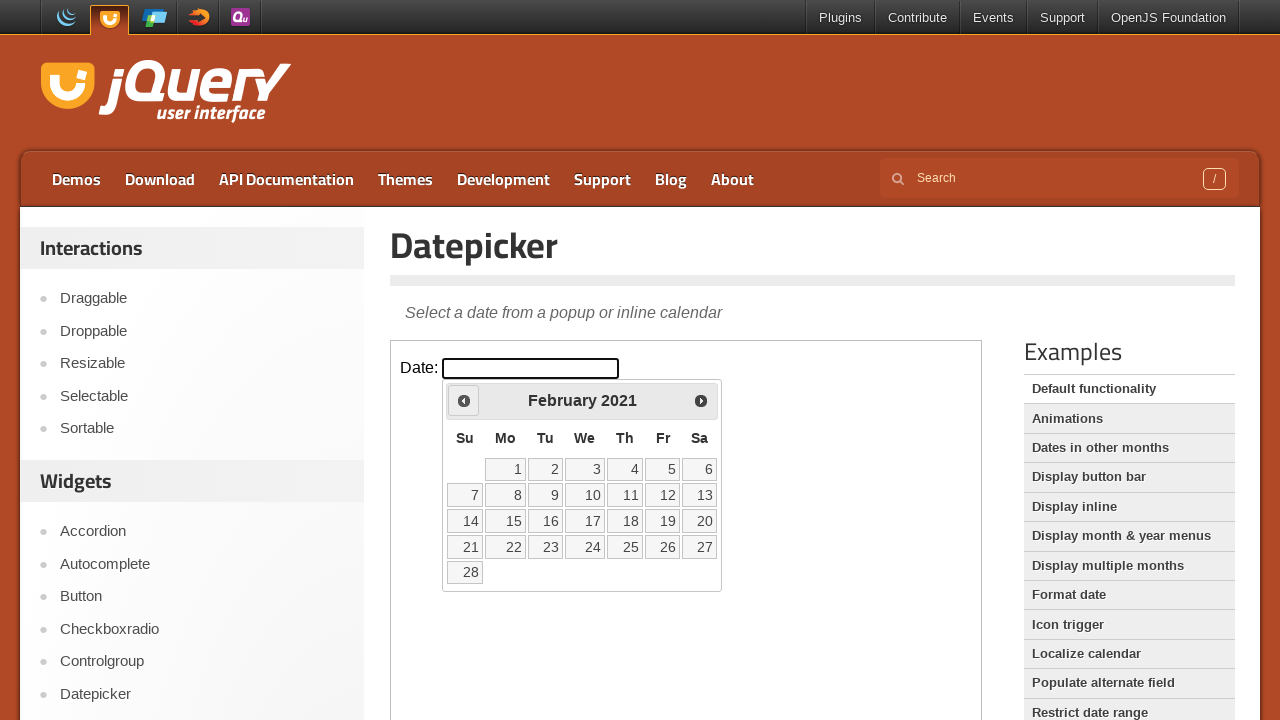

Clicked 'Prev' button to navigate to previous month at (464, 400) on iframe >> nth=0 >> internal:control=enter-frame >> span:has-text('Prev')
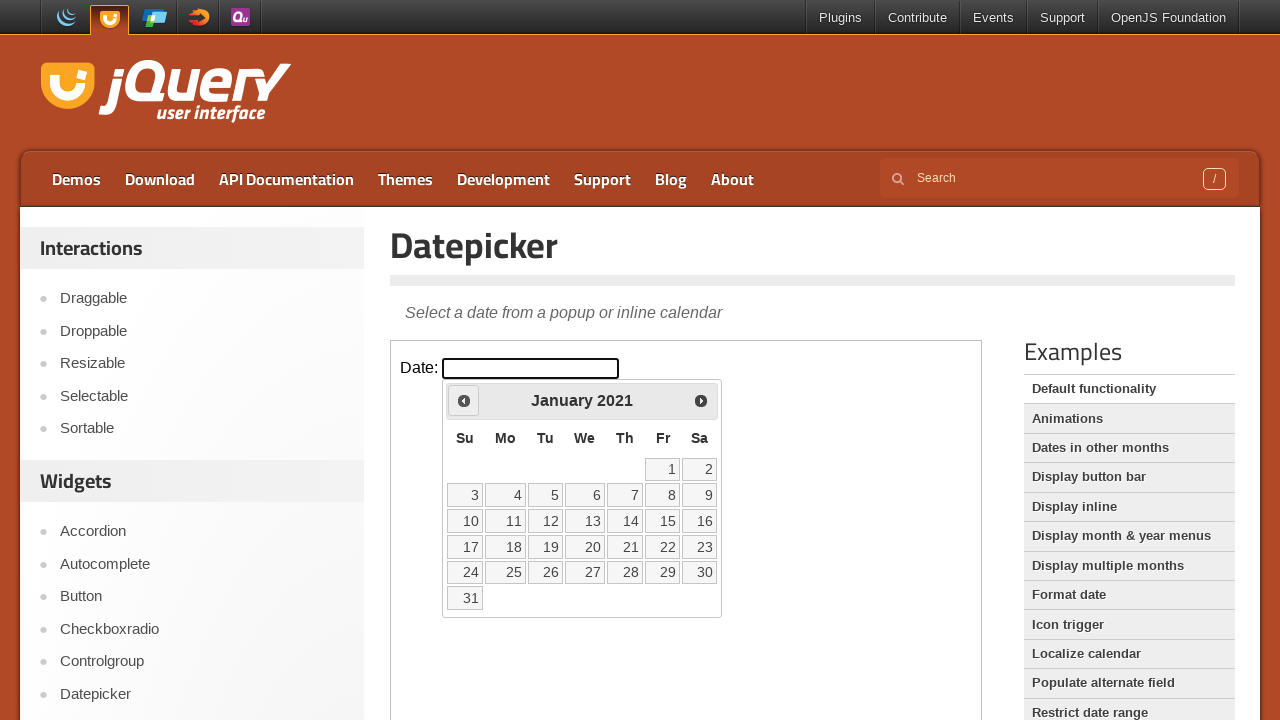

Retrieved current calendar date: January 2021
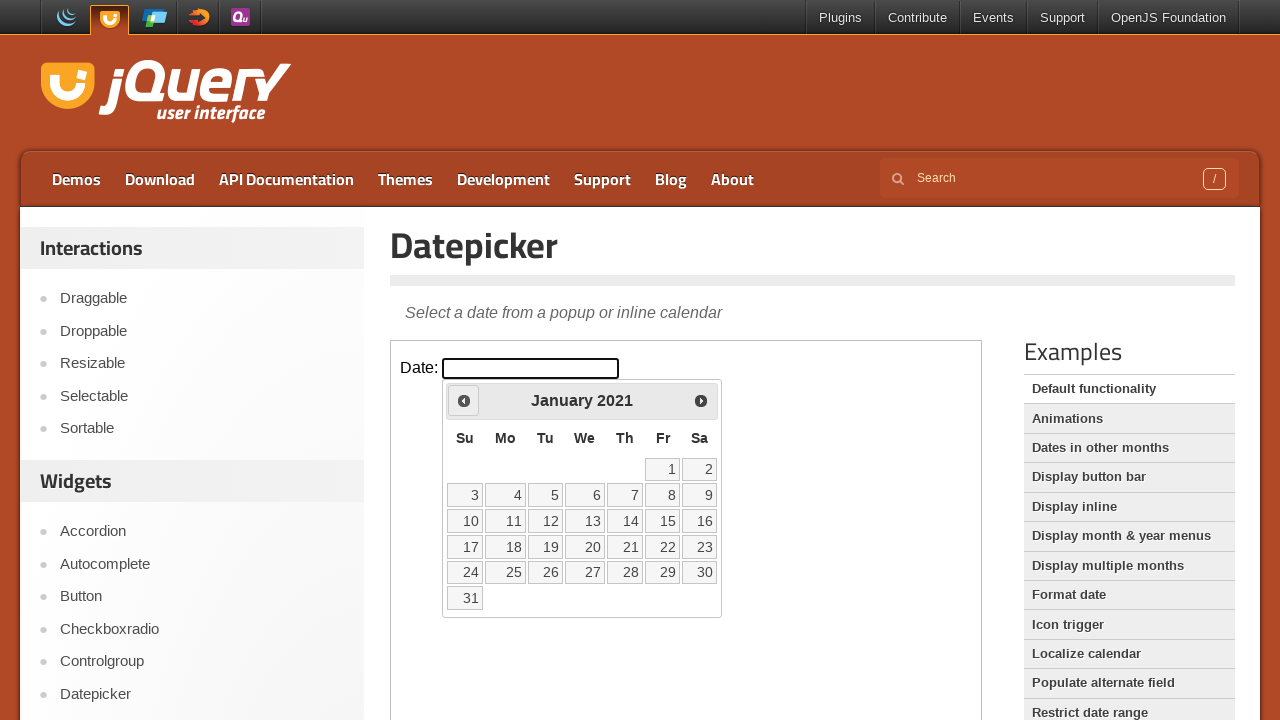

Clicked 'Prev' button to navigate to previous month at (464, 400) on iframe >> nth=0 >> internal:control=enter-frame >> span:has-text('Prev')
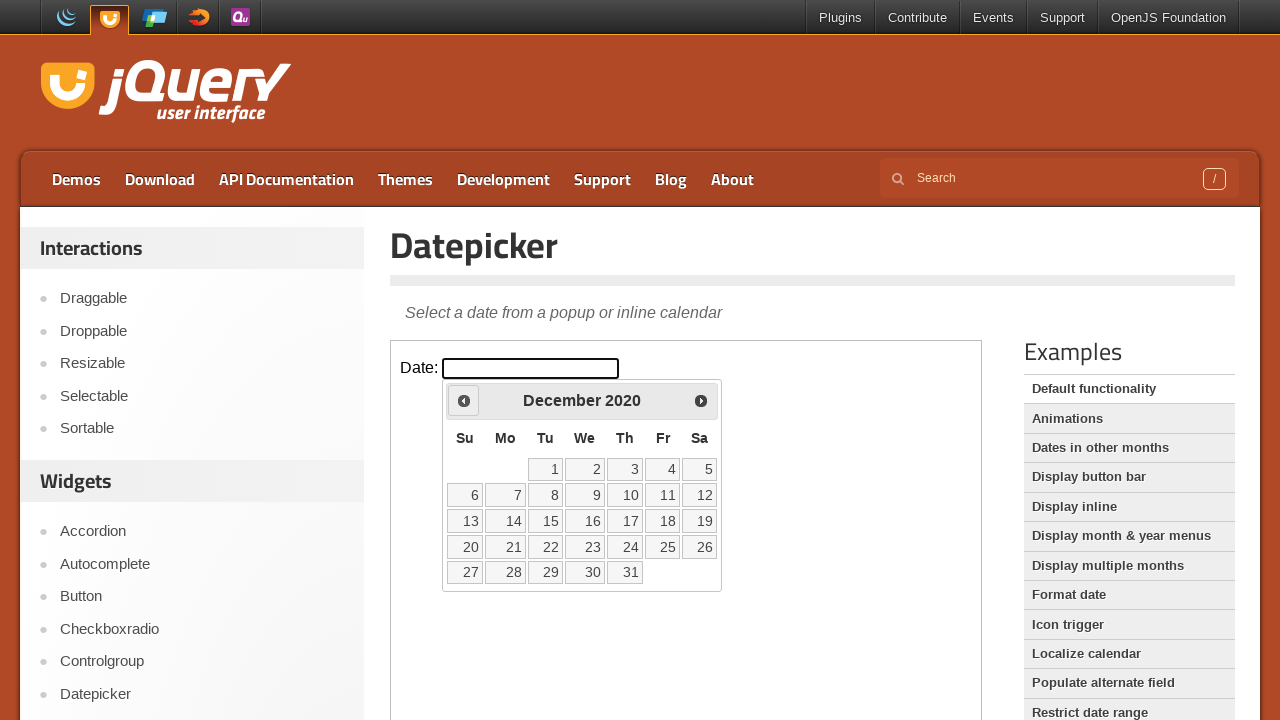

Retrieved current calendar date: December 2020
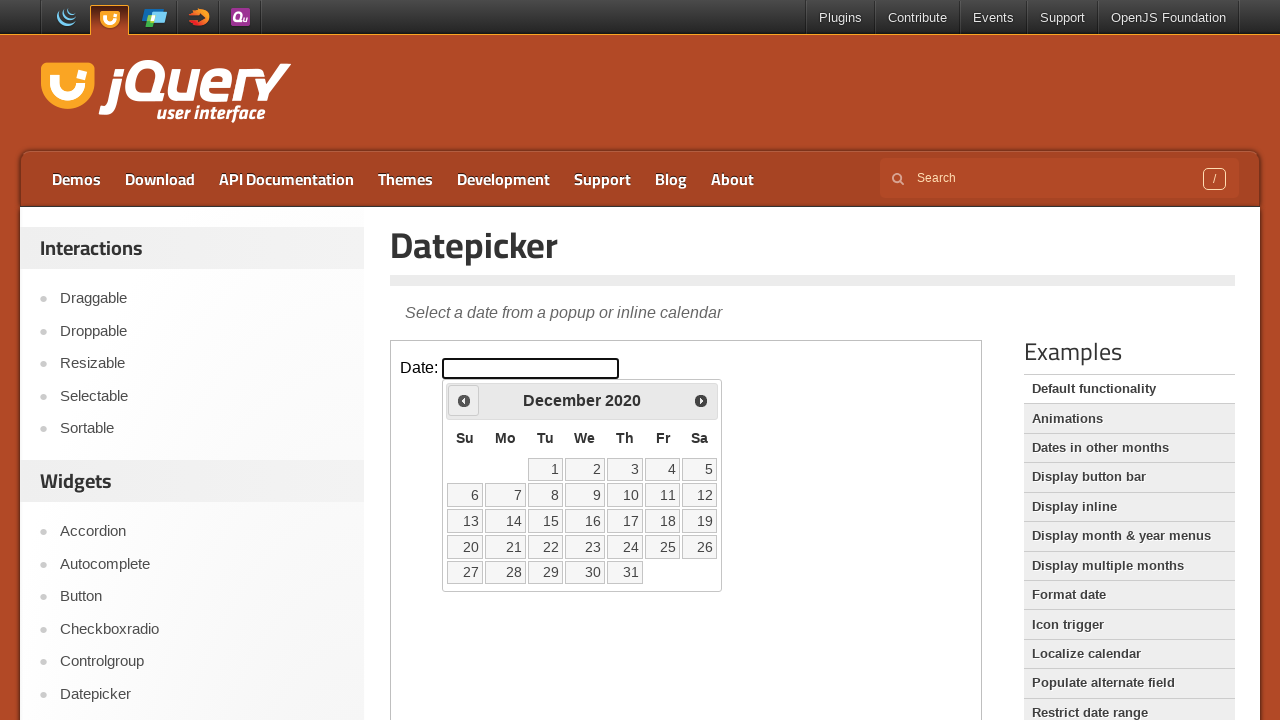

Clicked 'Prev' button to navigate to previous month at (464, 400) on iframe >> nth=0 >> internal:control=enter-frame >> span:has-text('Prev')
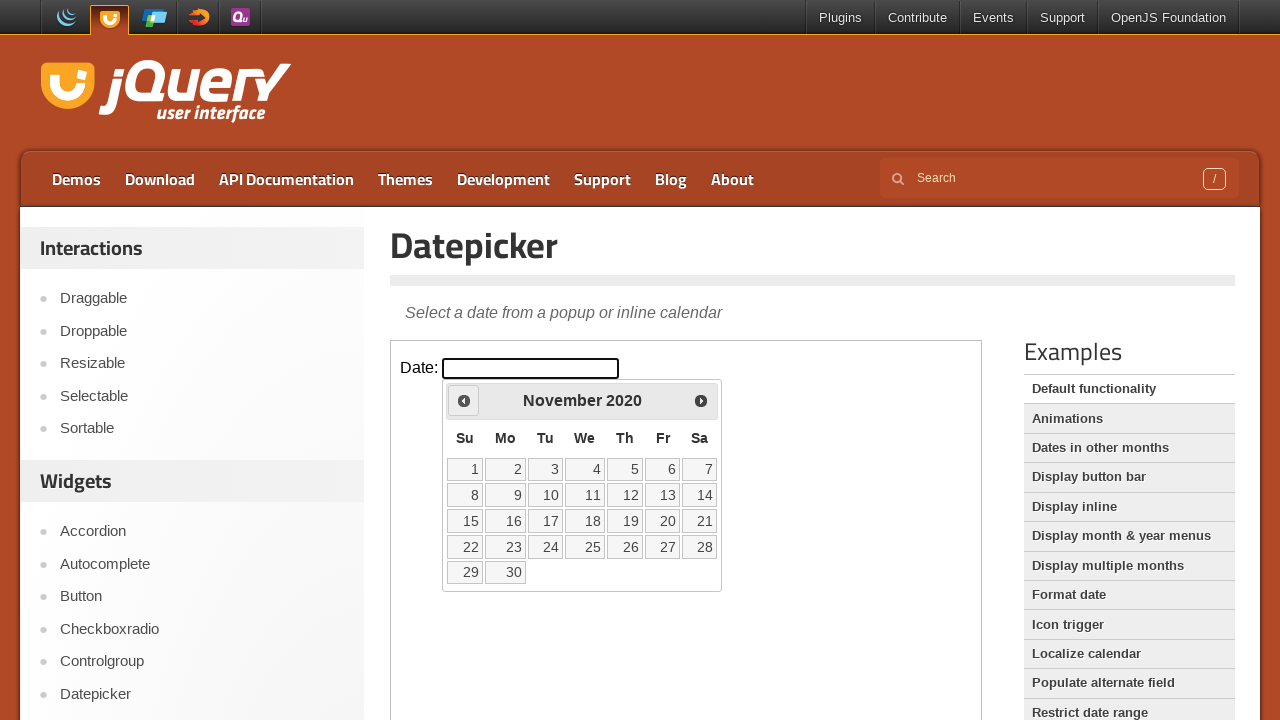

Retrieved current calendar date: November 2020
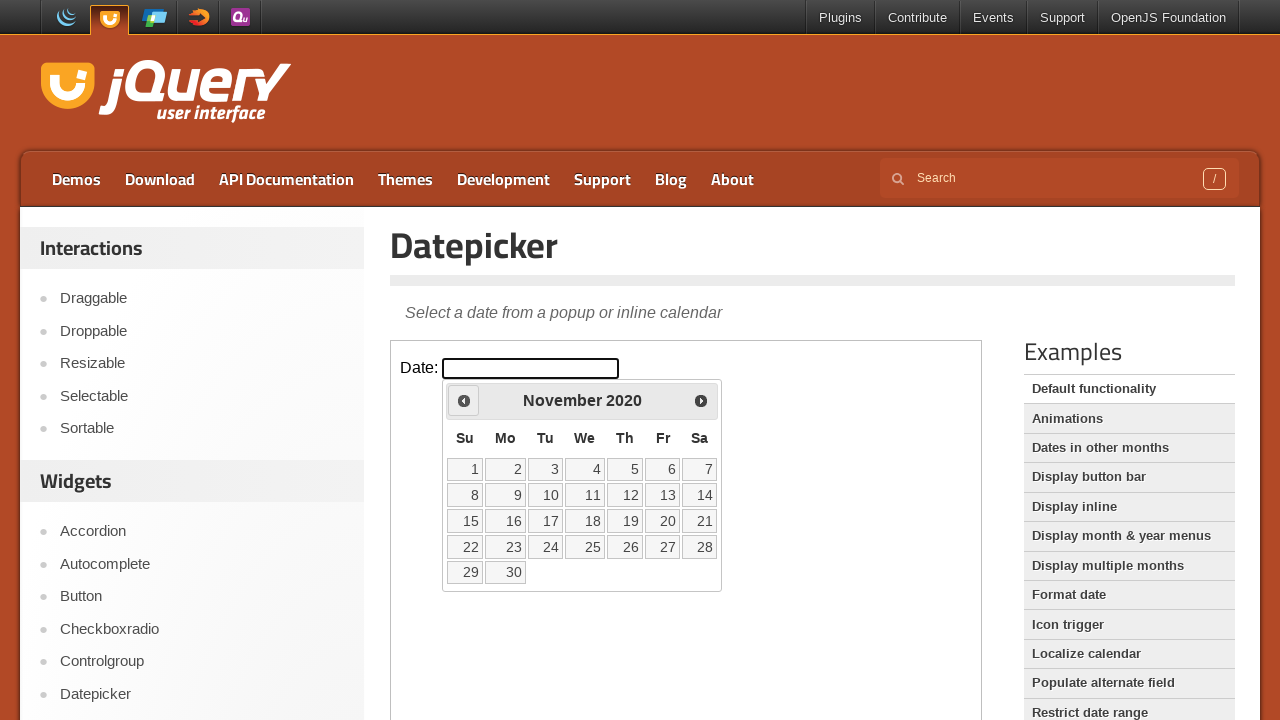

Clicked 'Prev' button to navigate to previous month at (464, 400) on iframe >> nth=0 >> internal:control=enter-frame >> span:has-text('Prev')
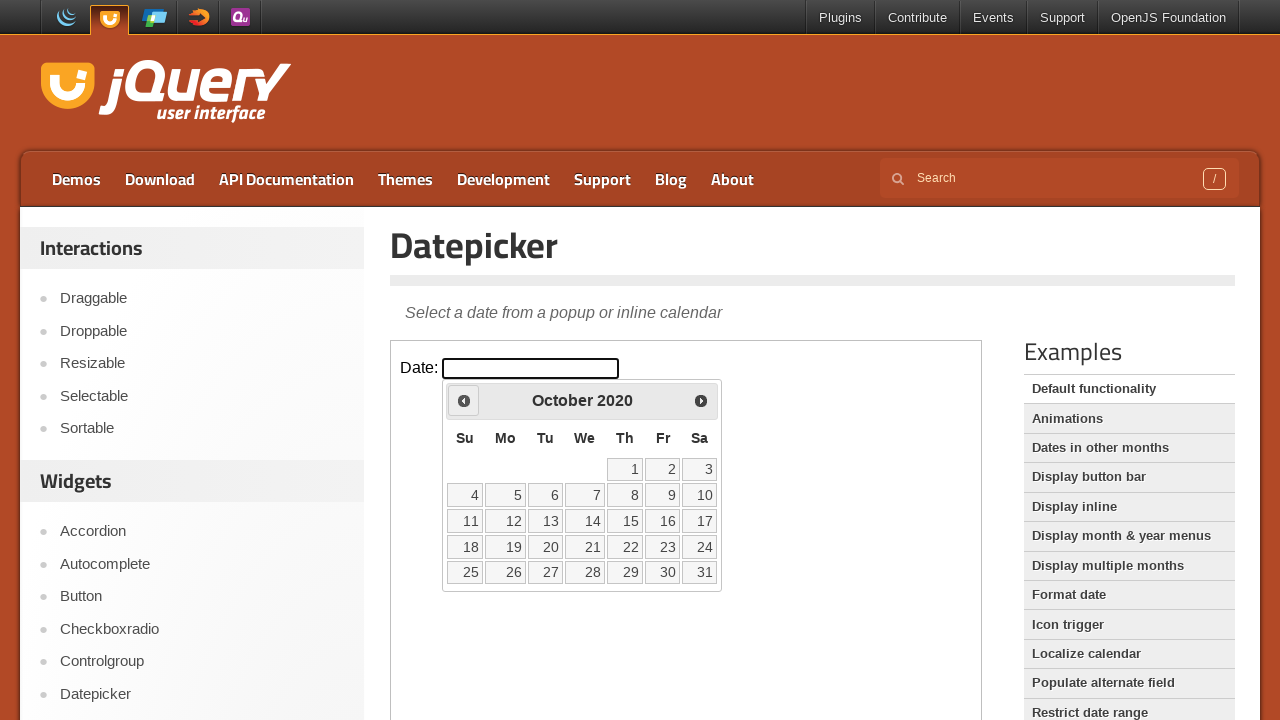

Retrieved current calendar date: October 2020
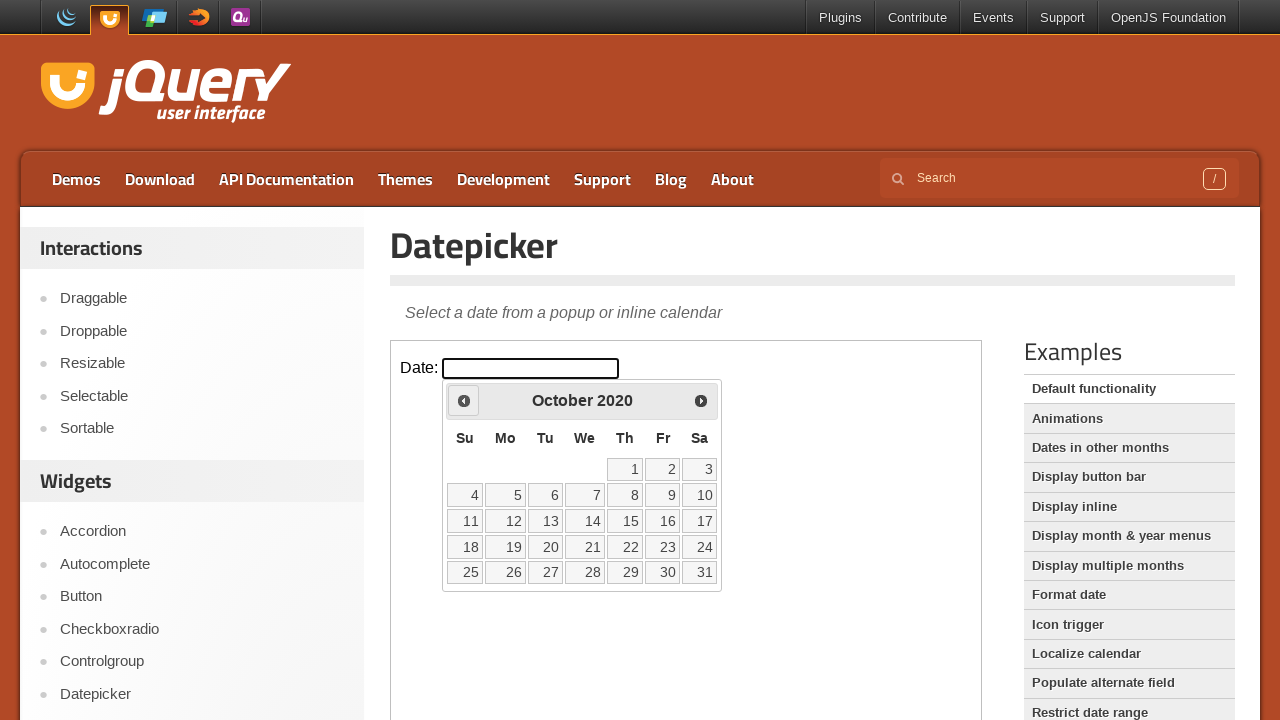

Reached target date: October 2020
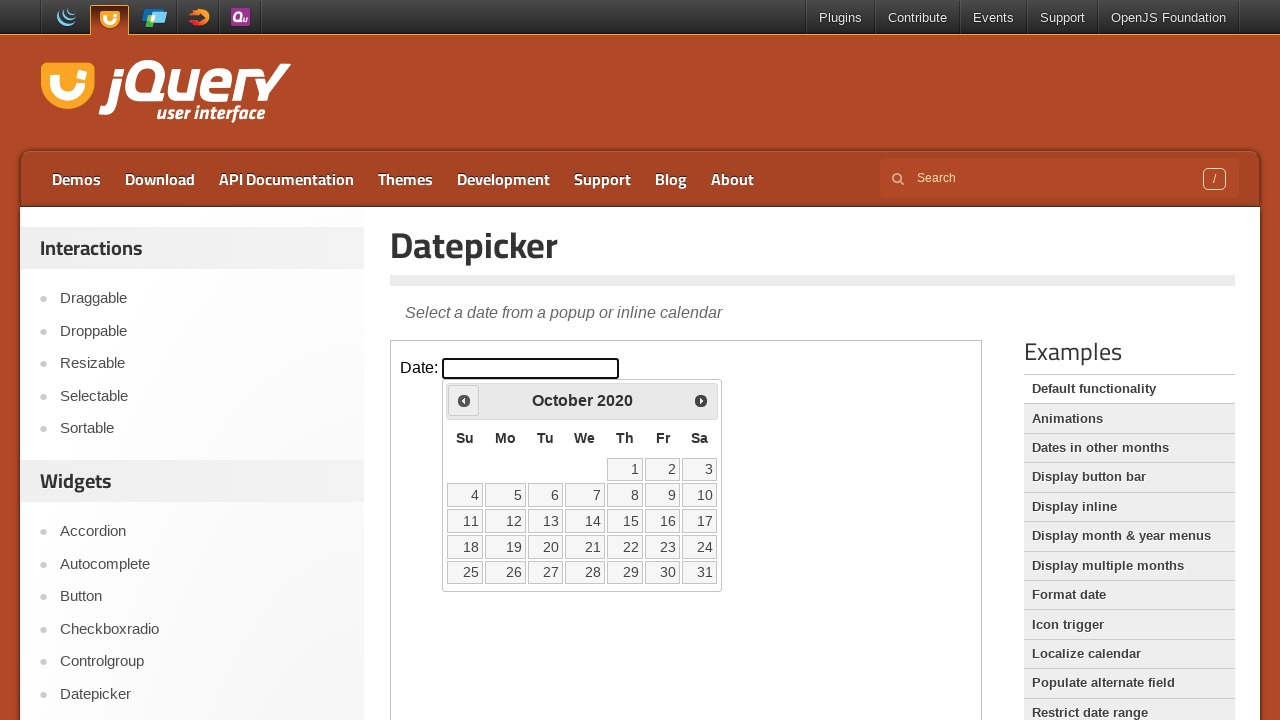

Clicked on date 5 in the calendar at (506, 495) on iframe >> nth=0 >> internal:control=enter-frame >> //div[@id='ui-datepicker-div'
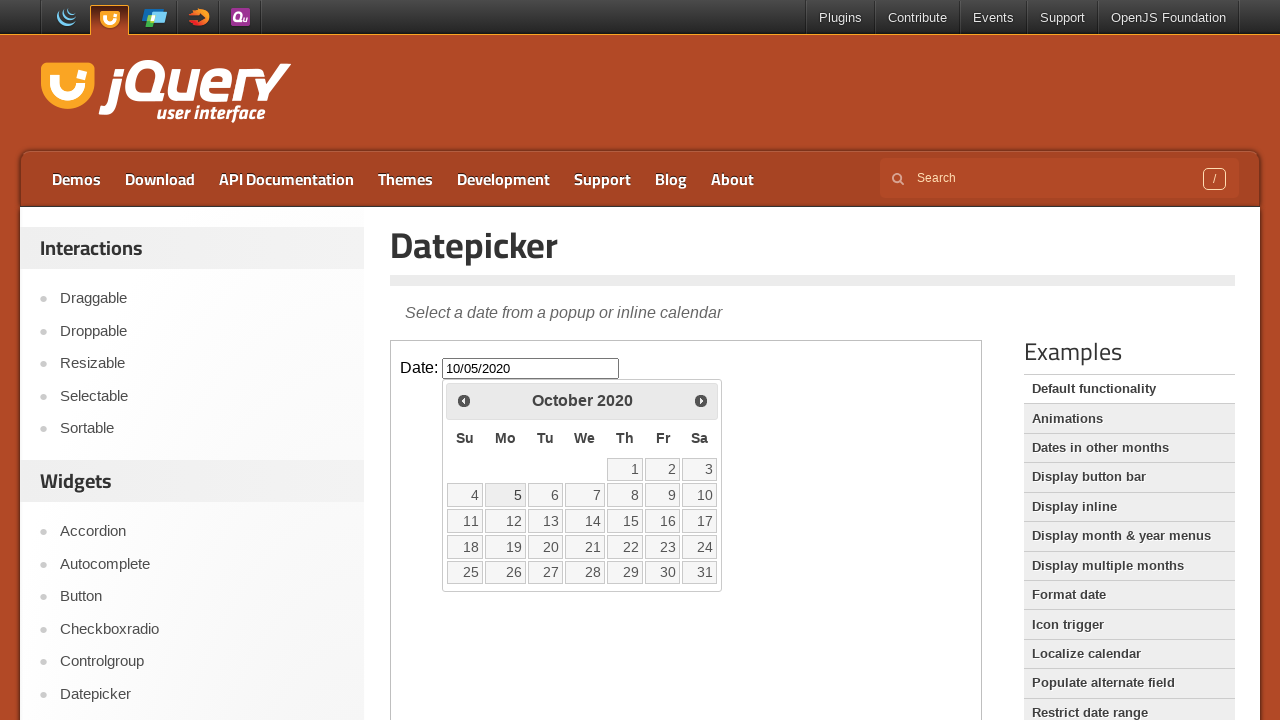

Verified that the datepicker input value is '10/05/2020'
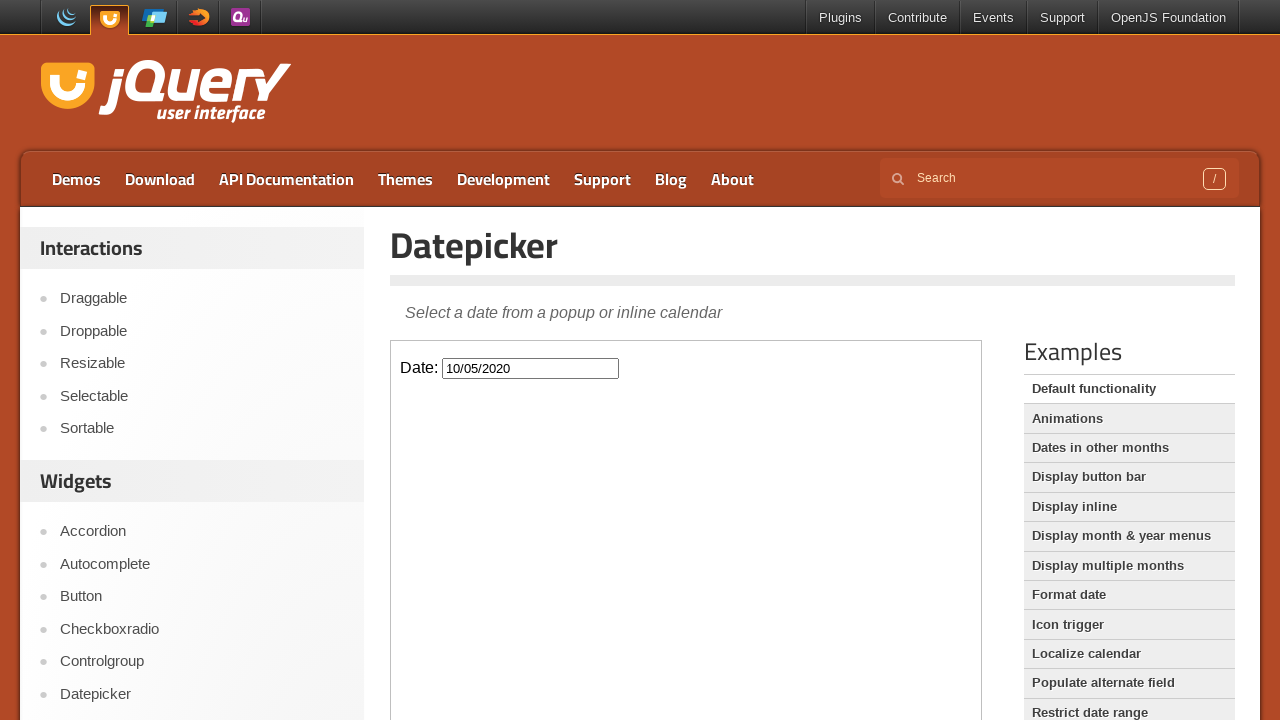

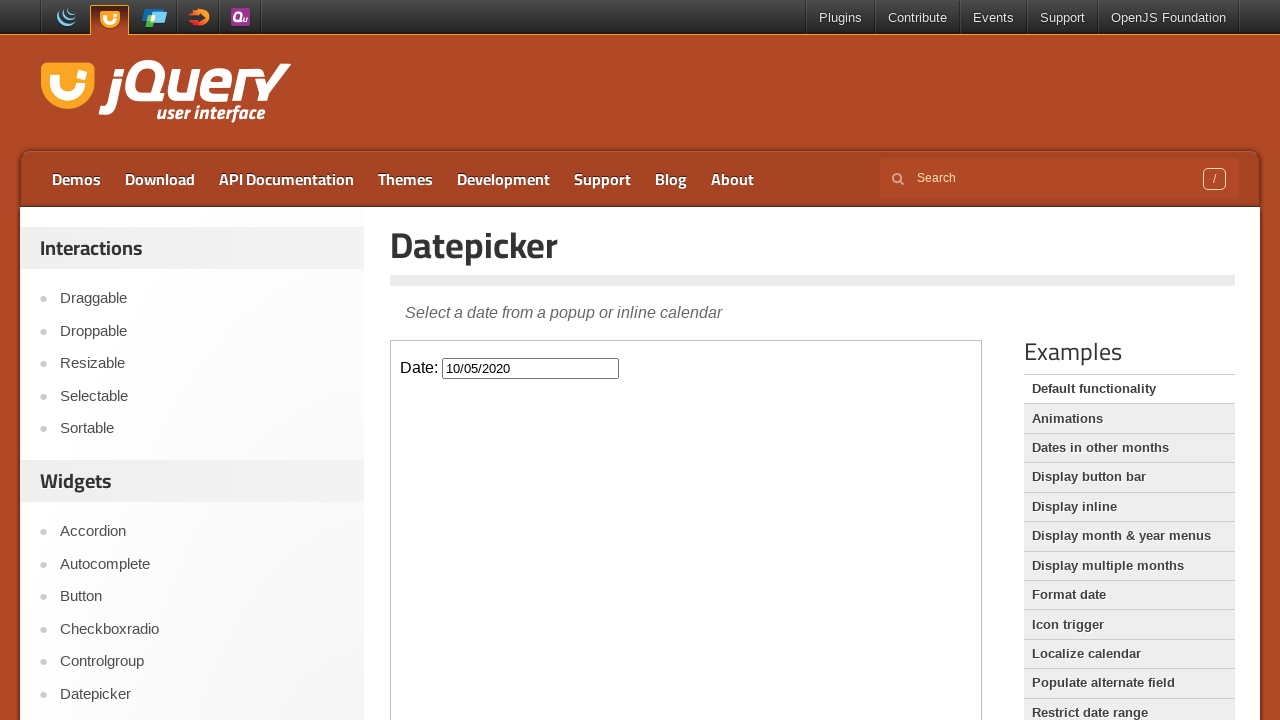